Tests filling a large form by entering text into all input fields and submitting the form by clicking the submit button.

Starting URL: http://suninjuly.github.io/huge_form.html

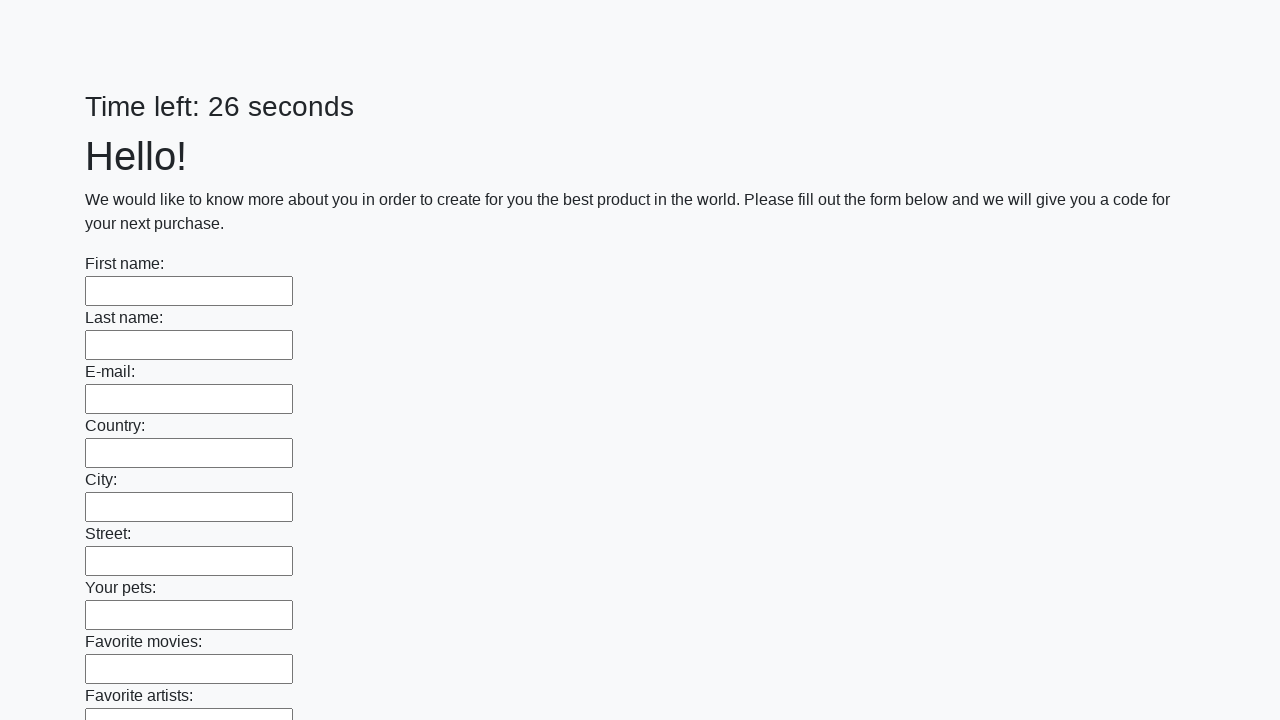

Located all input fields on the huge form page
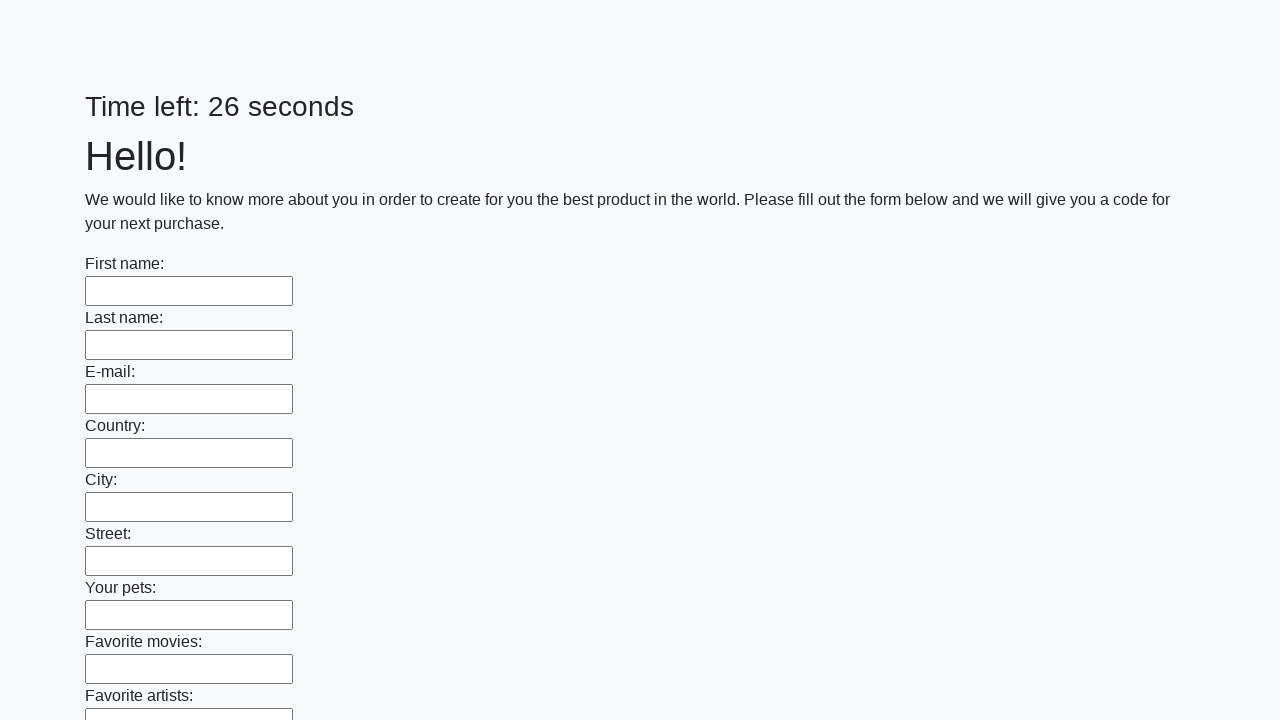

Filled an input field with 'Мой ответ' on input >> nth=0
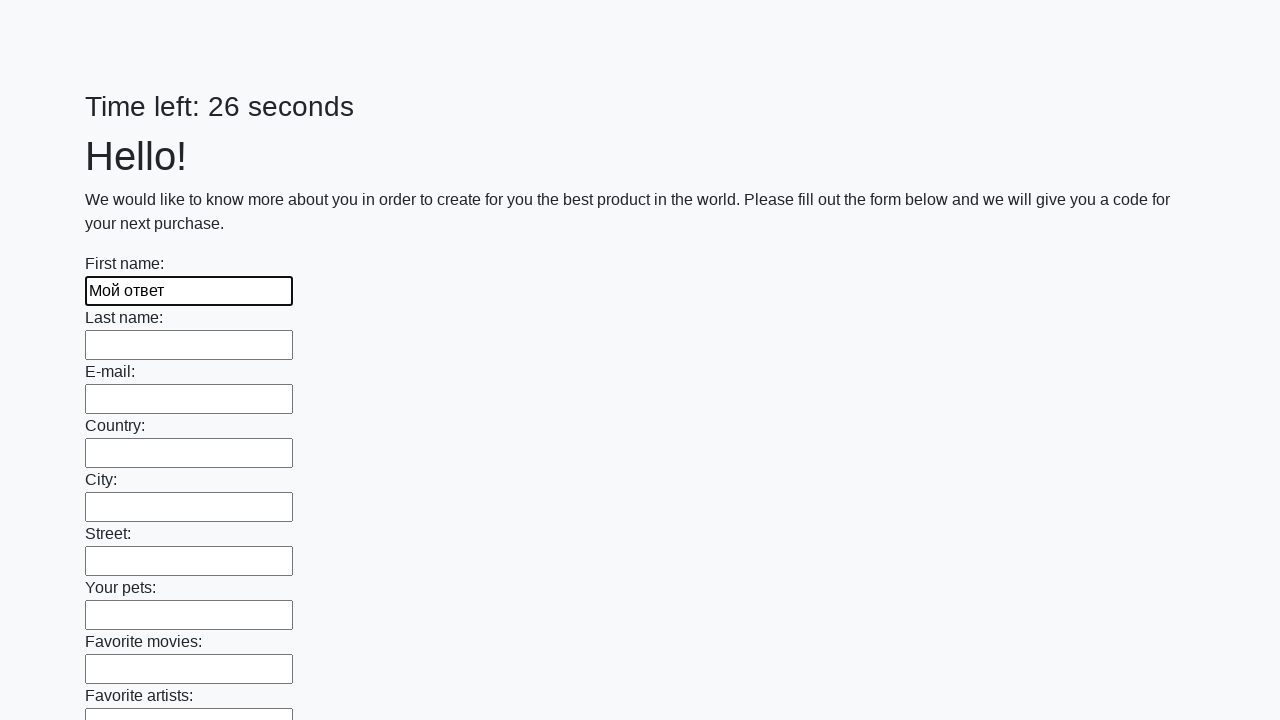

Filled an input field with 'Мой ответ' on input >> nth=1
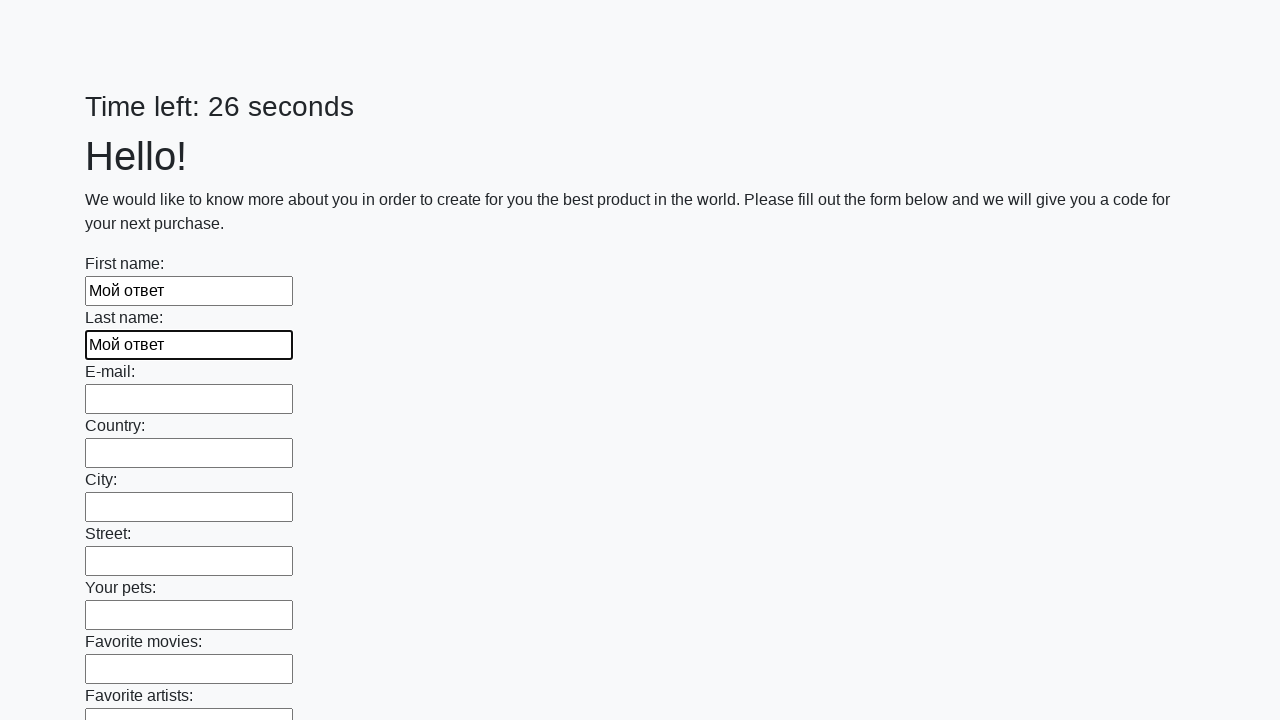

Filled an input field with 'Мой ответ' on input >> nth=2
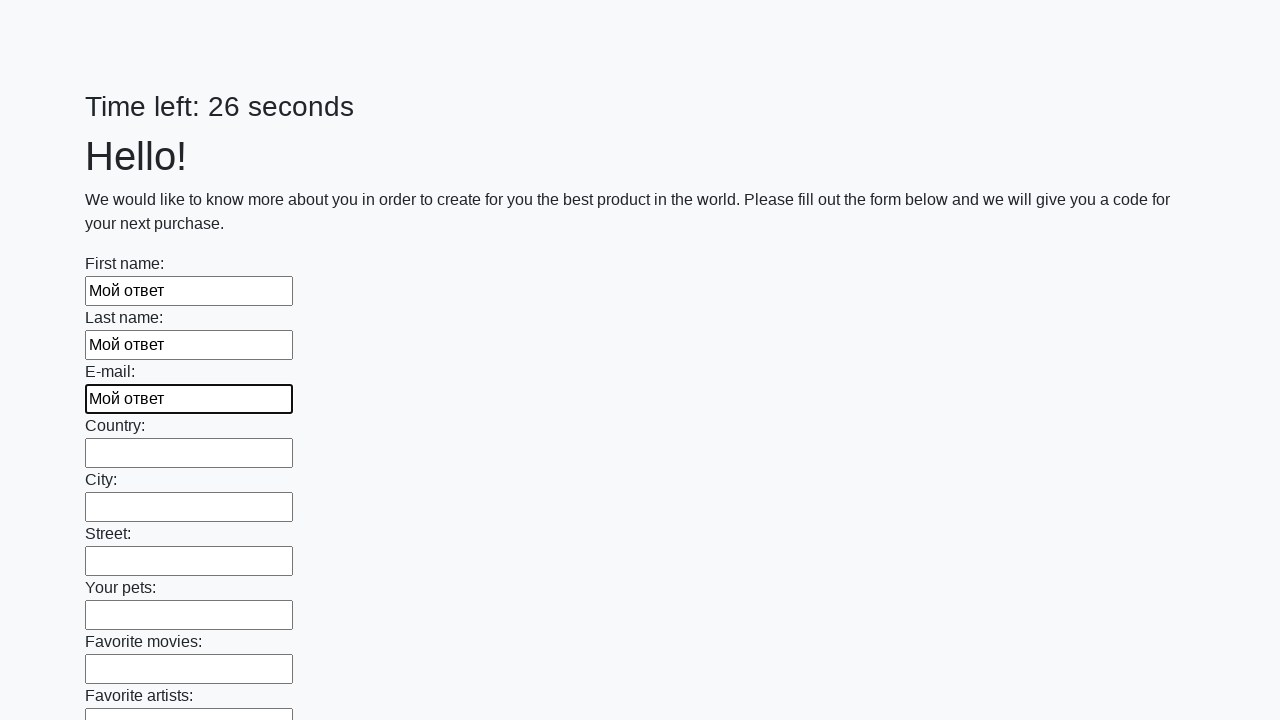

Filled an input field with 'Мой ответ' on input >> nth=3
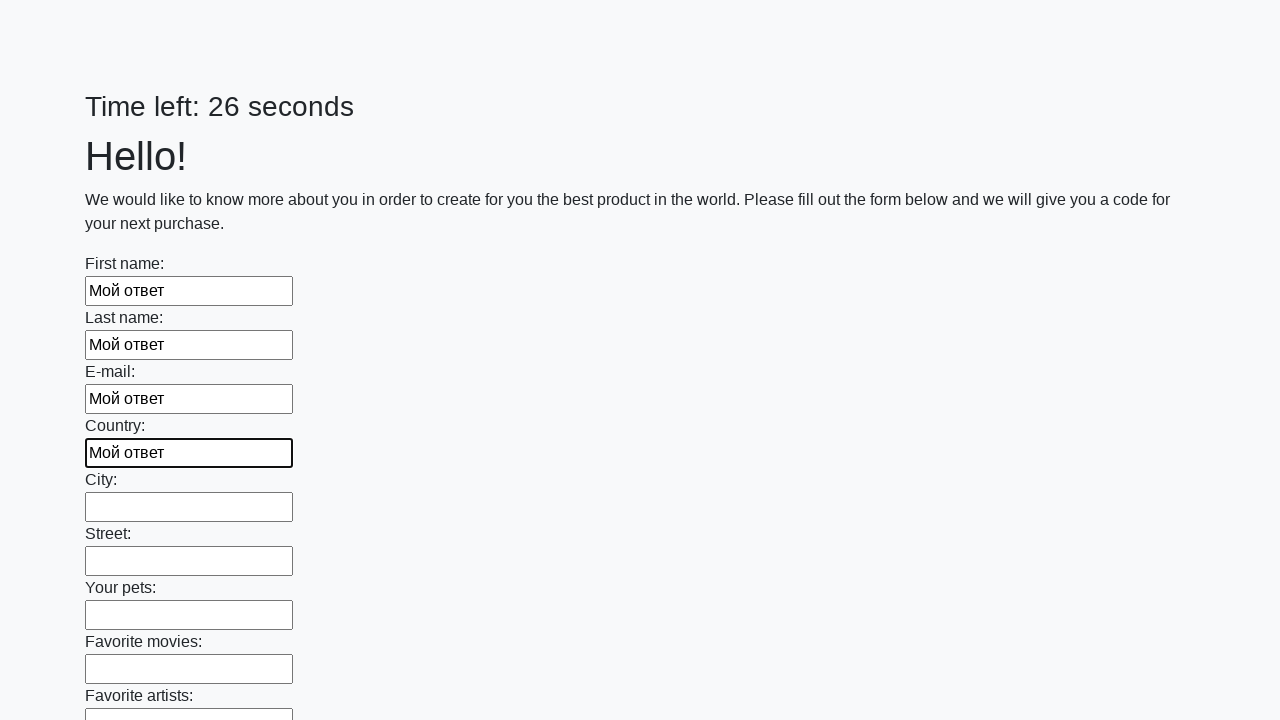

Filled an input field with 'Мой ответ' on input >> nth=4
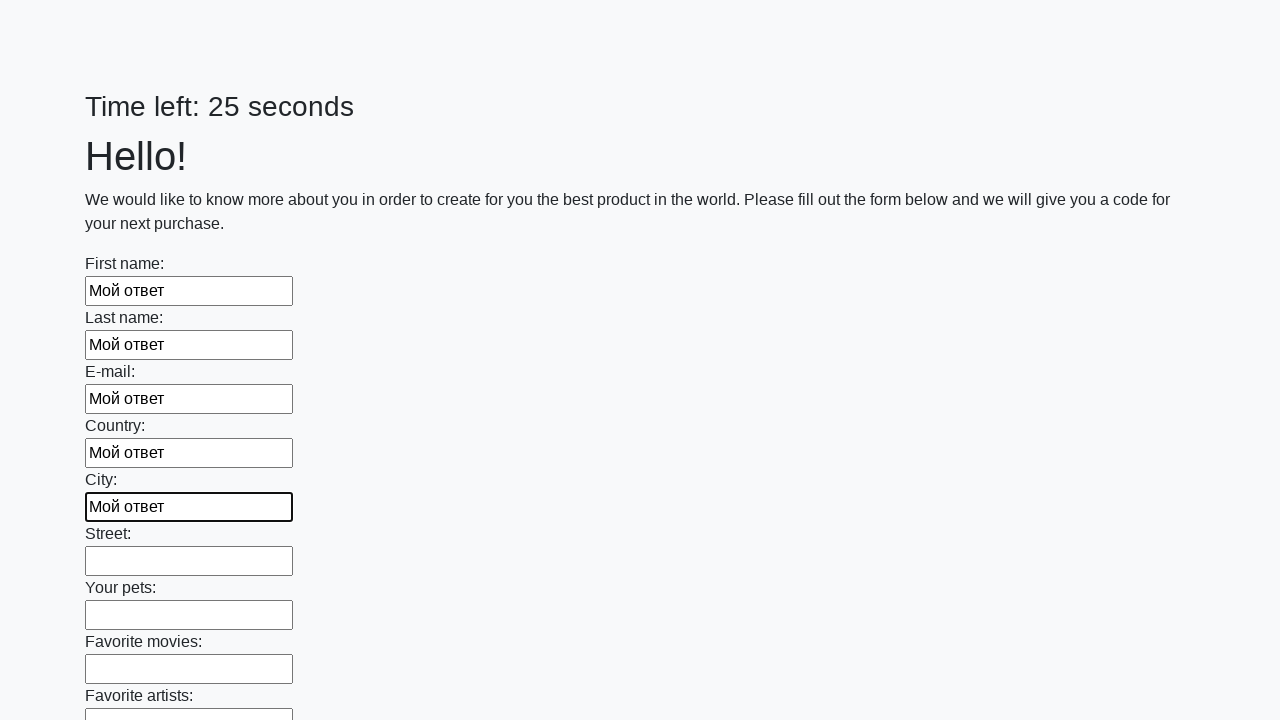

Filled an input field with 'Мой ответ' on input >> nth=5
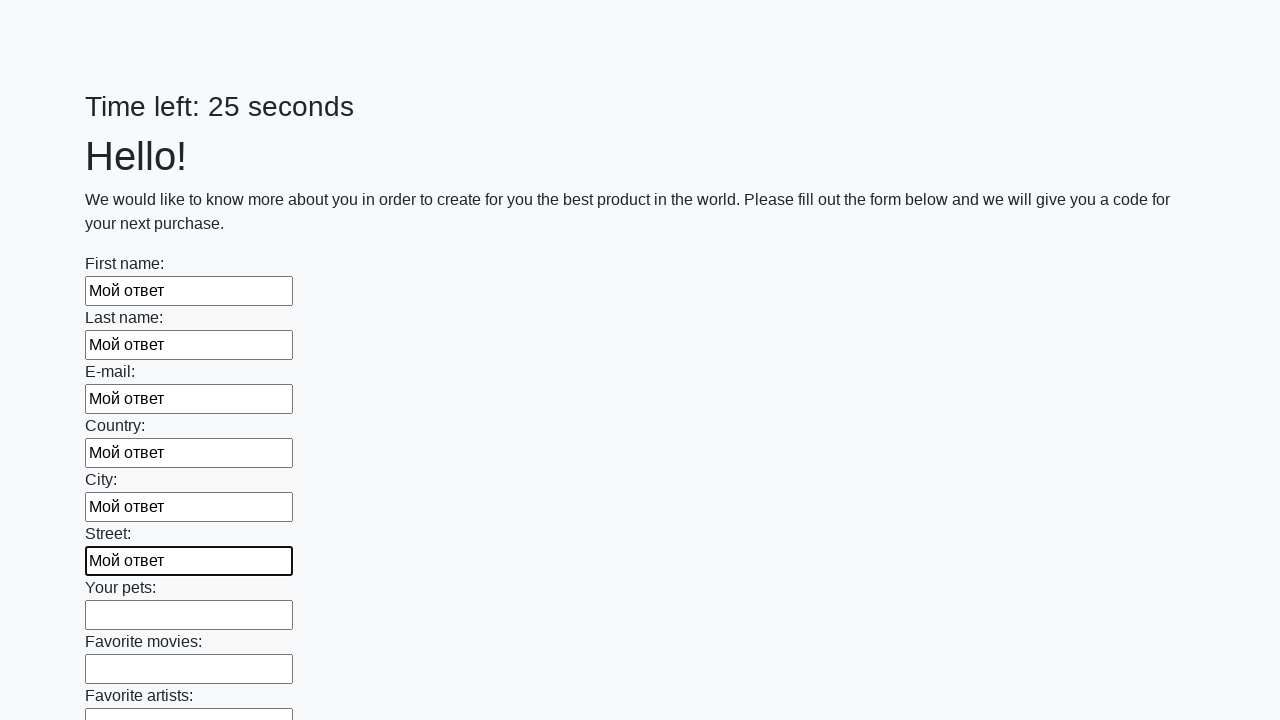

Filled an input field with 'Мой ответ' on input >> nth=6
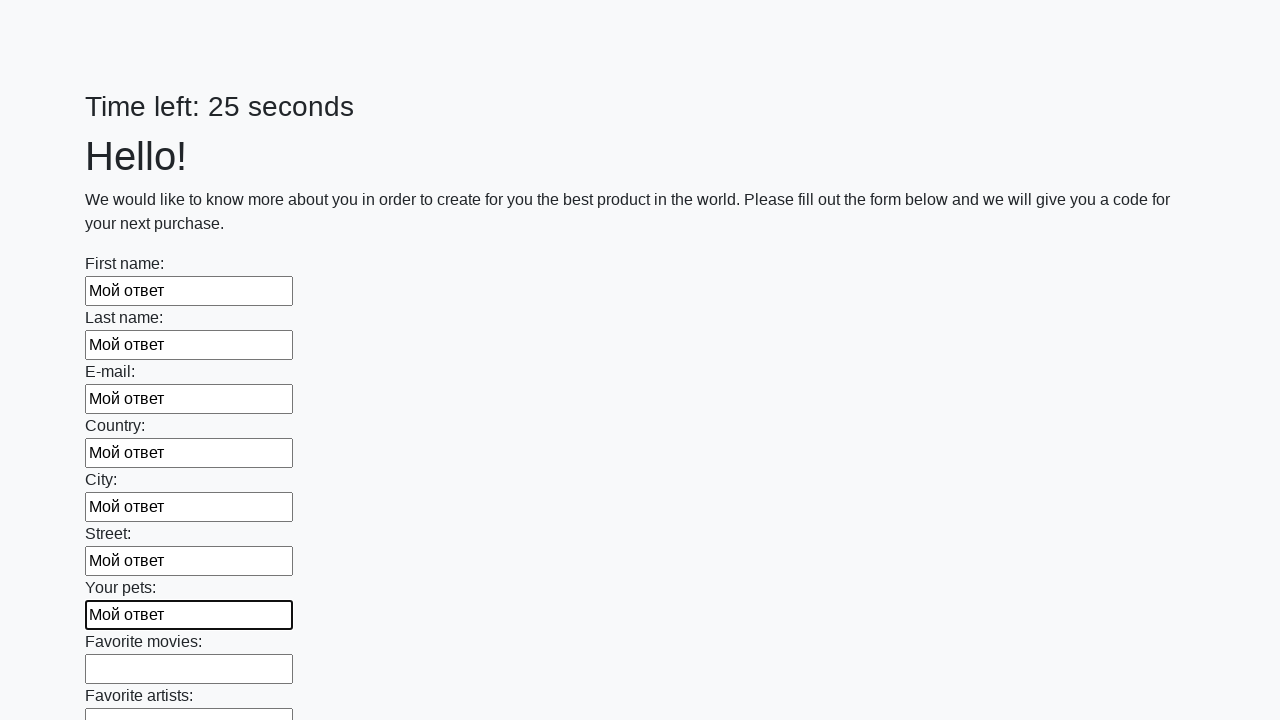

Filled an input field with 'Мой ответ' on input >> nth=7
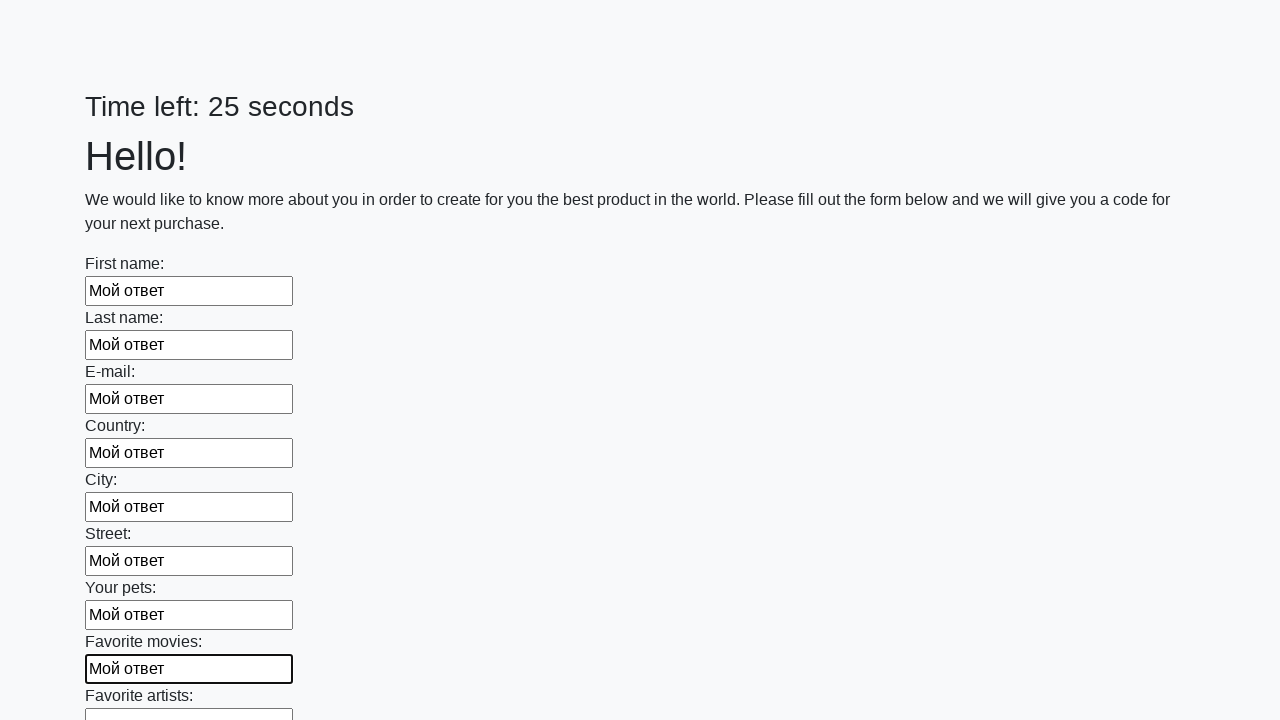

Filled an input field with 'Мой ответ' on input >> nth=8
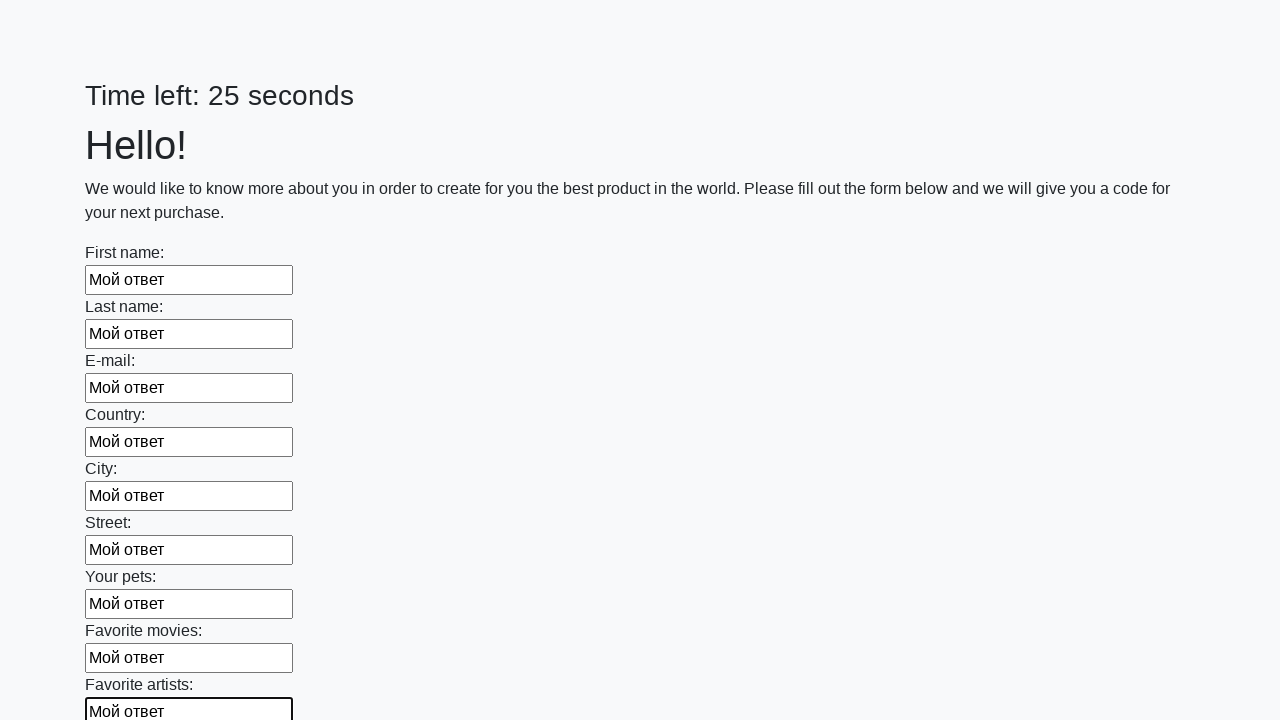

Filled an input field with 'Мой ответ' on input >> nth=9
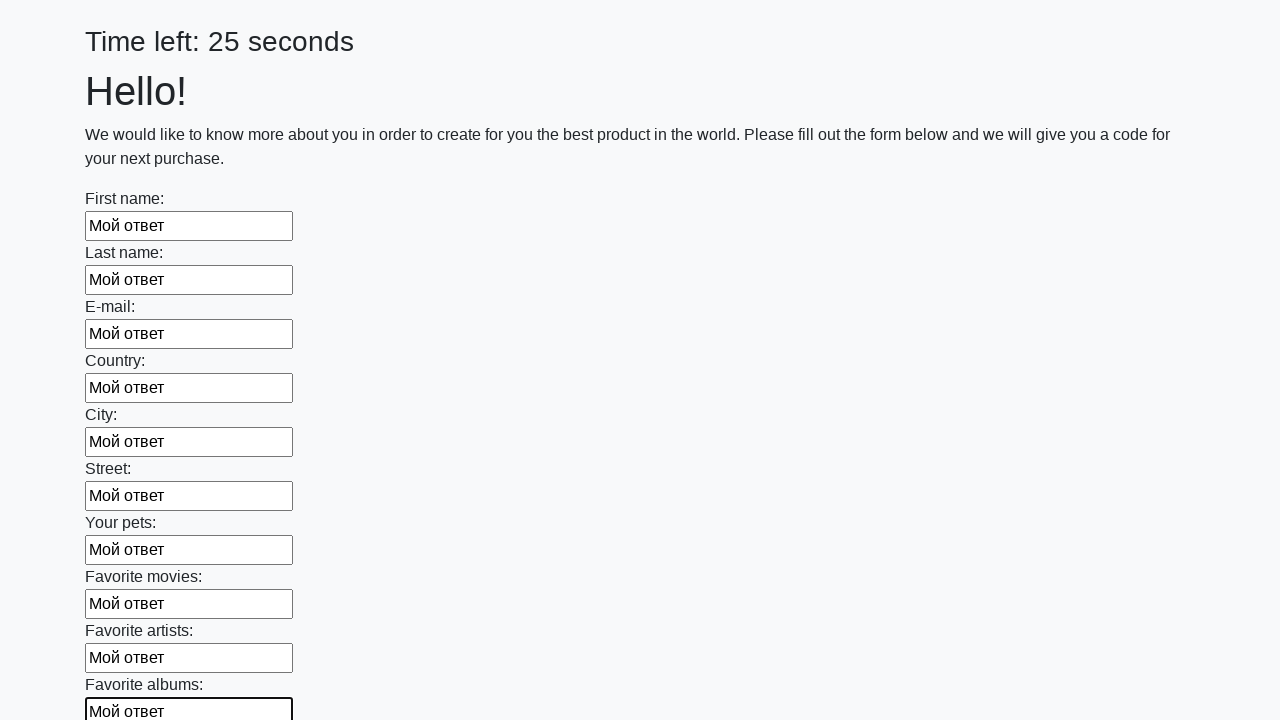

Filled an input field with 'Мой ответ' on input >> nth=10
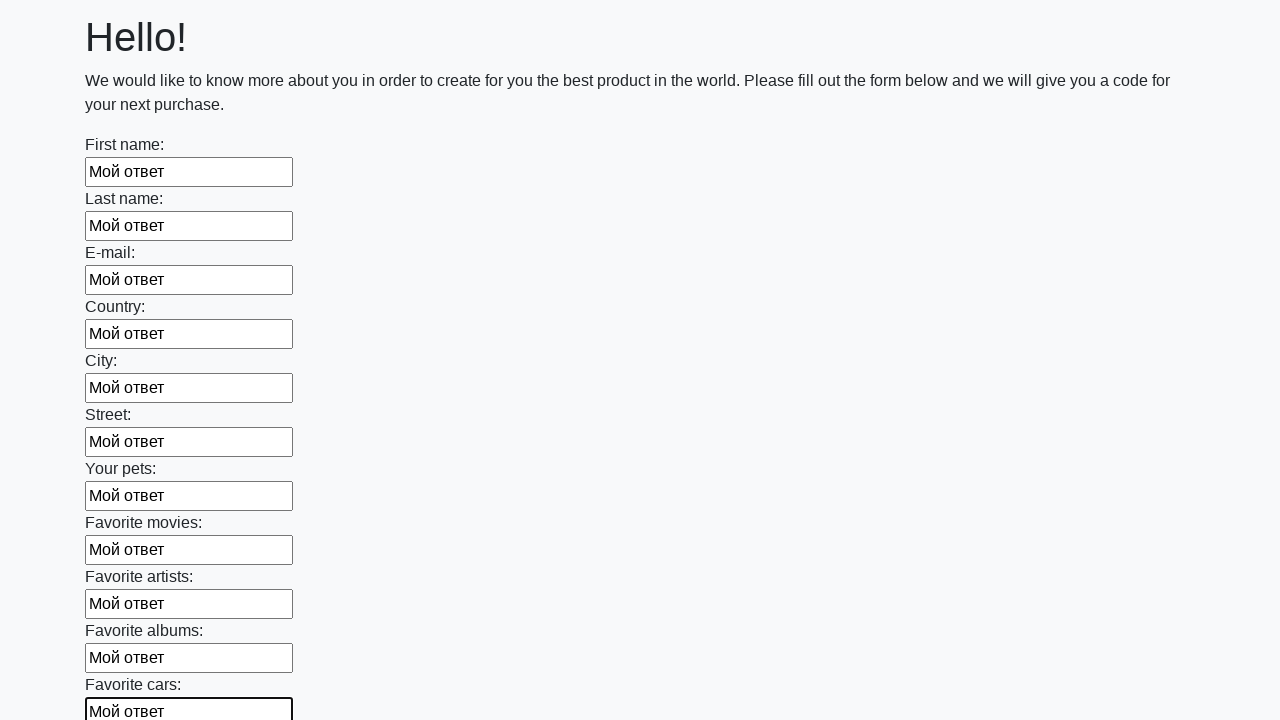

Filled an input field with 'Мой ответ' on input >> nth=11
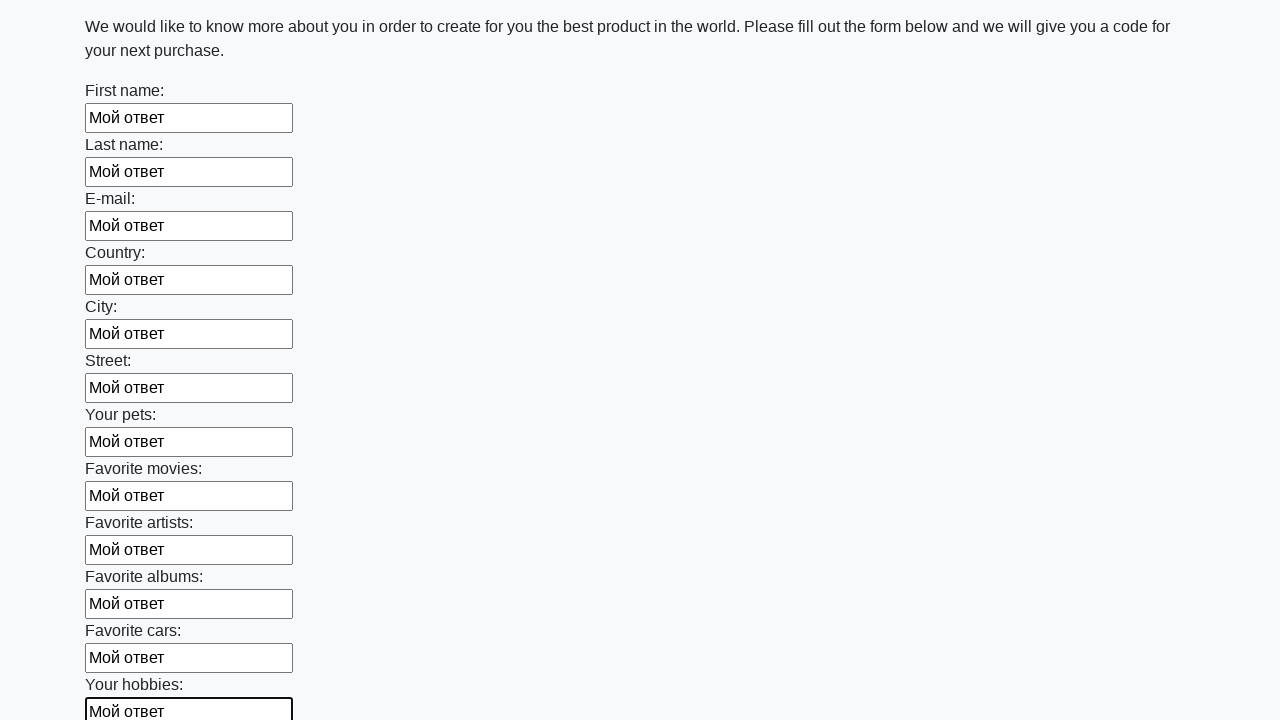

Filled an input field with 'Мой ответ' on input >> nth=12
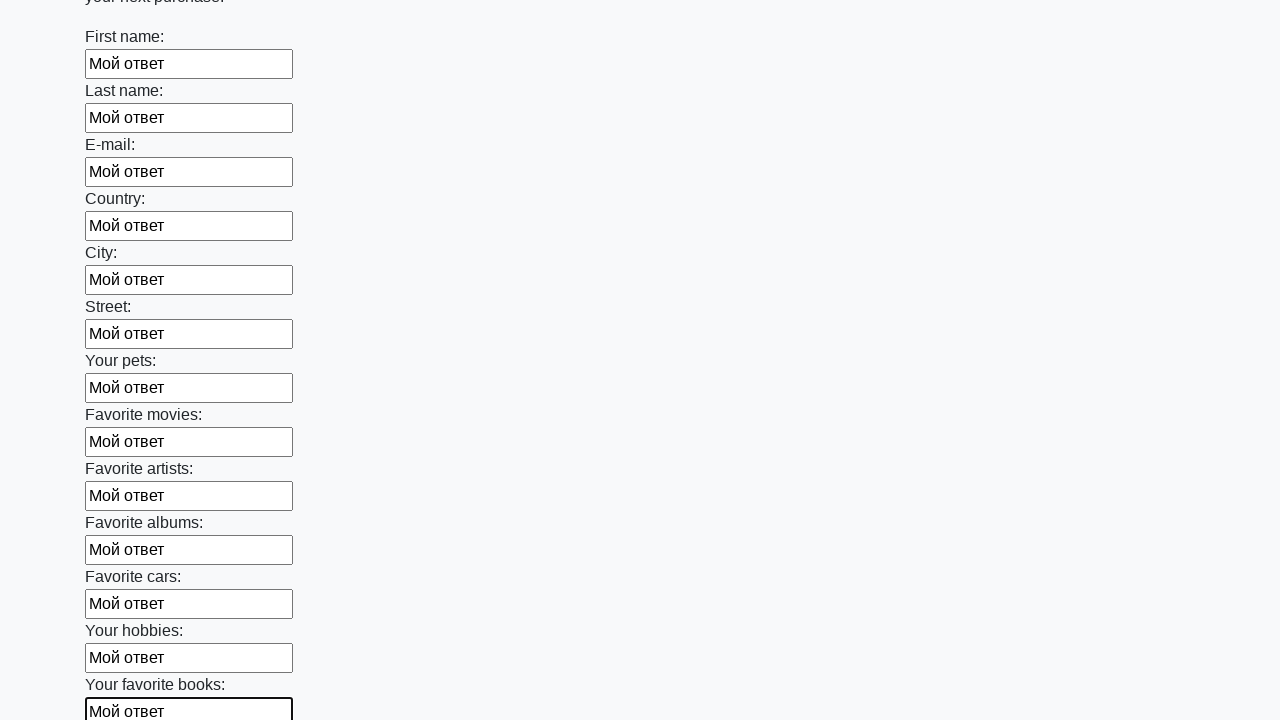

Filled an input field with 'Мой ответ' on input >> nth=13
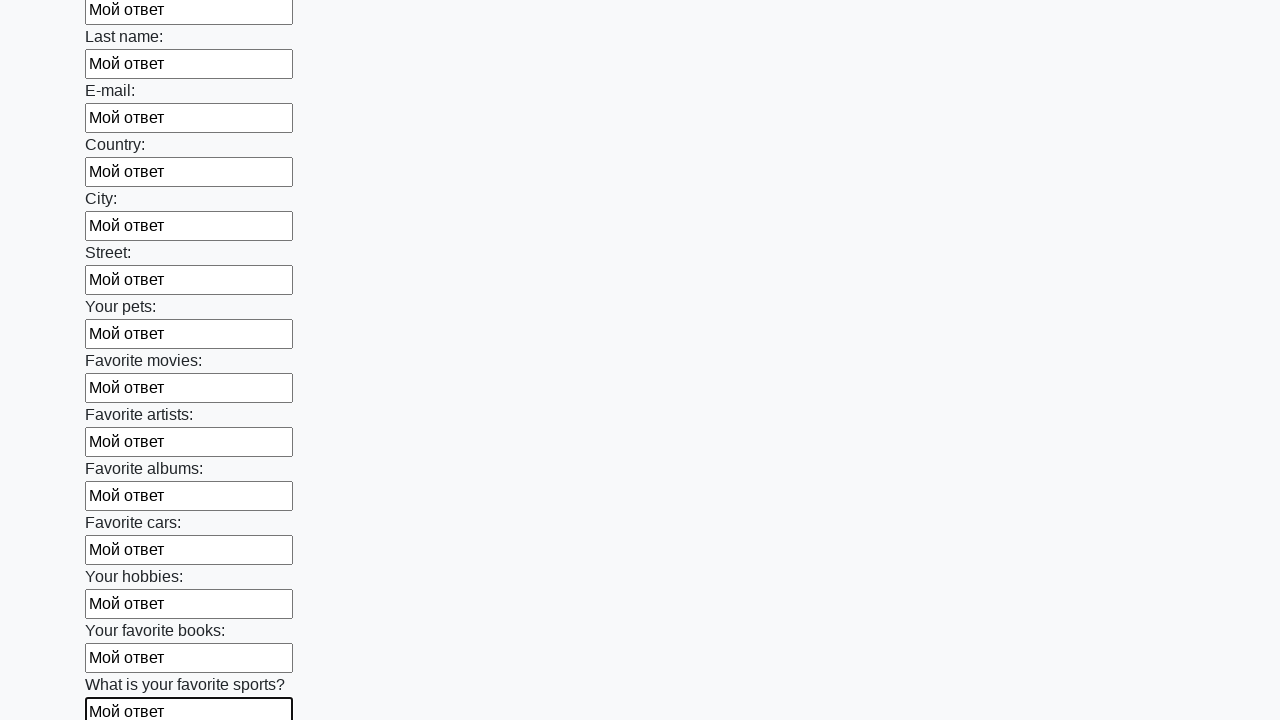

Filled an input field with 'Мой ответ' on input >> nth=14
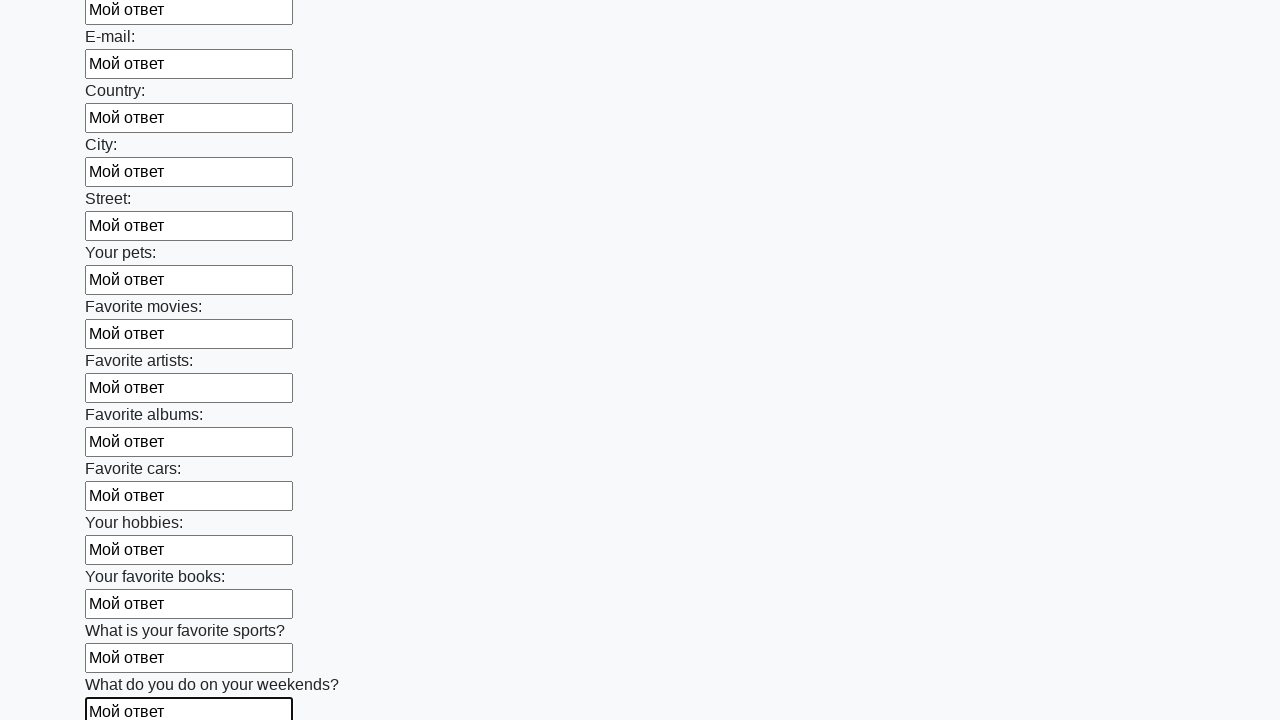

Filled an input field with 'Мой ответ' on input >> nth=15
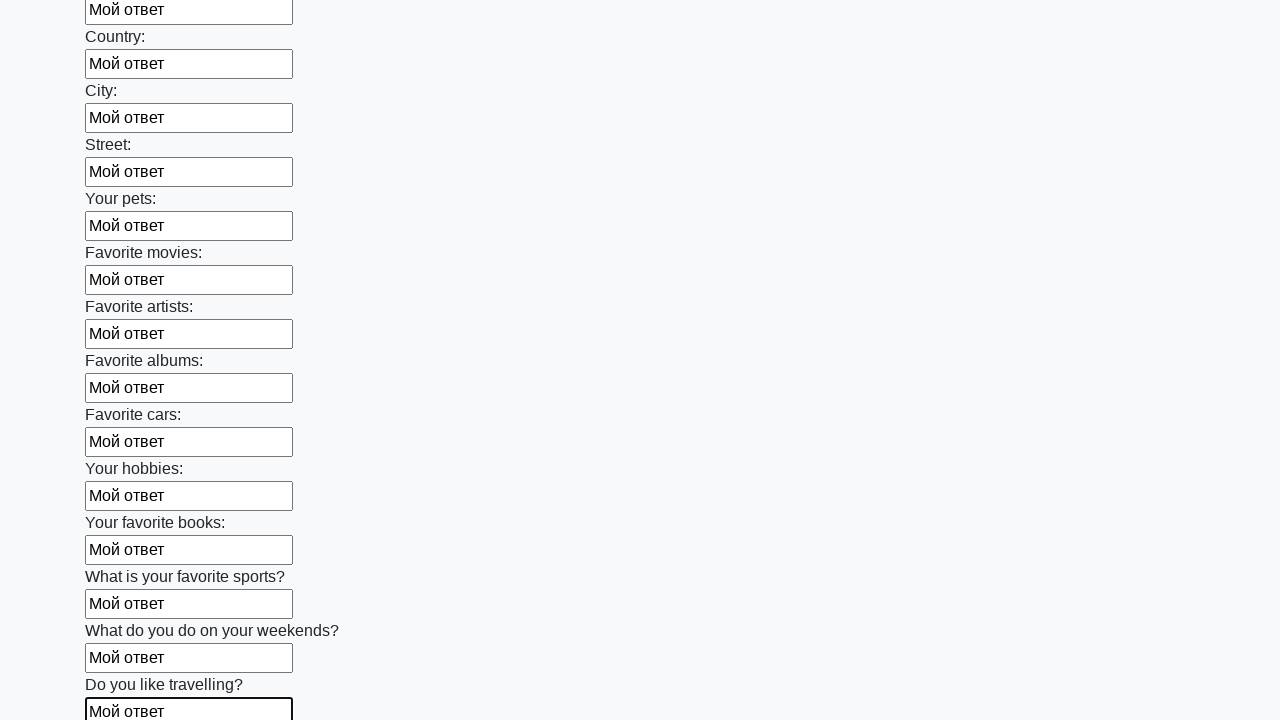

Filled an input field with 'Мой ответ' on input >> nth=16
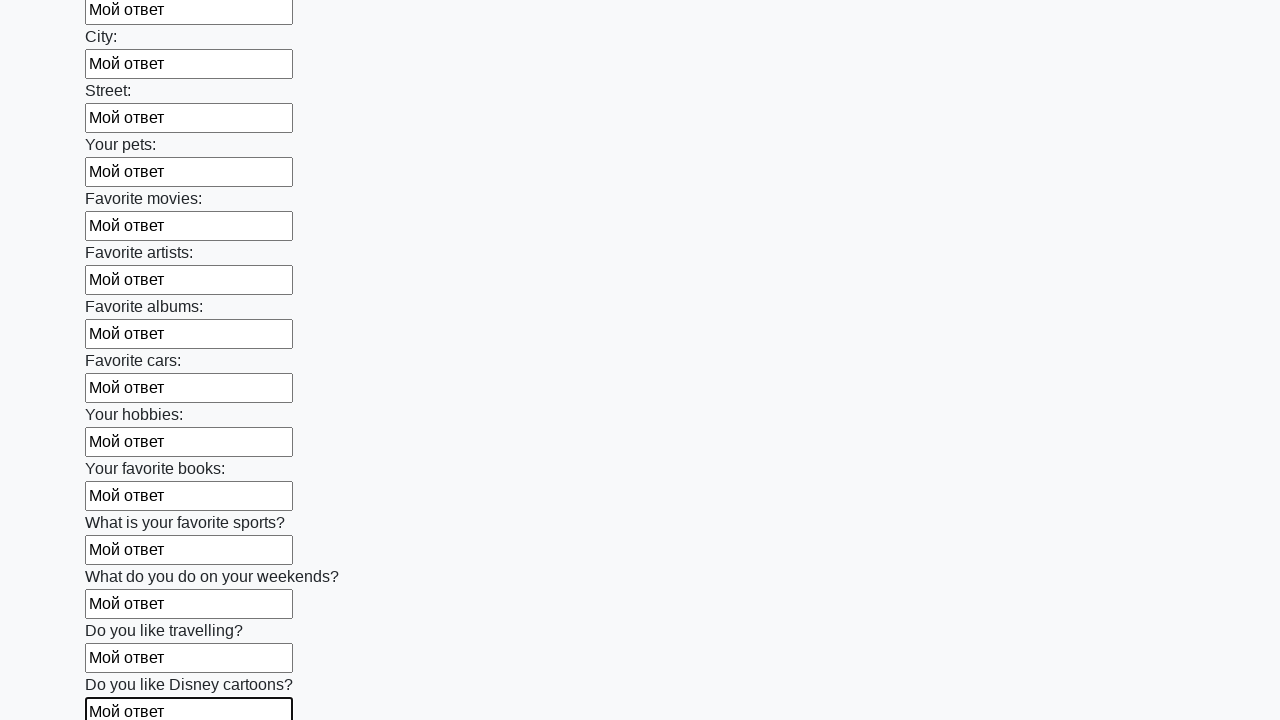

Filled an input field with 'Мой ответ' on input >> nth=17
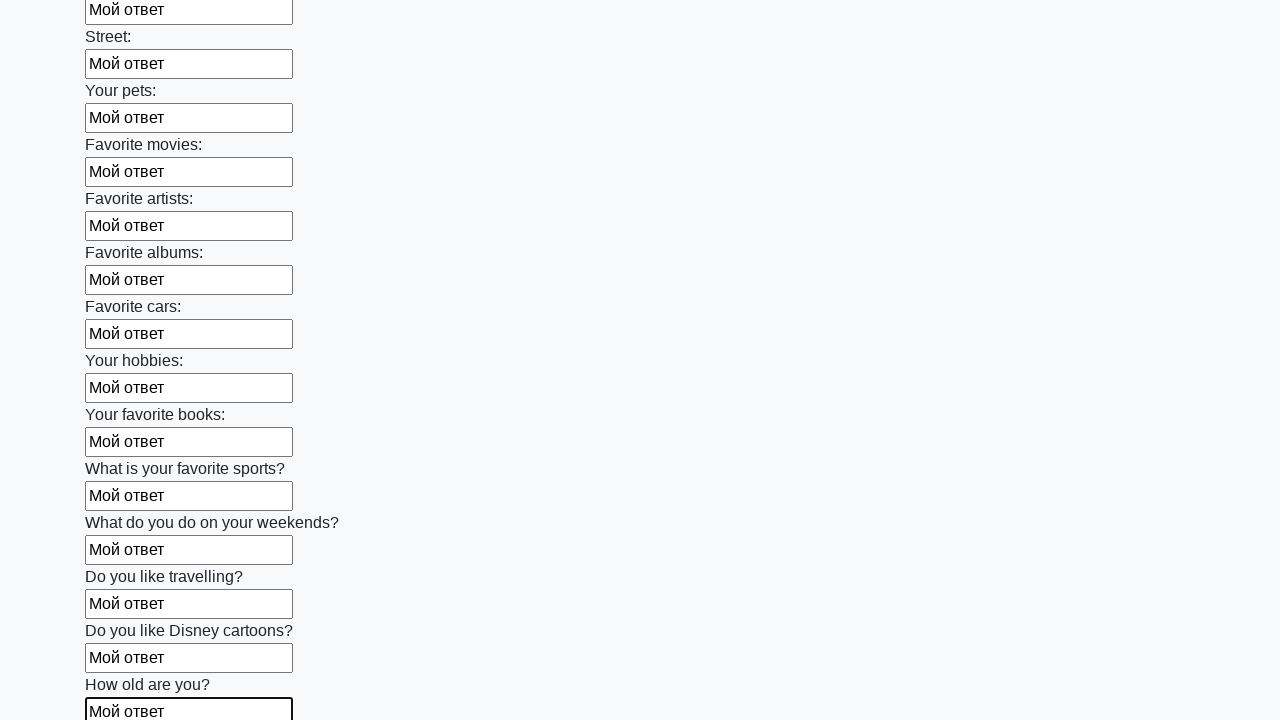

Filled an input field with 'Мой ответ' on input >> nth=18
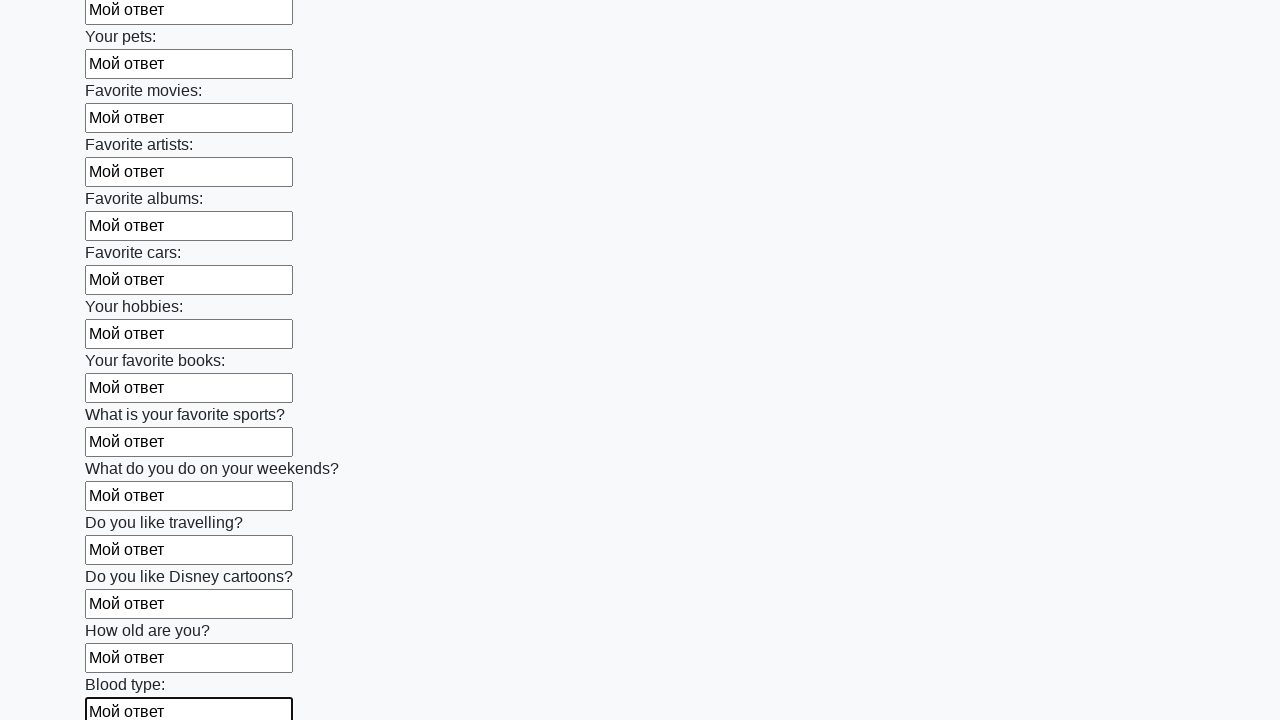

Filled an input field with 'Мой ответ' on input >> nth=19
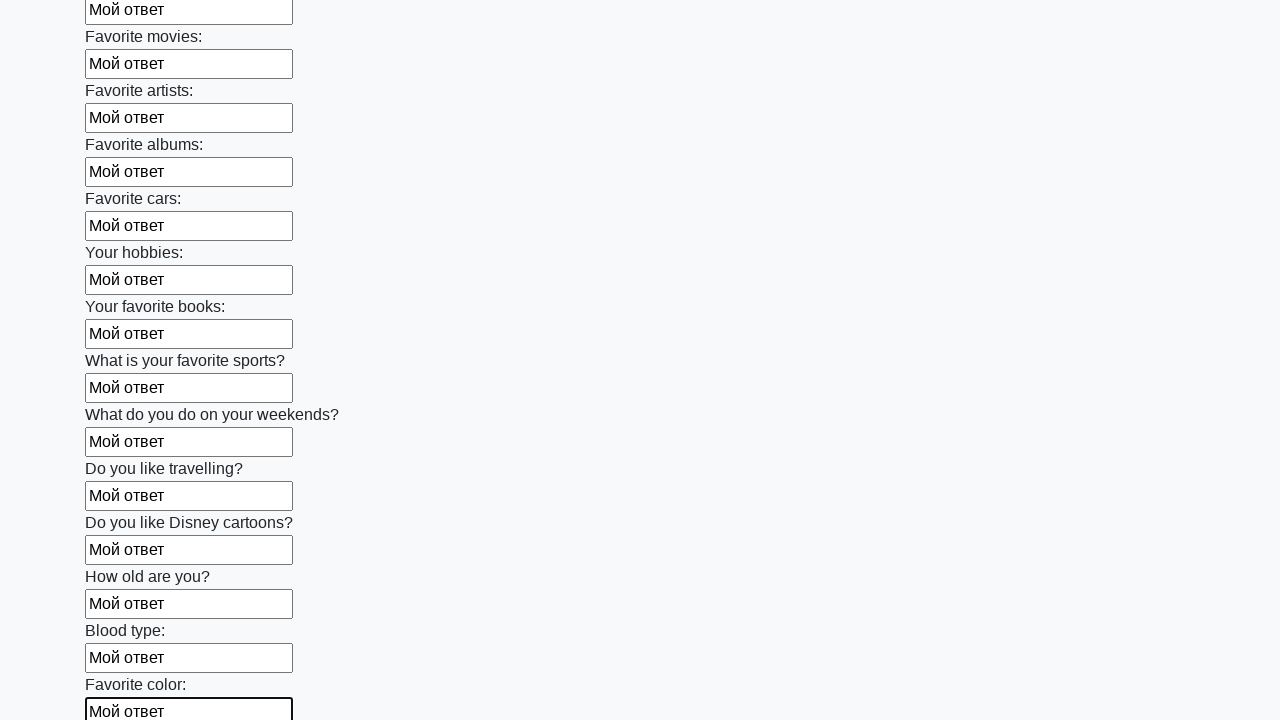

Filled an input field with 'Мой ответ' on input >> nth=20
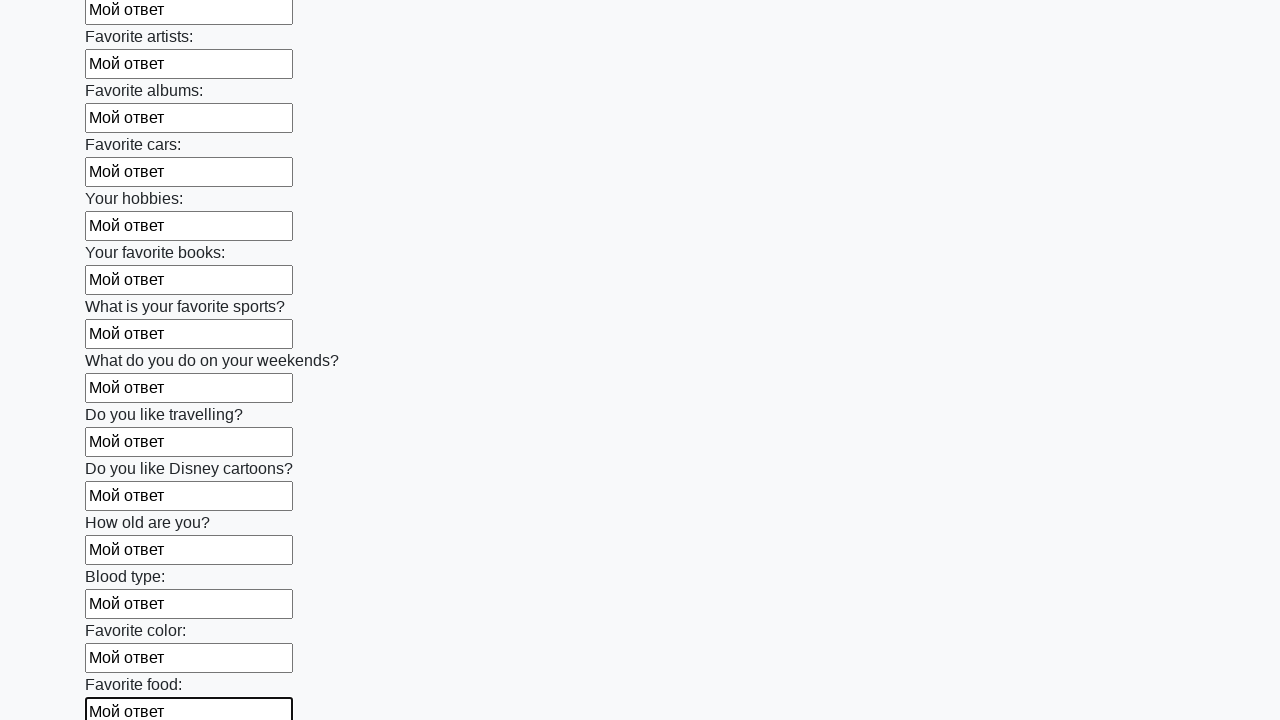

Filled an input field with 'Мой ответ' on input >> nth=21
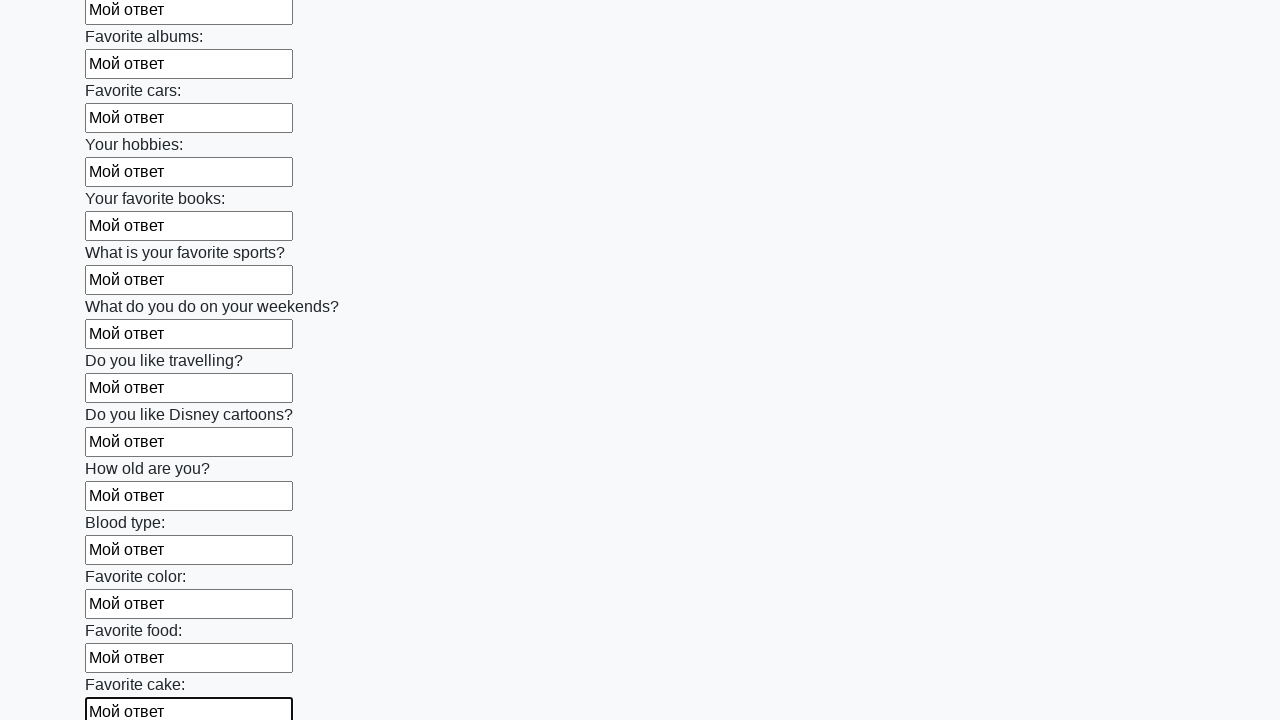

Filled an input field with 'Мой ответ' on input >> nth=22
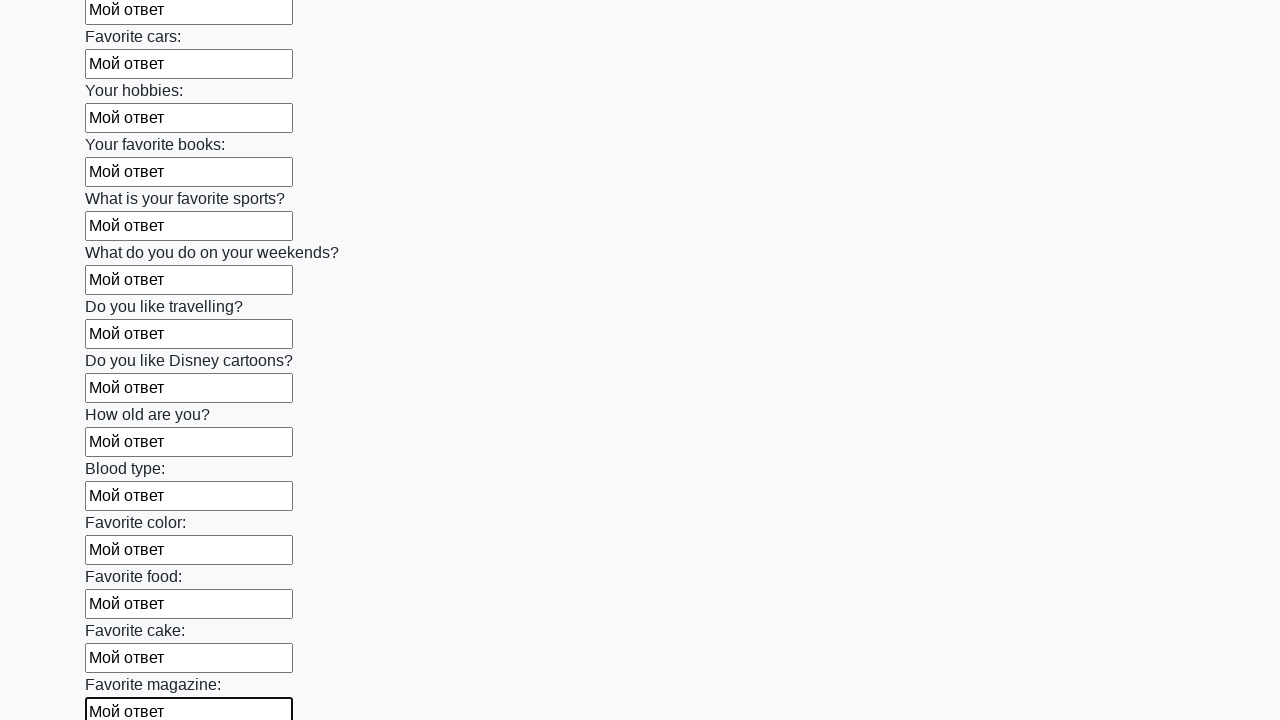

Filled an input field with 'Мой ответ' on input >> nth=23
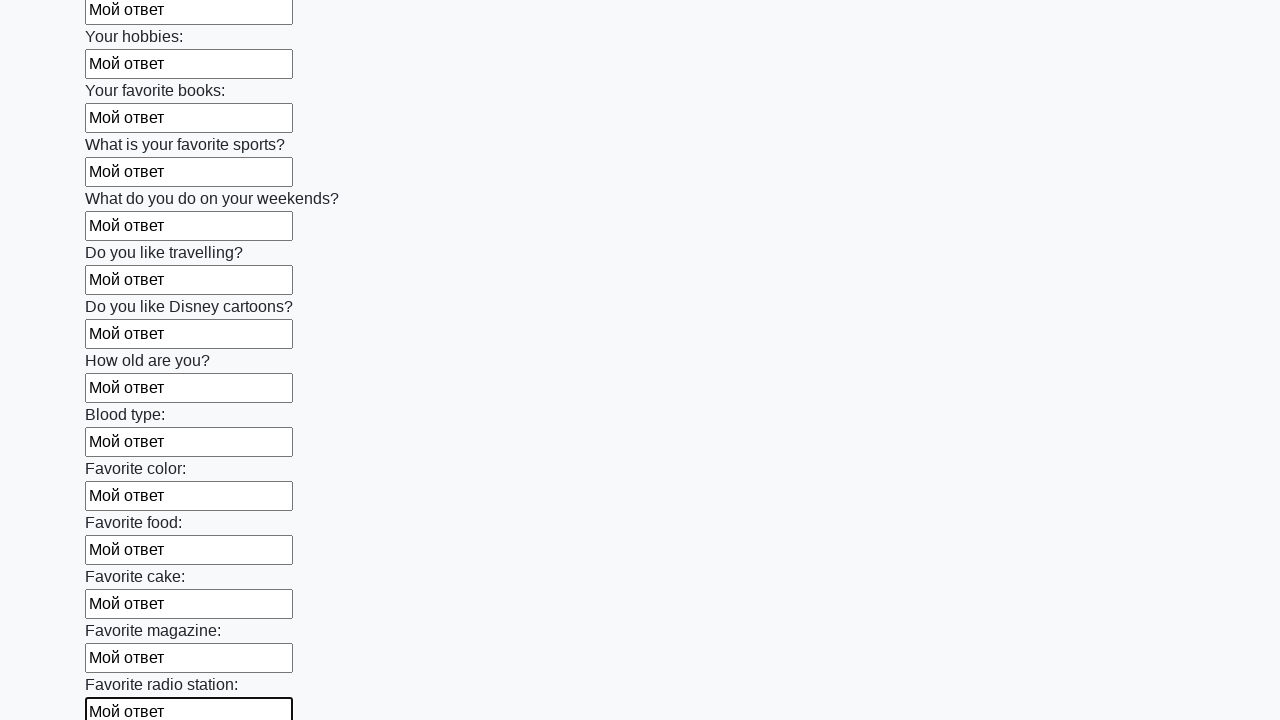

Filled an input field with 'Мой ответ' on input >> nth=24
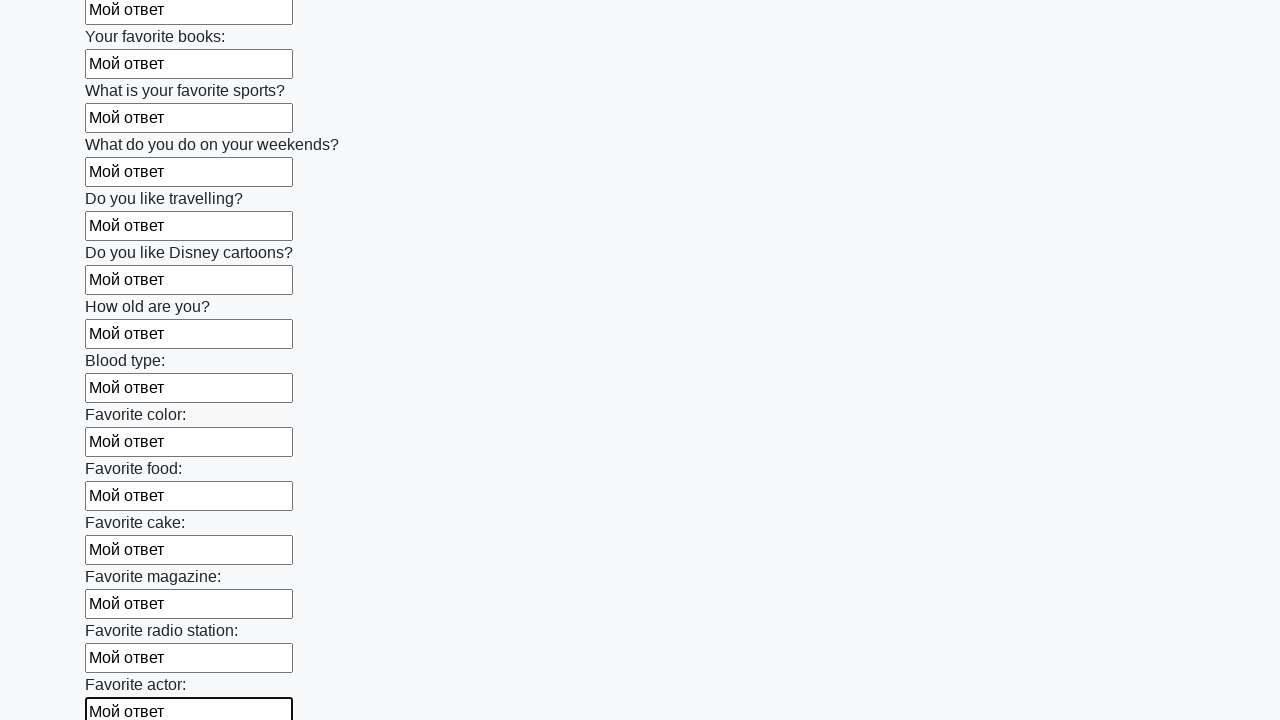

Filled an input field with 'Мой ответ' on input >> nth=25
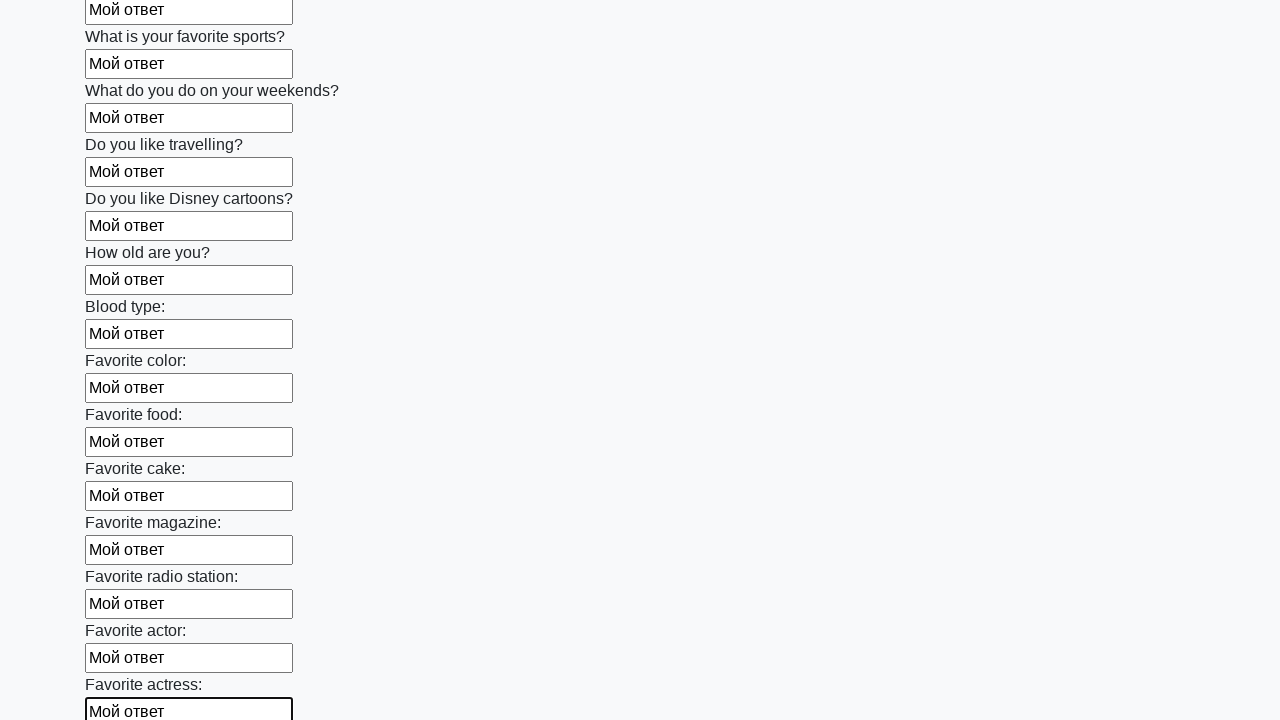

Filled an input field with 'Мой ответ' on input >> nth=26
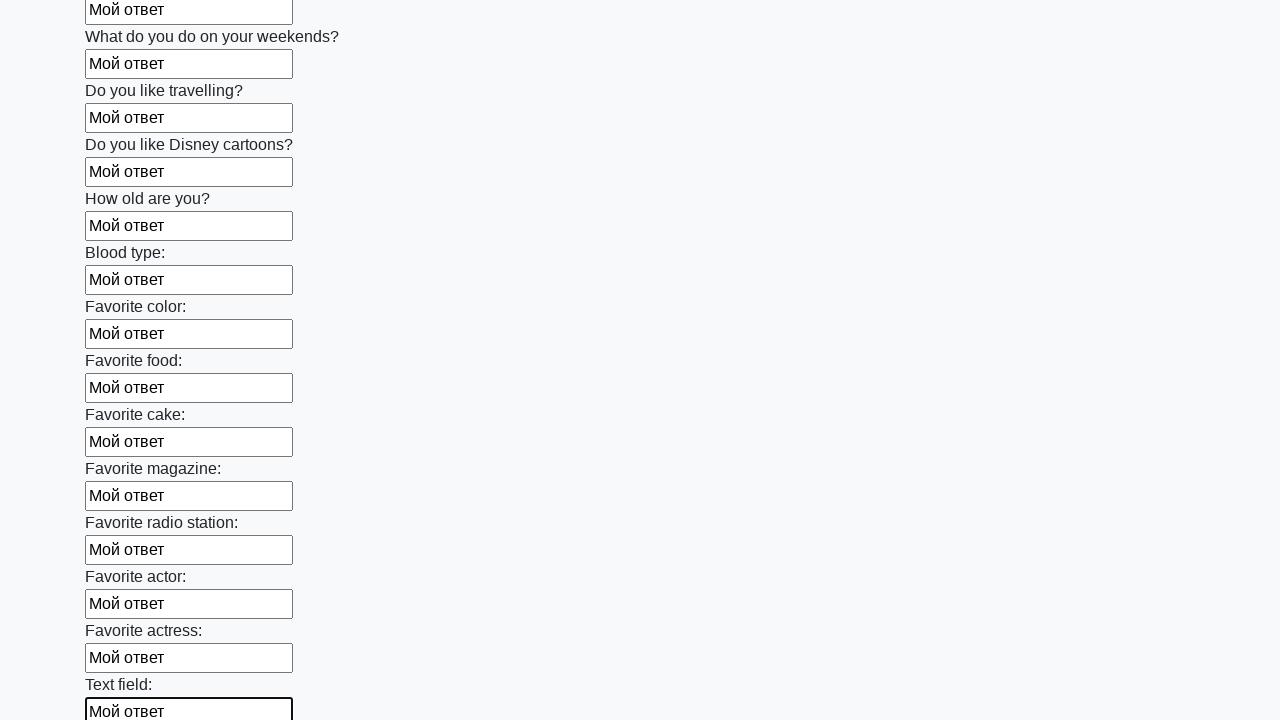

Filled an input field with 'Мой ответ' on input >> nth=27
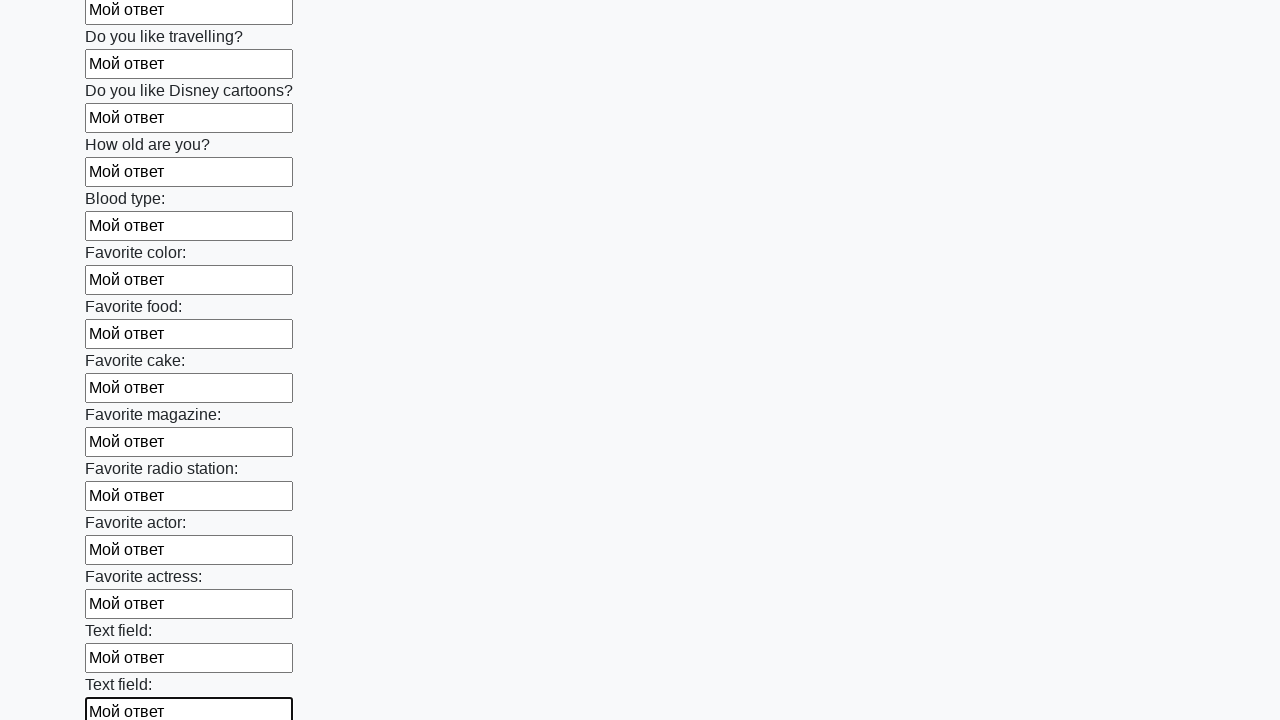

Filled an input field with 'Мой ответ' on input >> nth=28
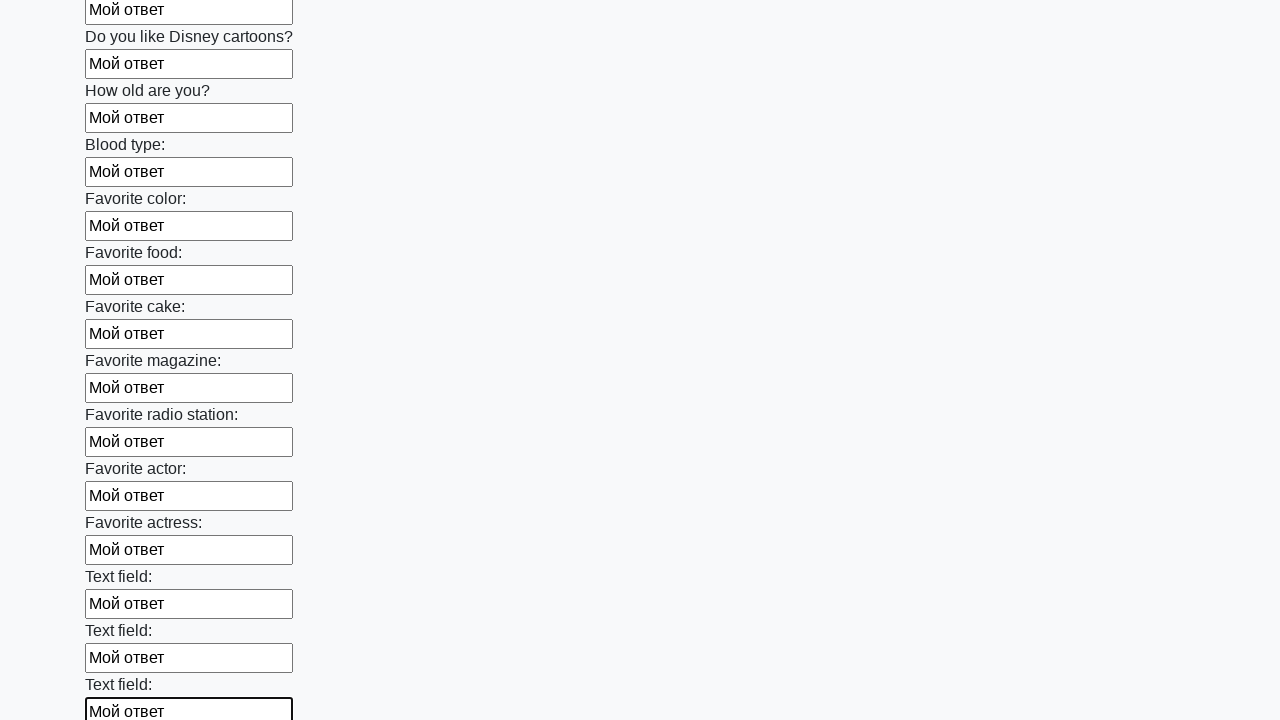

Filled an input field with 'Мой ответ' on input >> nth=29
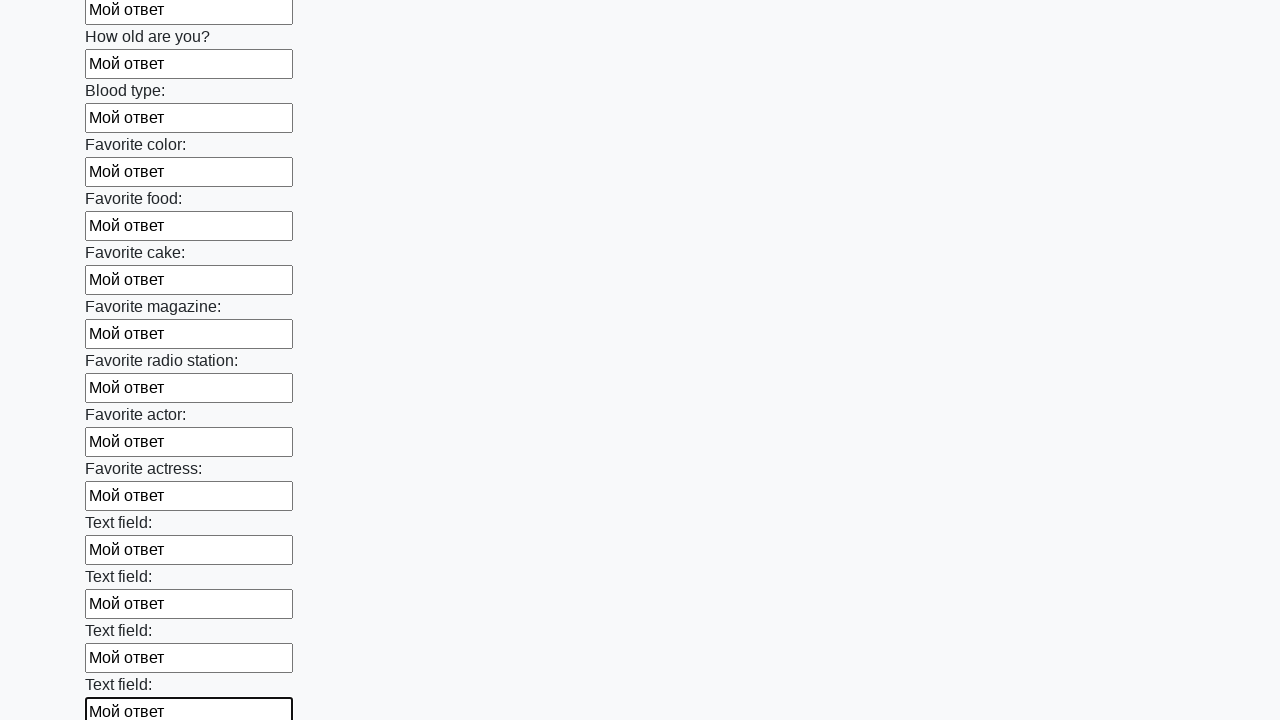

Filled an input field with 'Мой ответ' on input >> nth=30
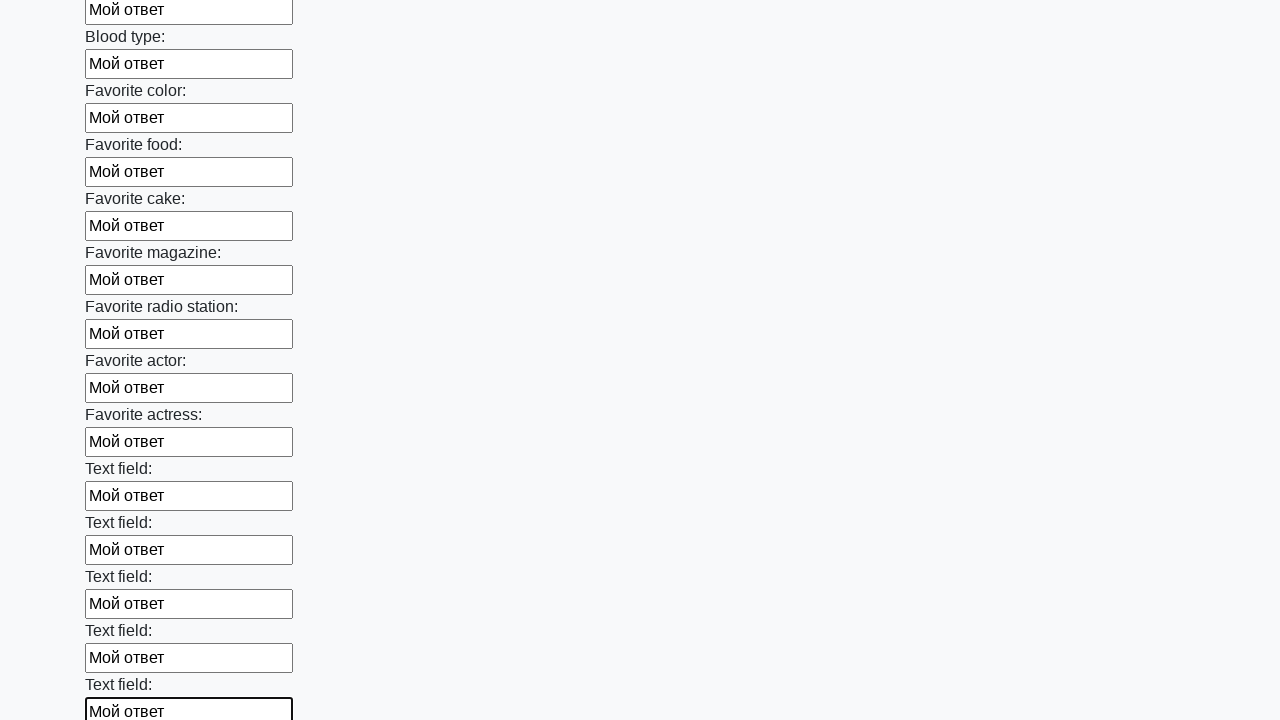

Filled an input field with 'Мой ответ' on input >> nth=31
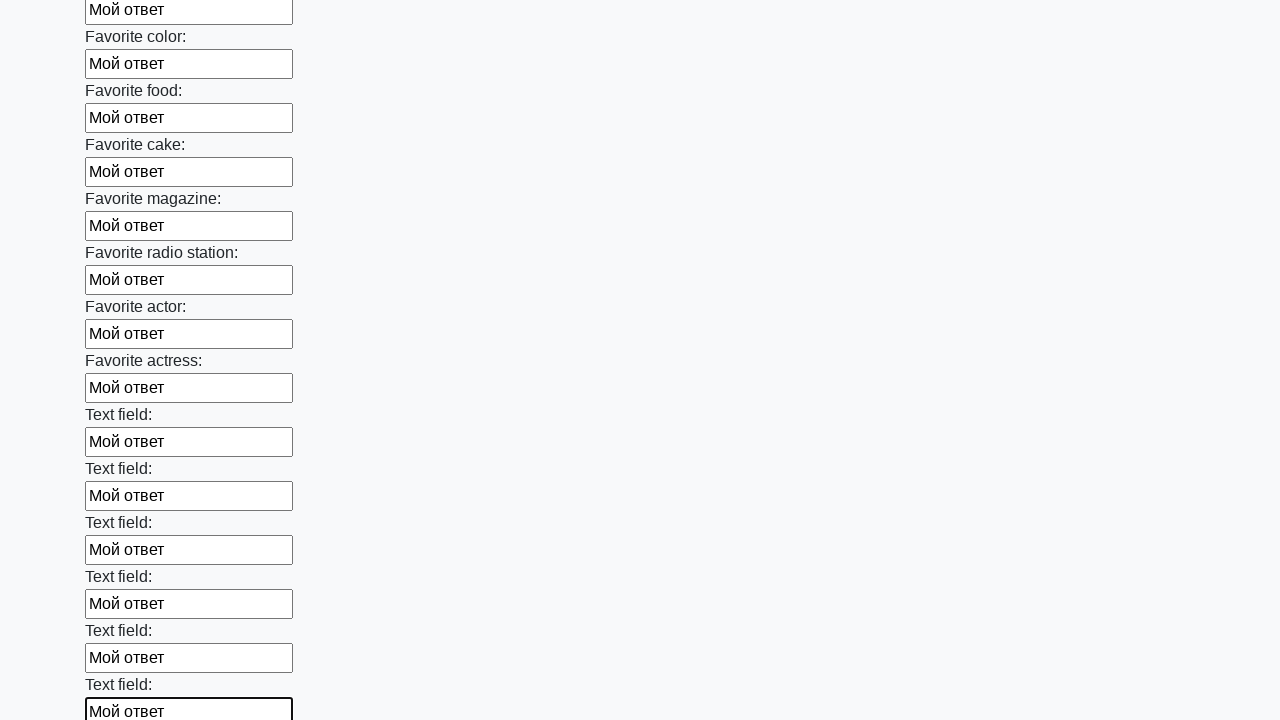

Filled an input field with 'Мой ответ' on input >> nth=32
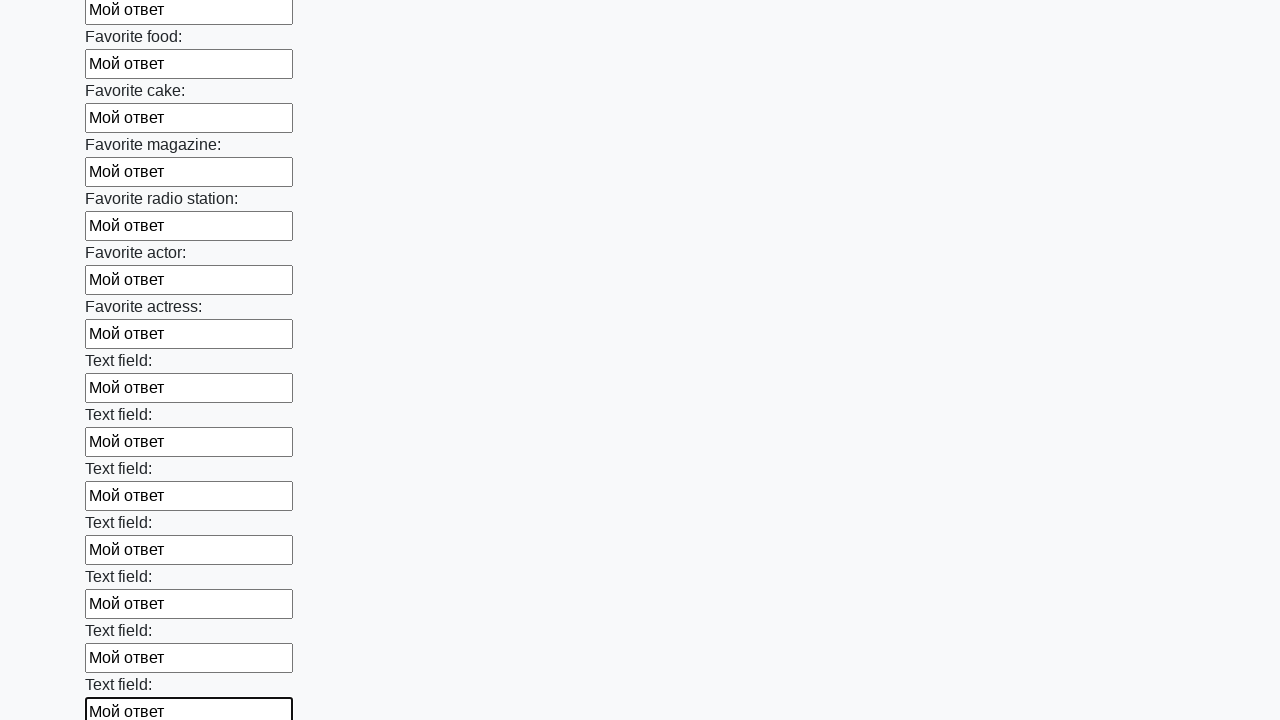

Filled an input field with 'Мой ответ' on input >> nth=33
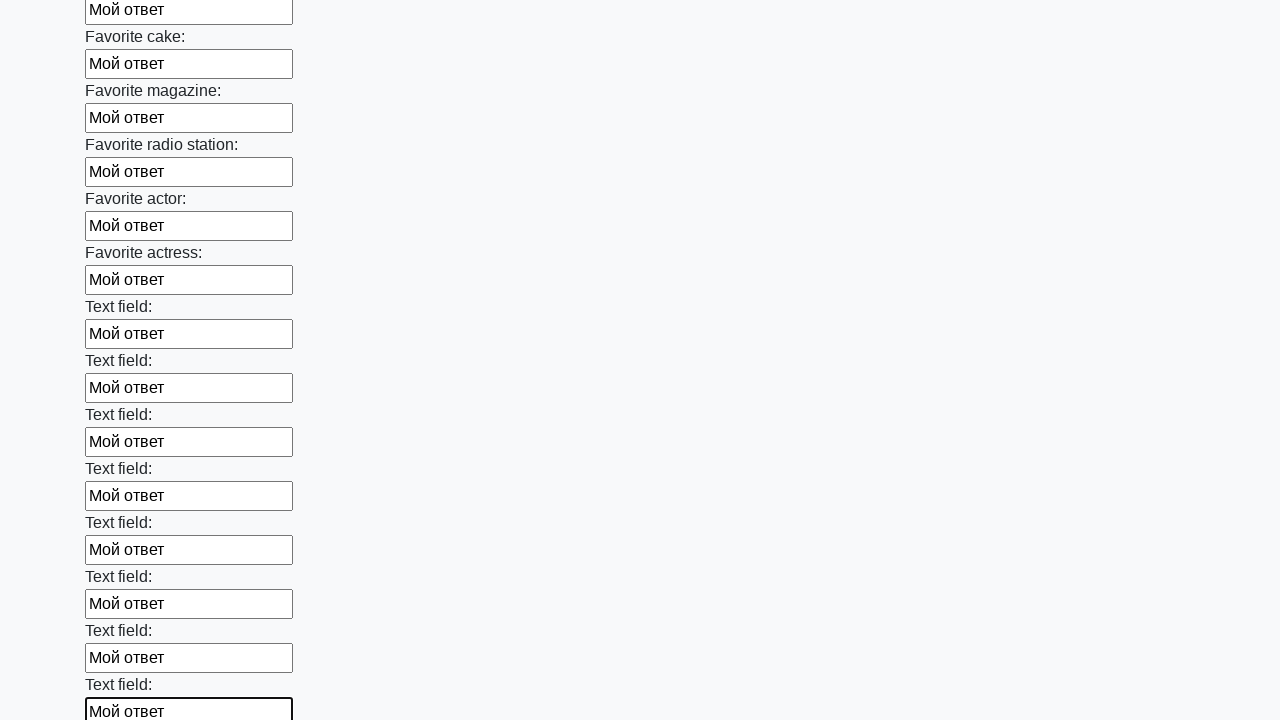

Filled an input field with 'Мой ответ' on input >> nth=34
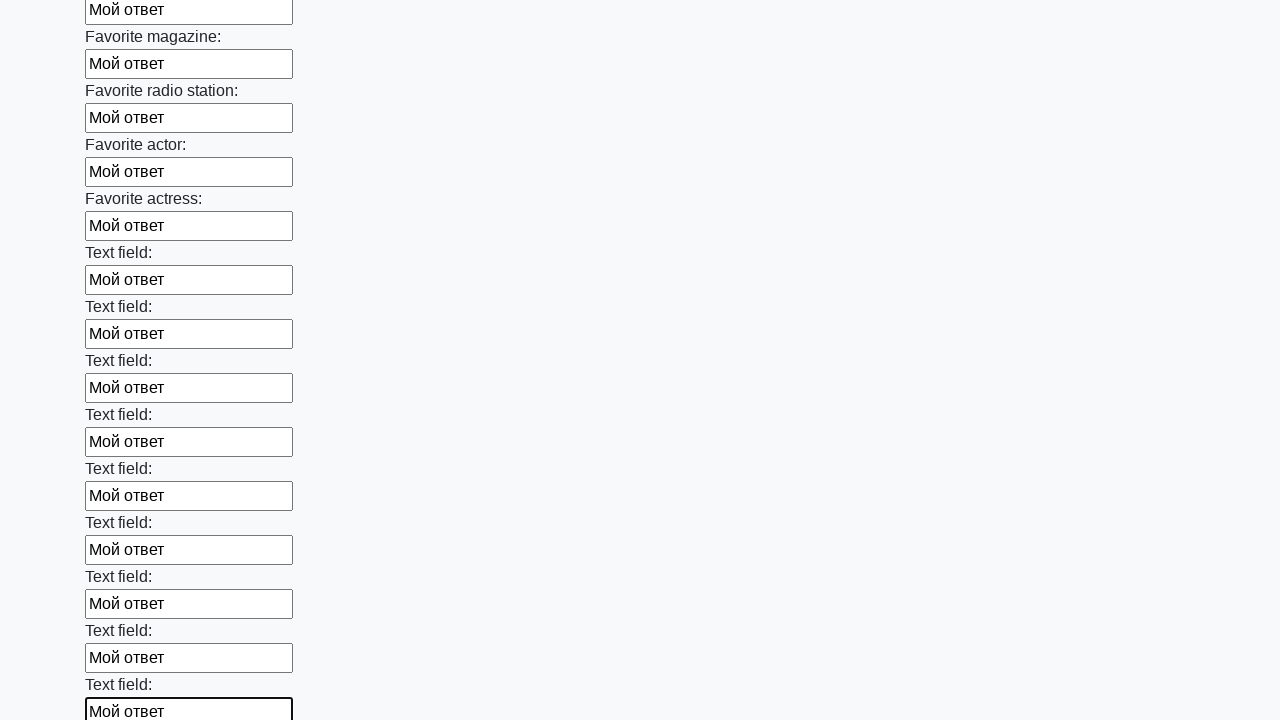

Filled an input field with 'Мой ответ' on input >> nth=35
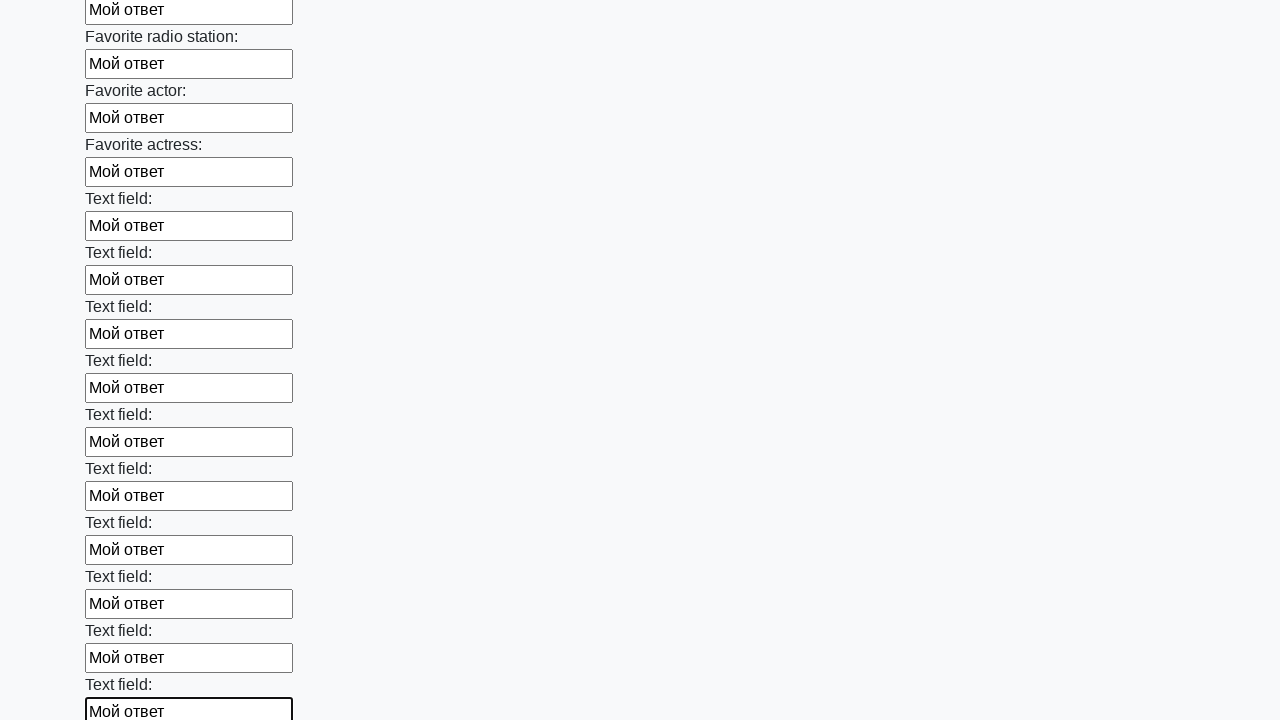

Filled an input field with 'Мой ответ' on input >> nth=36
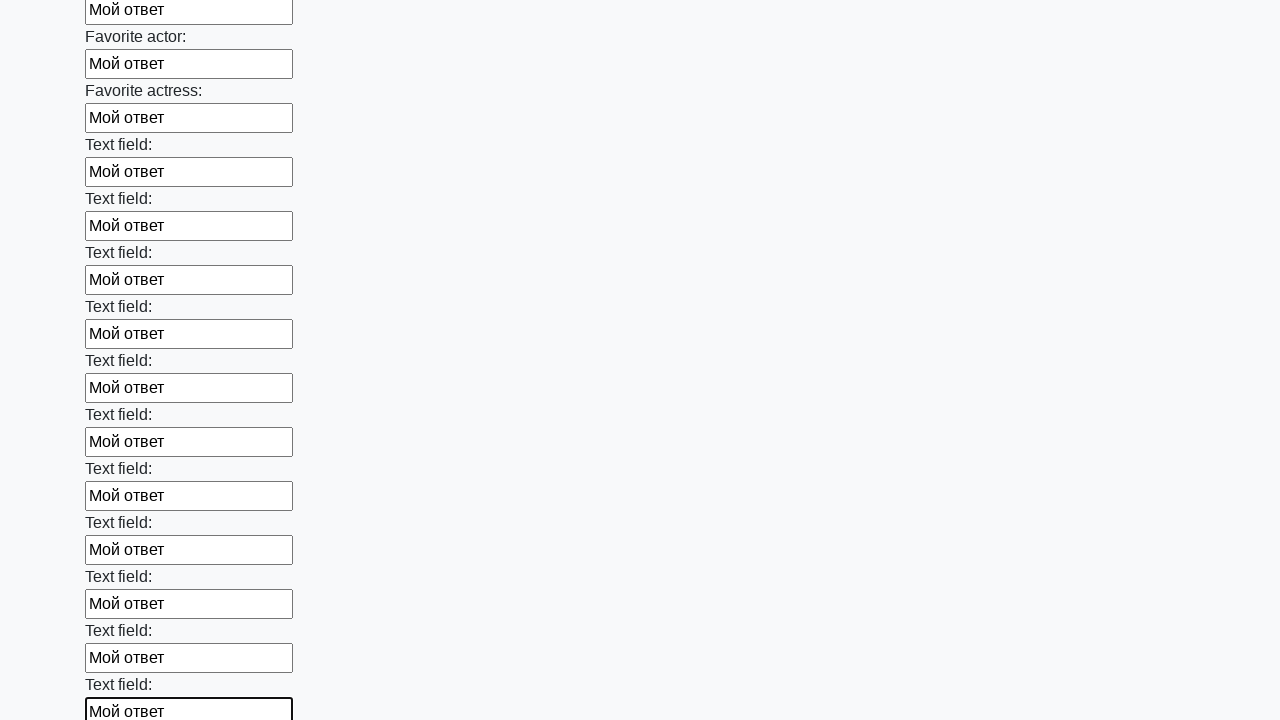

Filled an input field with 'Мой ответ' on input >> nth=37
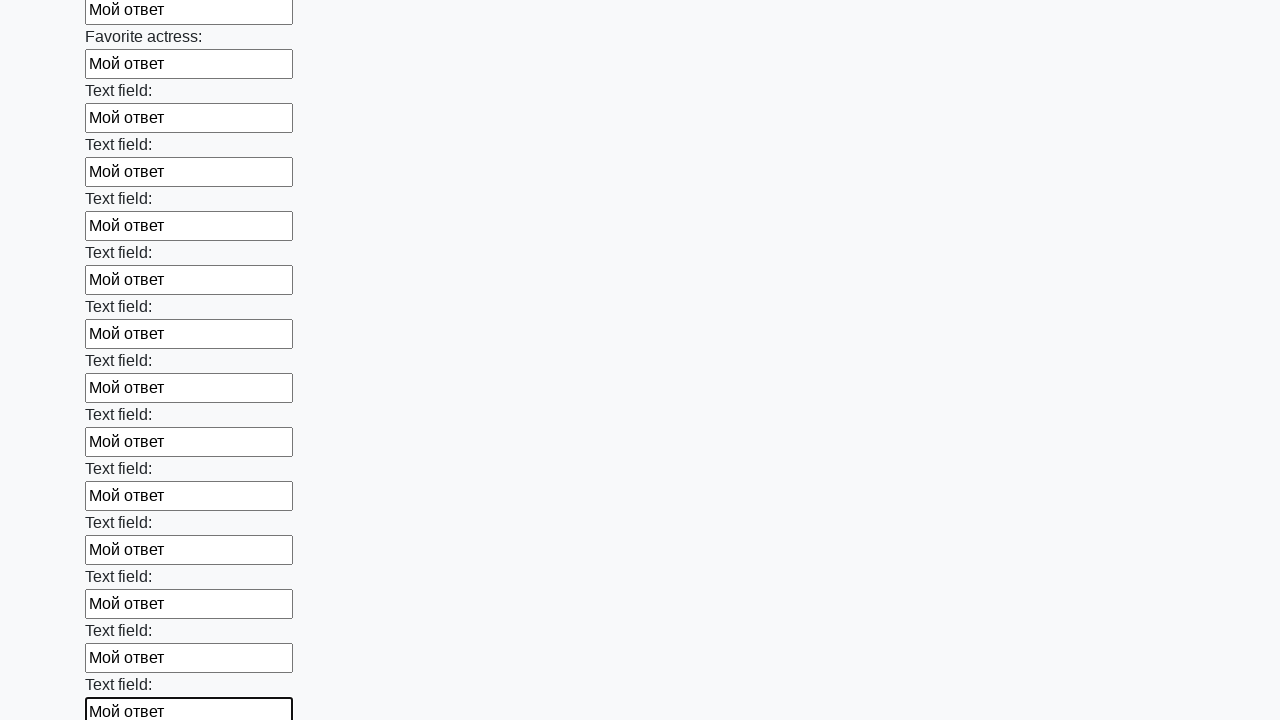

Filled an input field with 'Мой ответ' on input >> nth=38
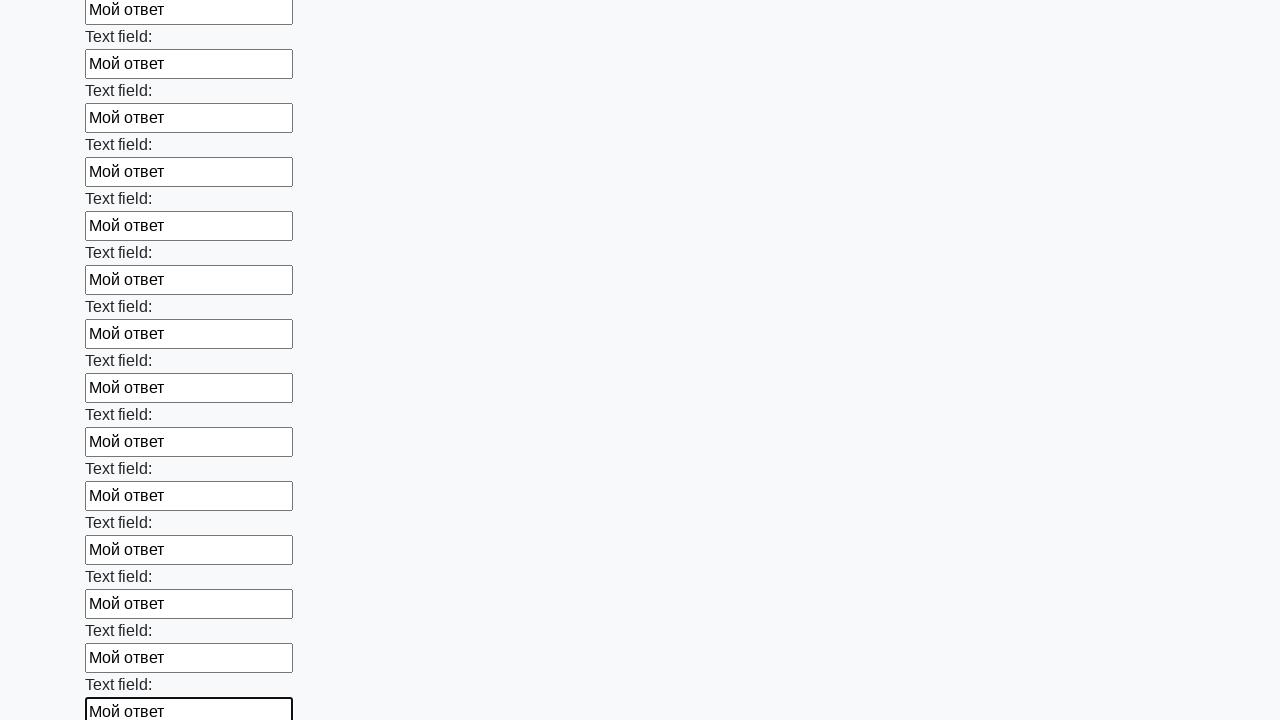

Filled an input field with 'Мой ответ' on input >> nth=39
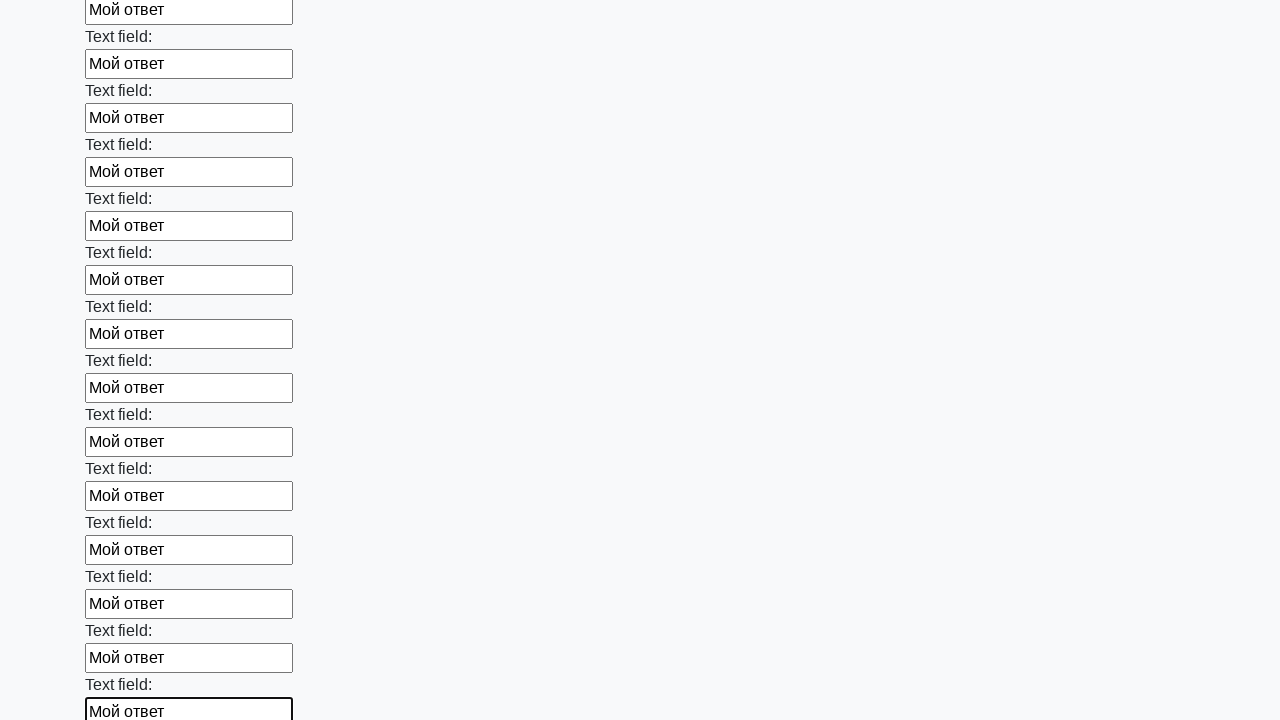

Filled an input field with 'Мой ответ' on input >> nth=40
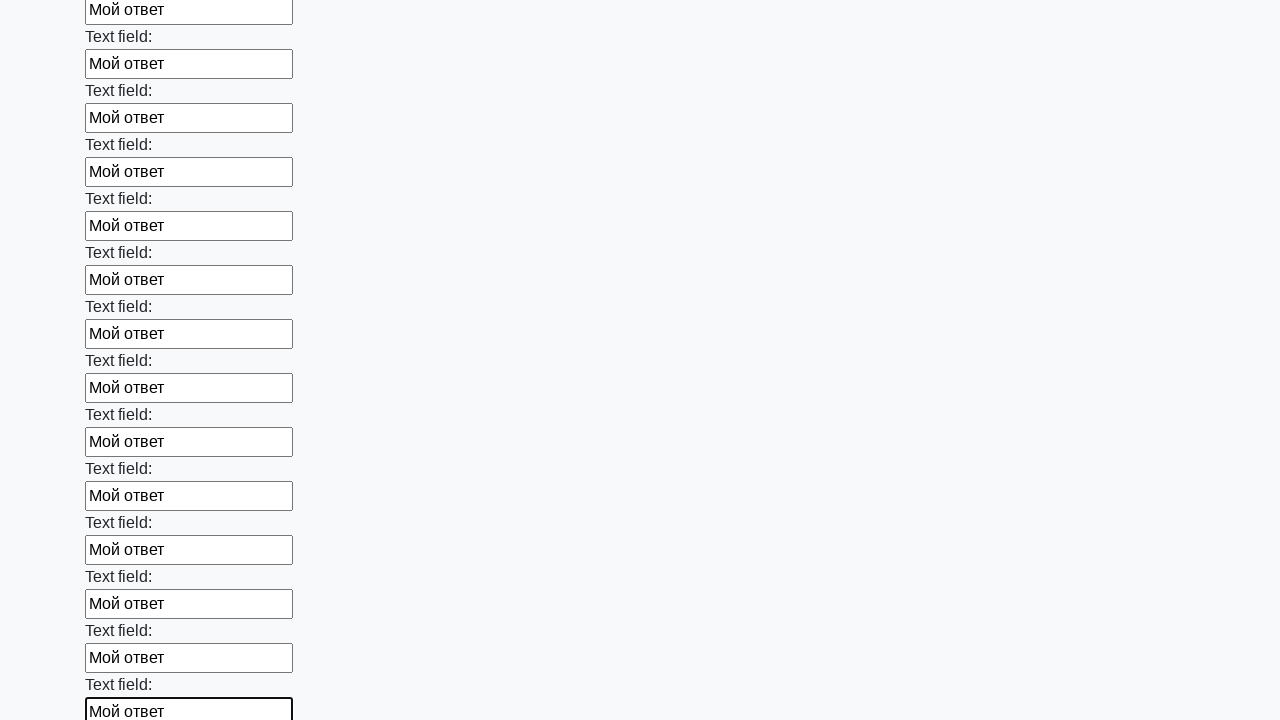

Filled an input field with 'Мой ответ' on input >> nth=41
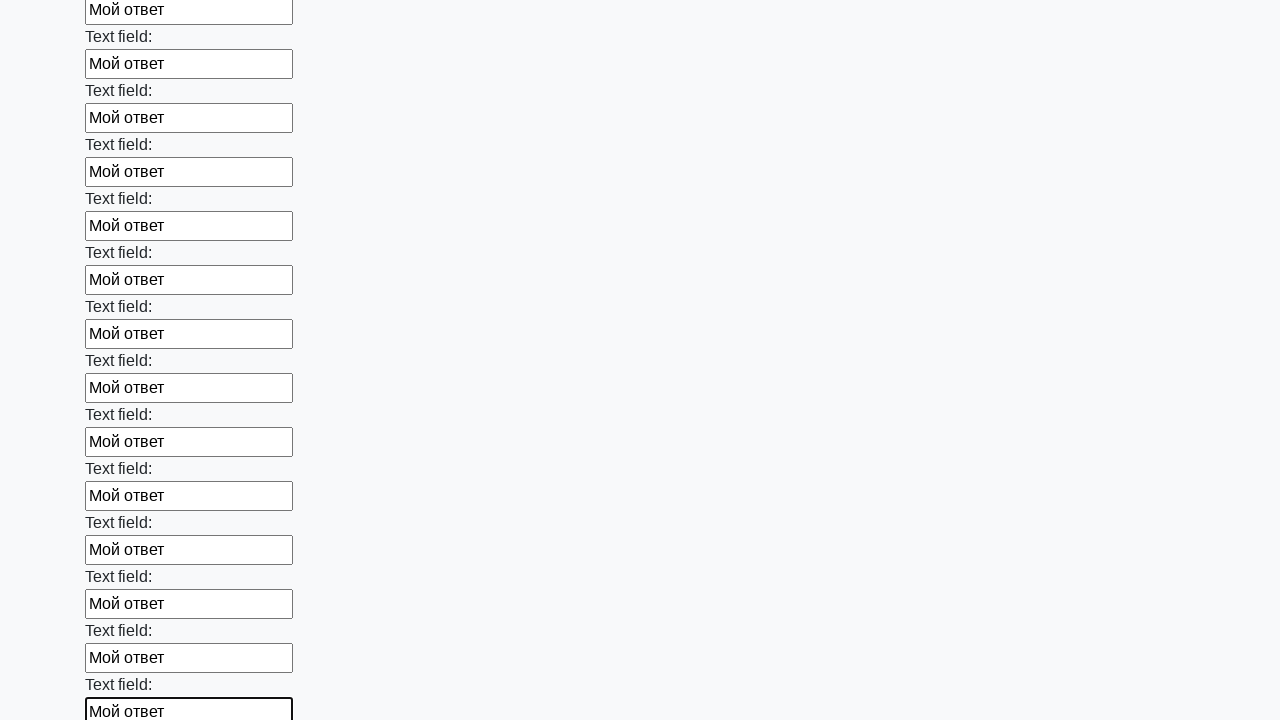

Filled an input field with 'Мой ответ' on input >> nth=42
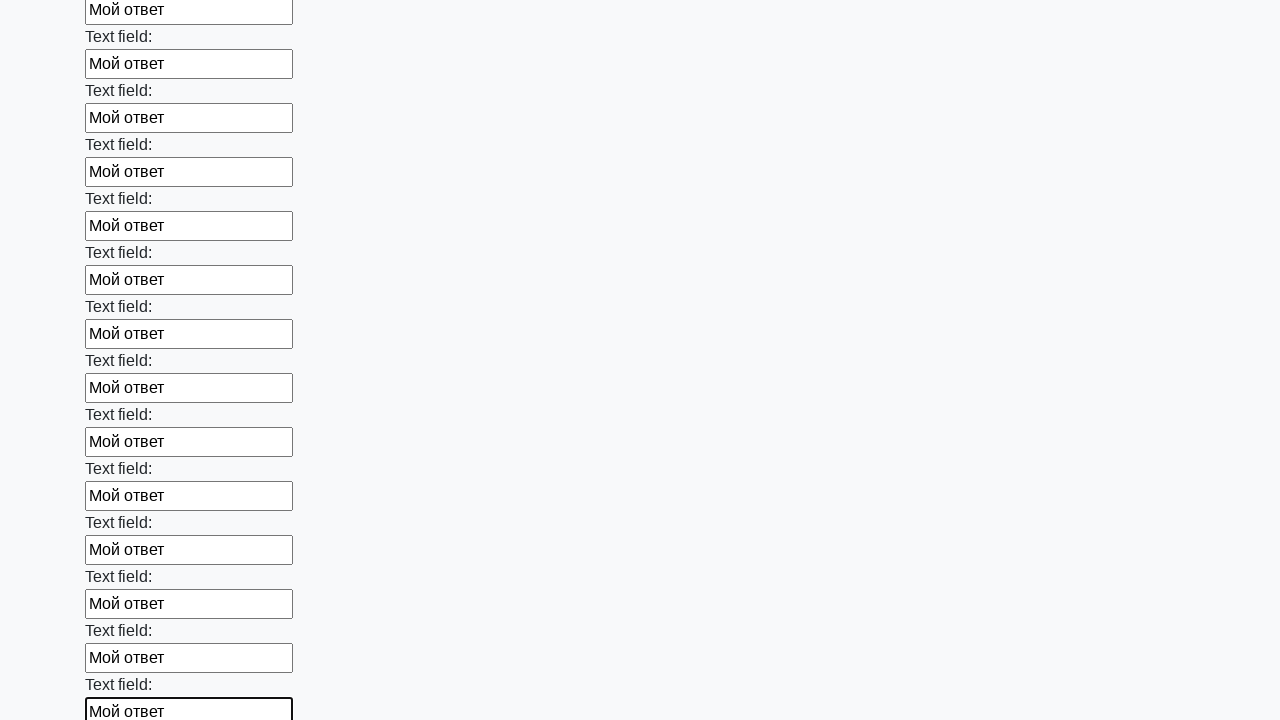

Filled an input field with 'Мой ответ' on input >> nth=43
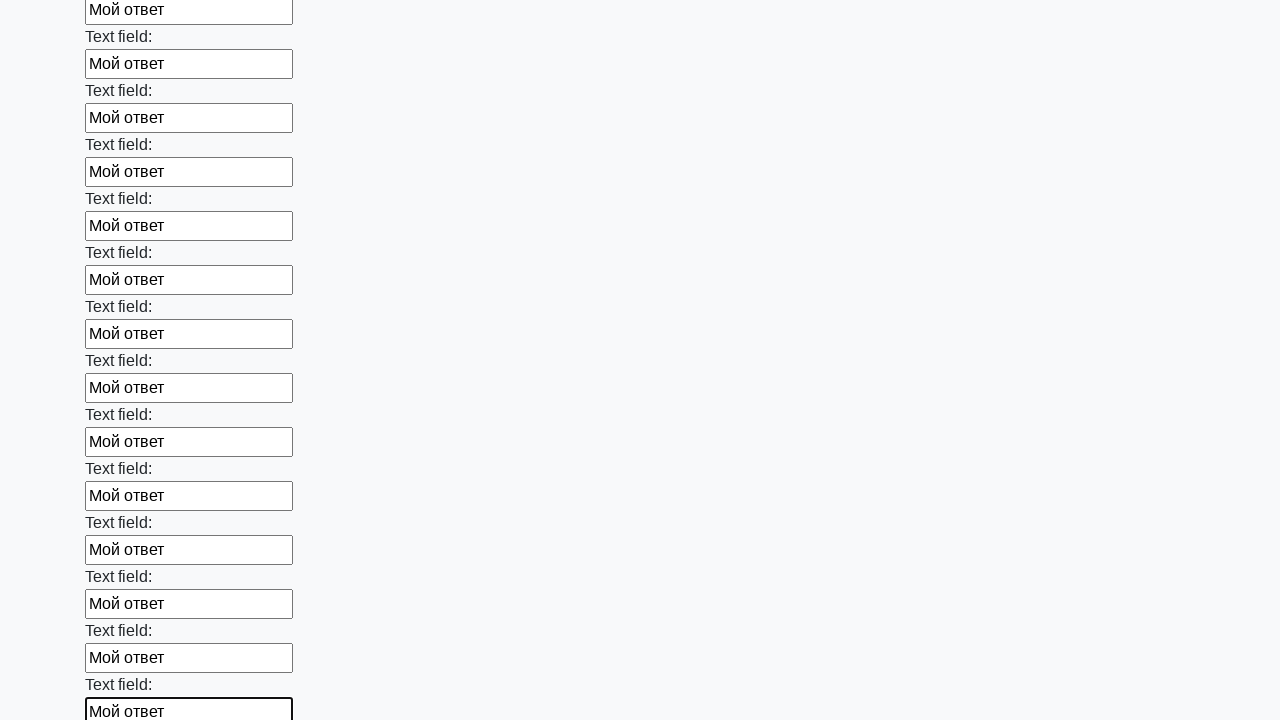

Filled an input field with 'Мой ответ' on input >> nth=44
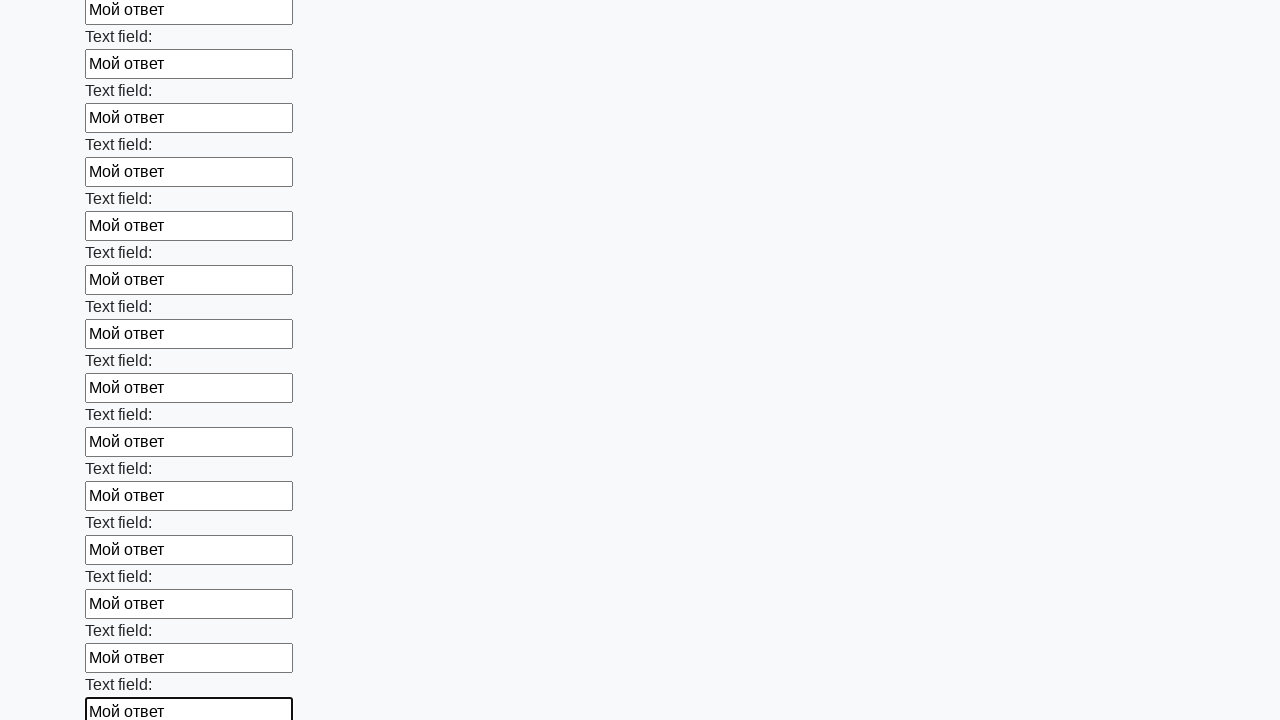

Filled an input field with 'Мой ответ' on input >> nth=45
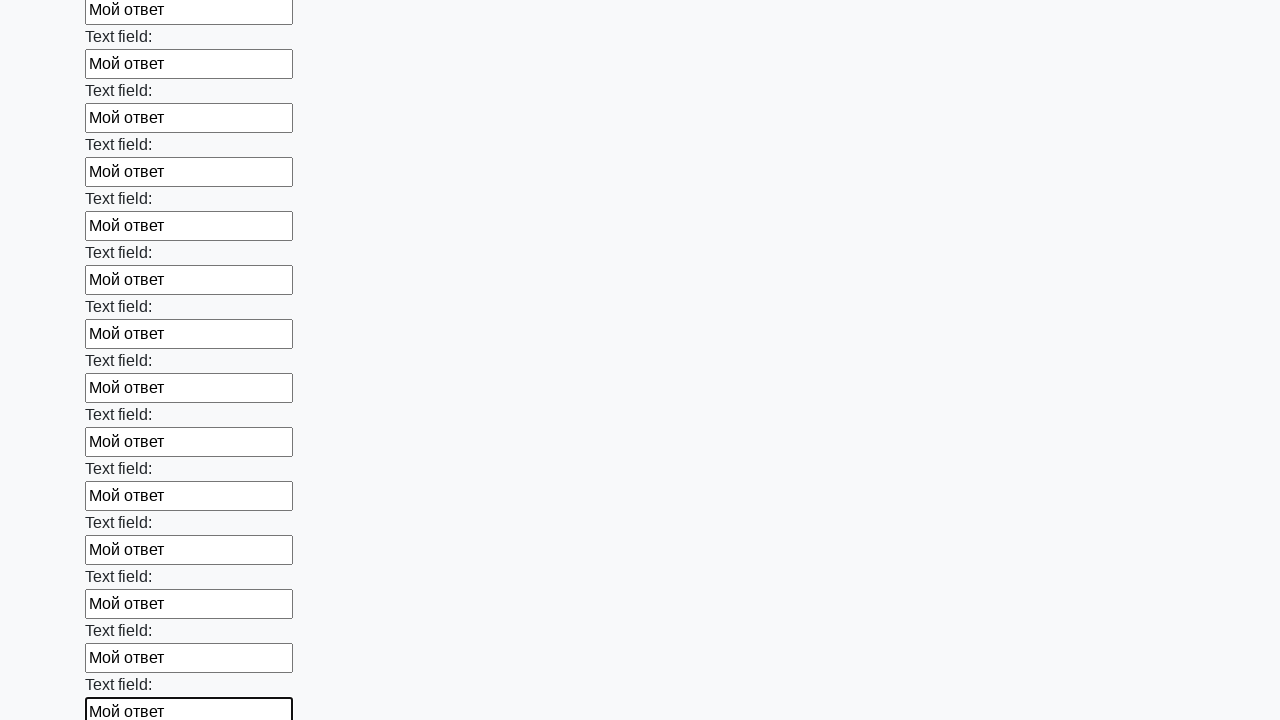

Filled an input field with 'Мой ответ' on input >> nth=46
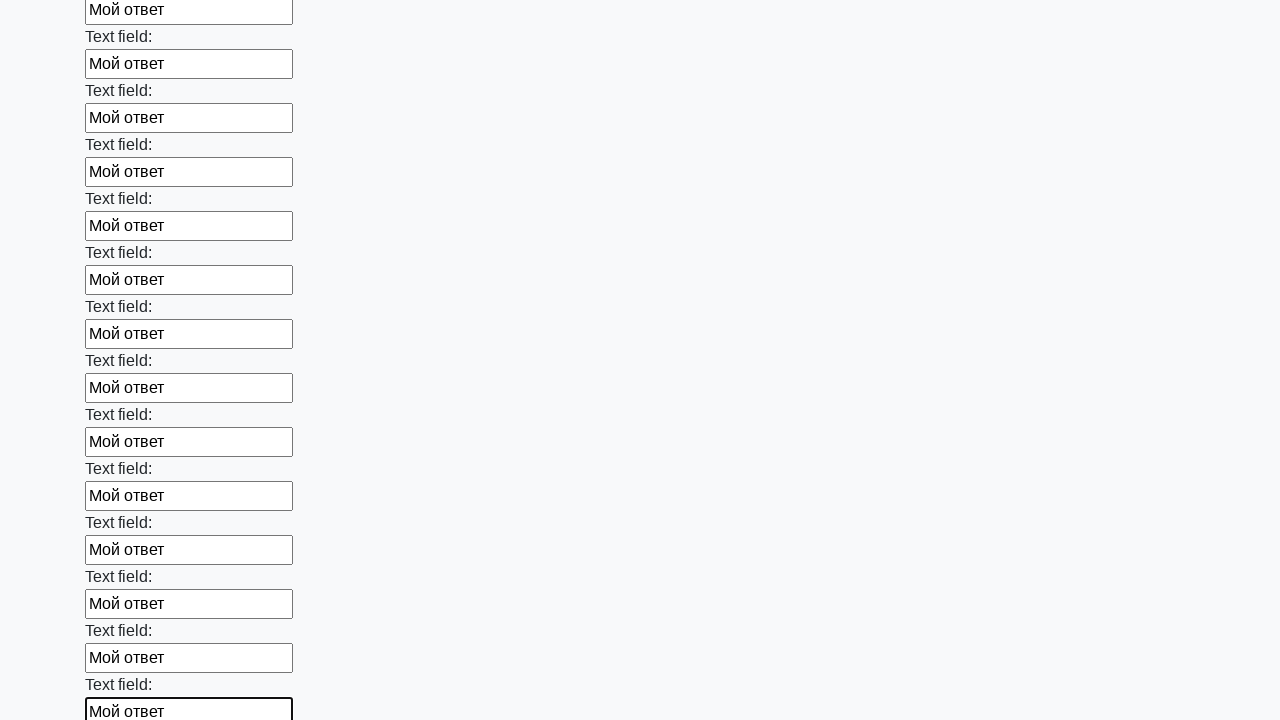

Filled an input field with 'Мой ответ' on input >> nth=47
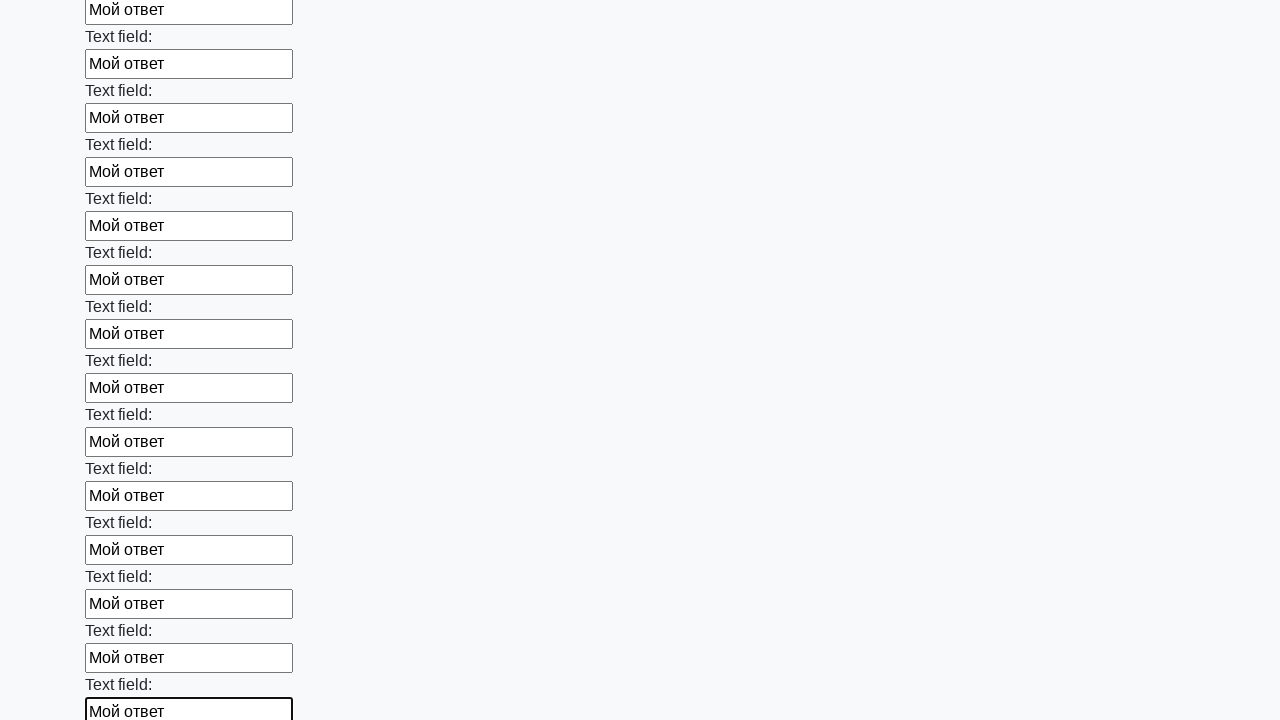

Filled an input field with 'Мой ответ' on input >> nth=48
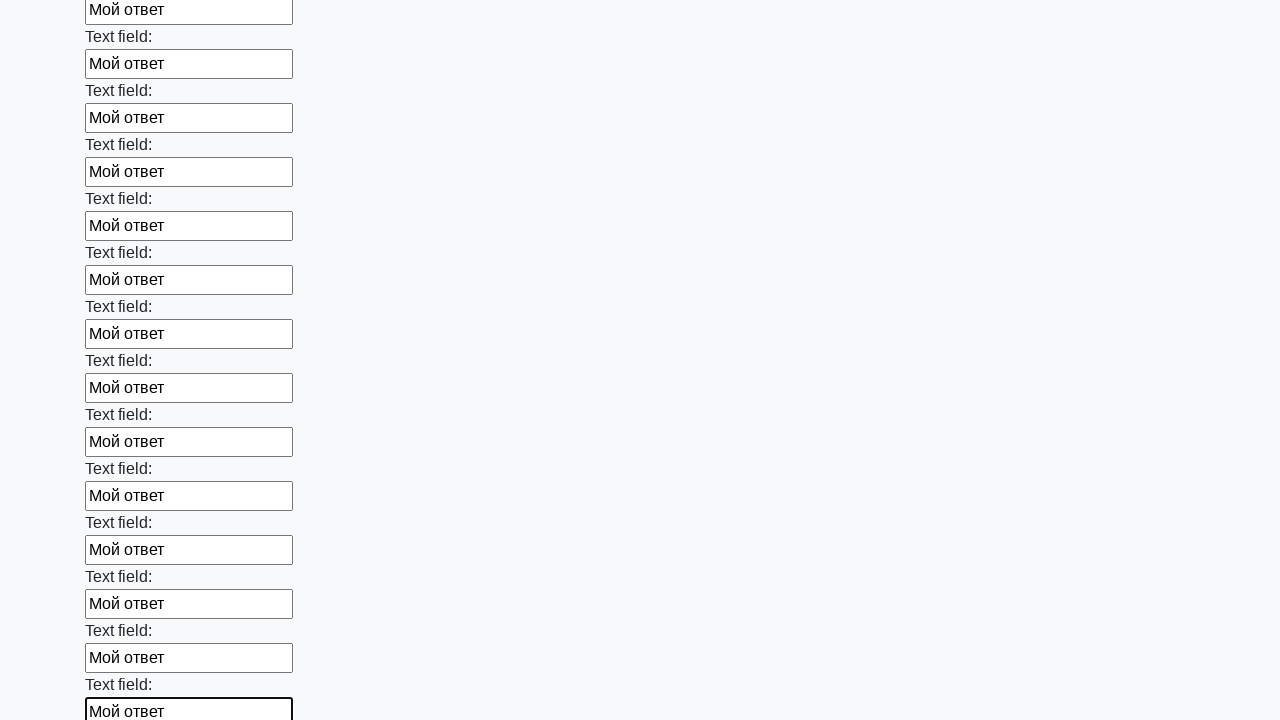

Filled an input field with 'Мой ответ' on input >> nth=49
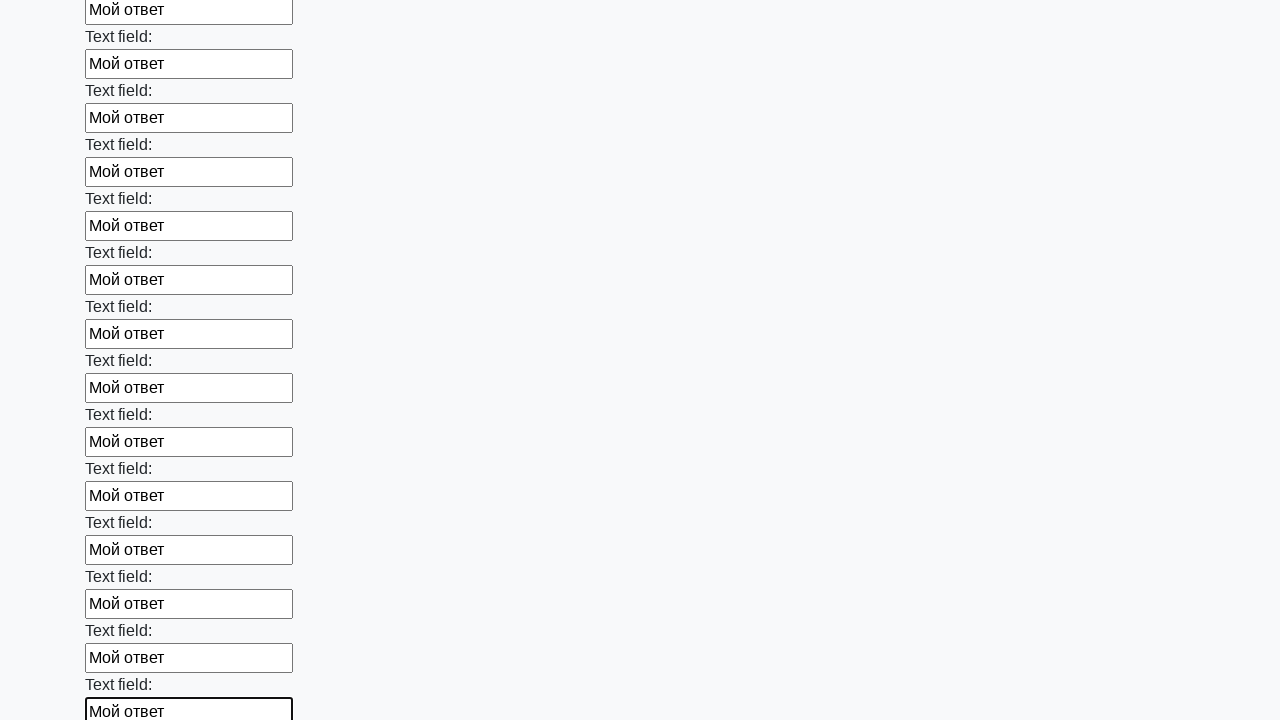

Filled an input field with 'Мой ответ' on input >> nth=50
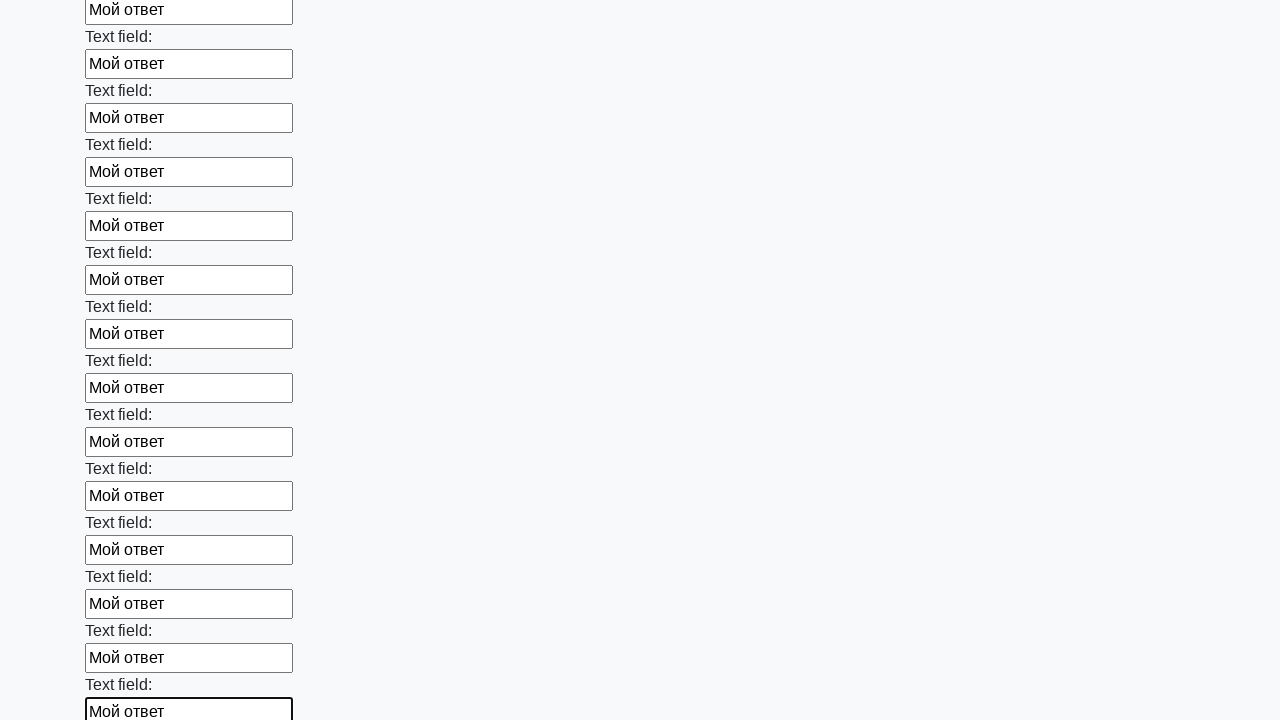

Filled an input field with 'Мой ответ' on input >> nth=51
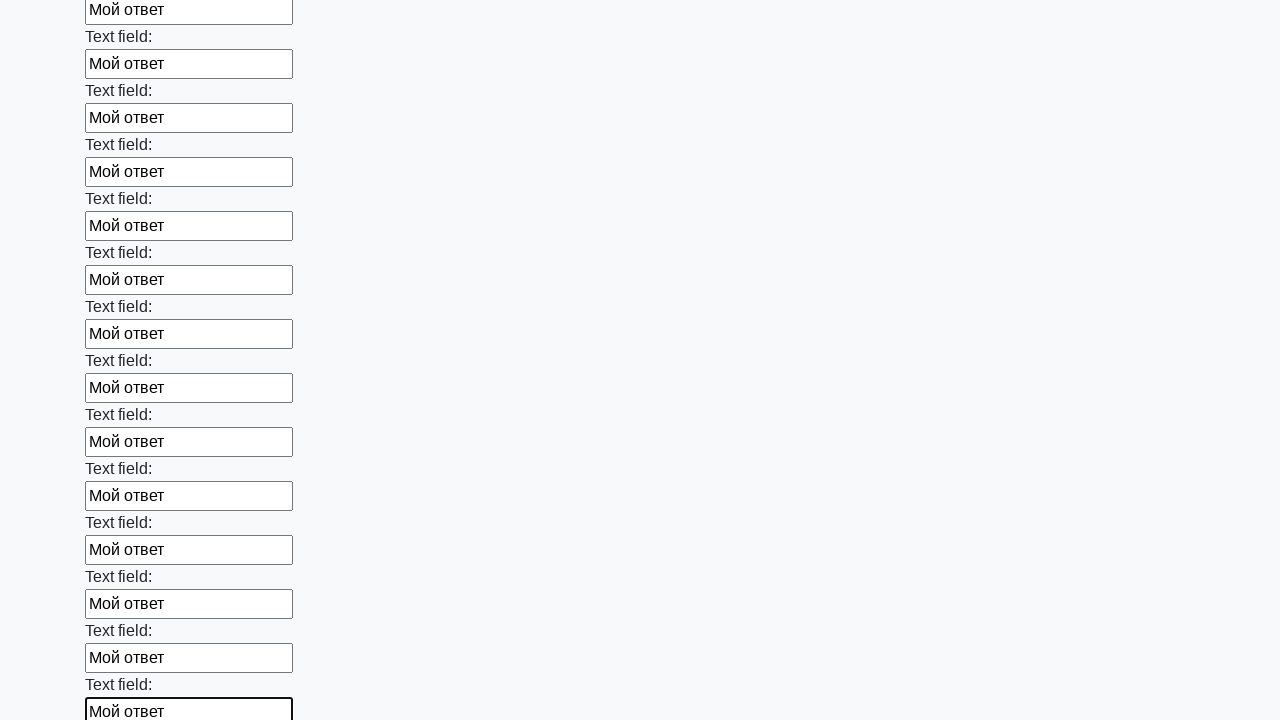

Filled an input field with 'Мой ответ' on input >> nth=52
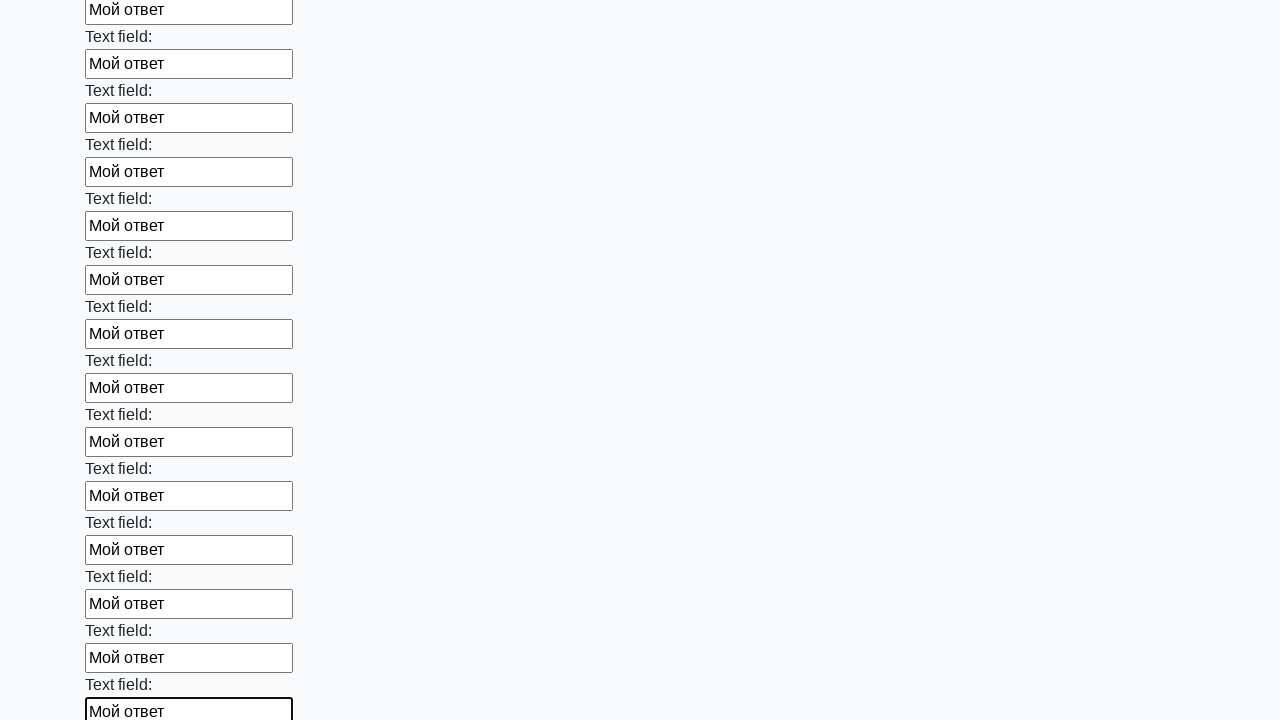

Filled an input field with 'Мой ответ' on input >> nth=53
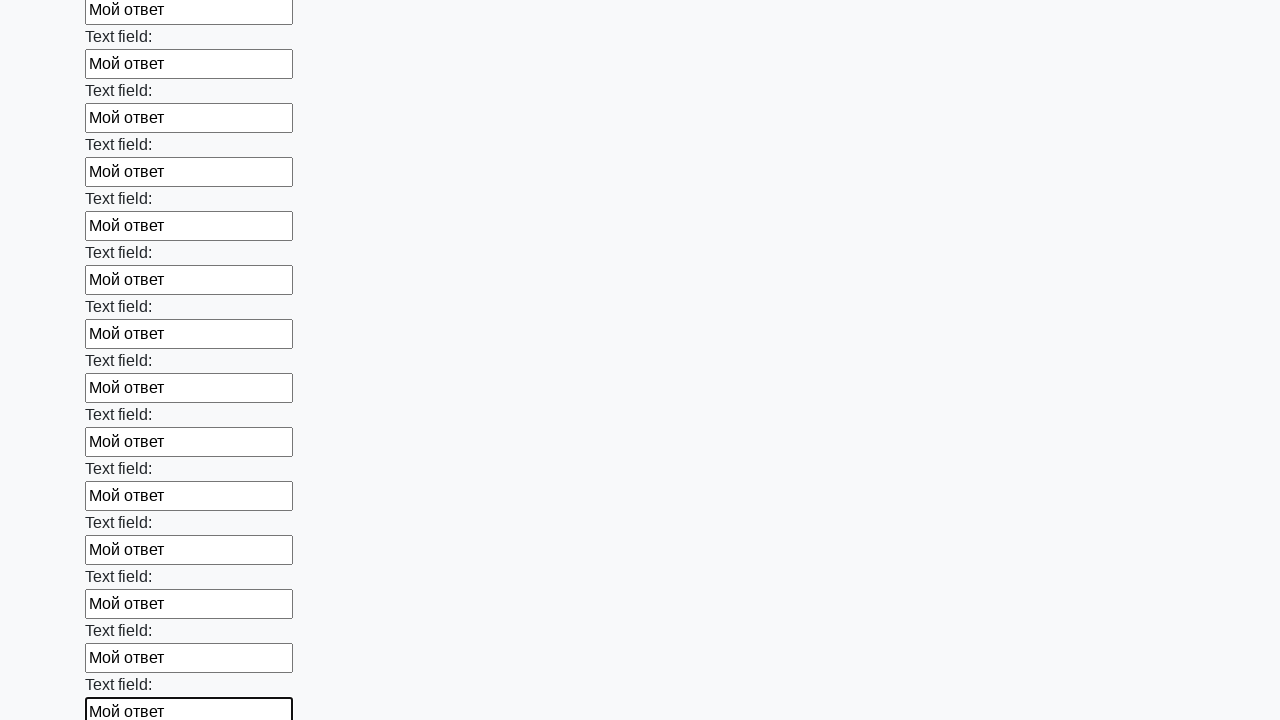

Filled an input field with 'Мой ответ' on input >> nth=54
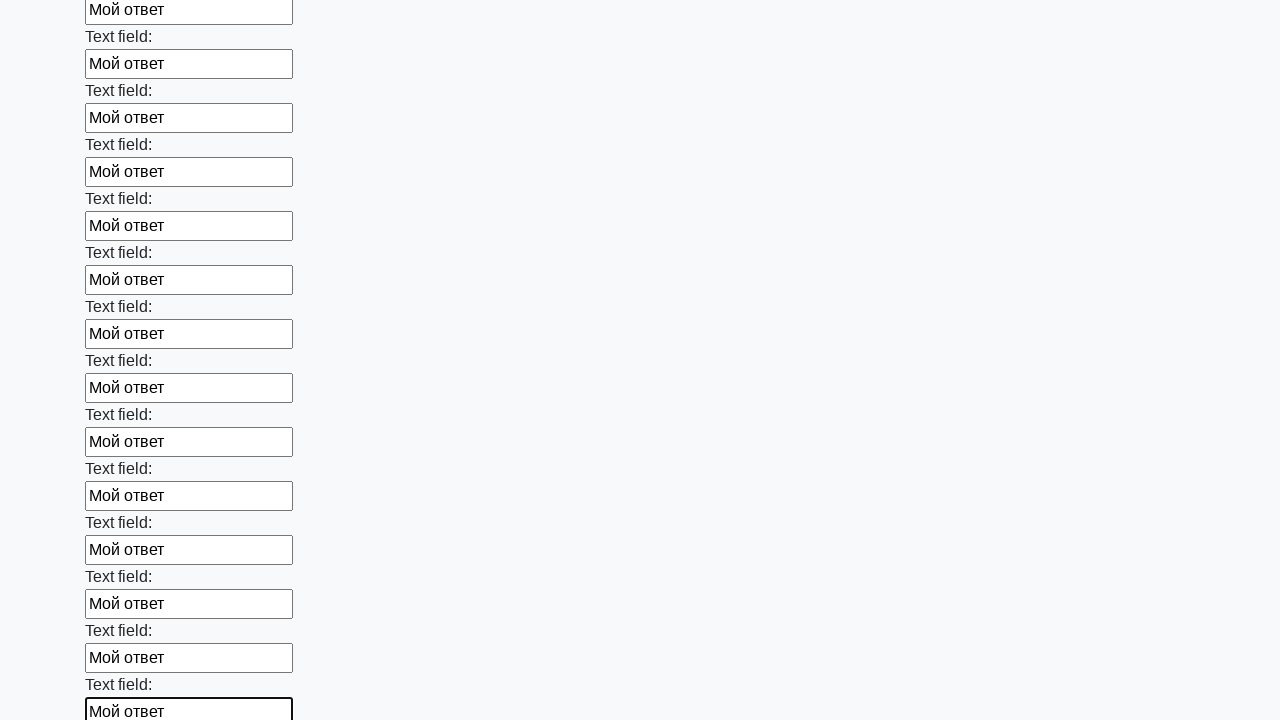

Filled an input field with 'Мой ответ' on input >> nth=55
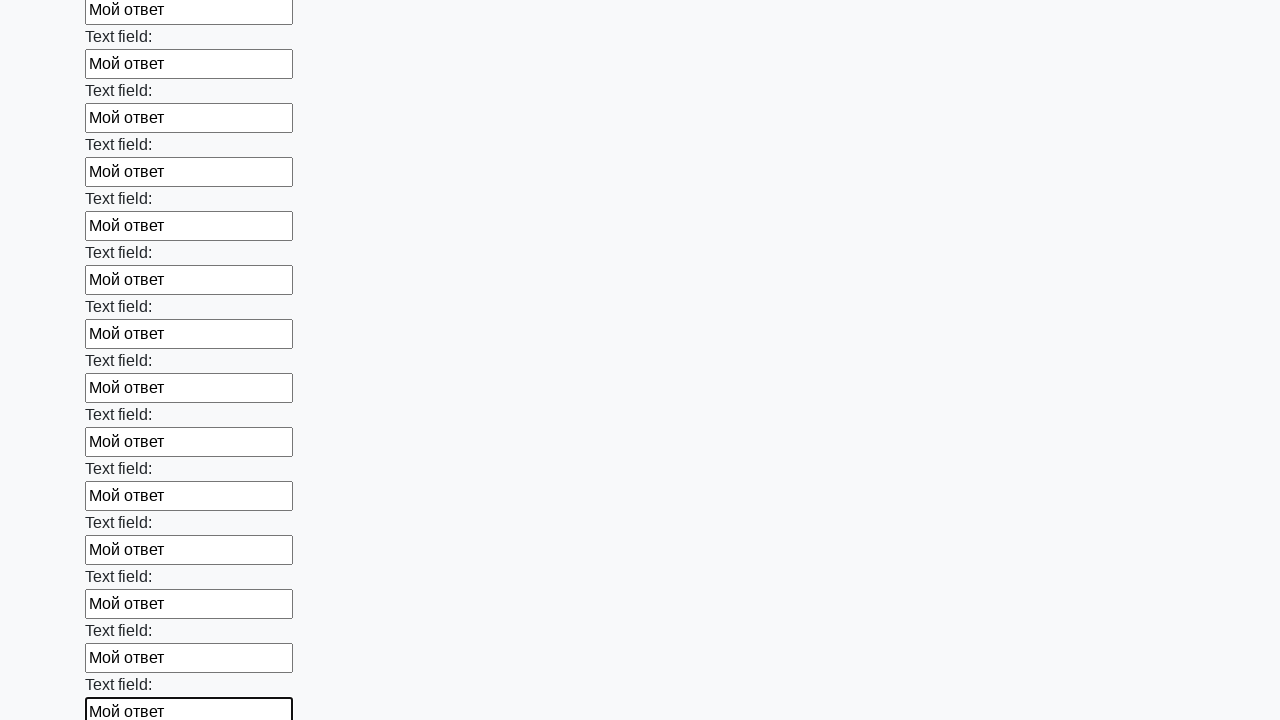

Filled an input field with 'Мой ответ' on input >> nth=56
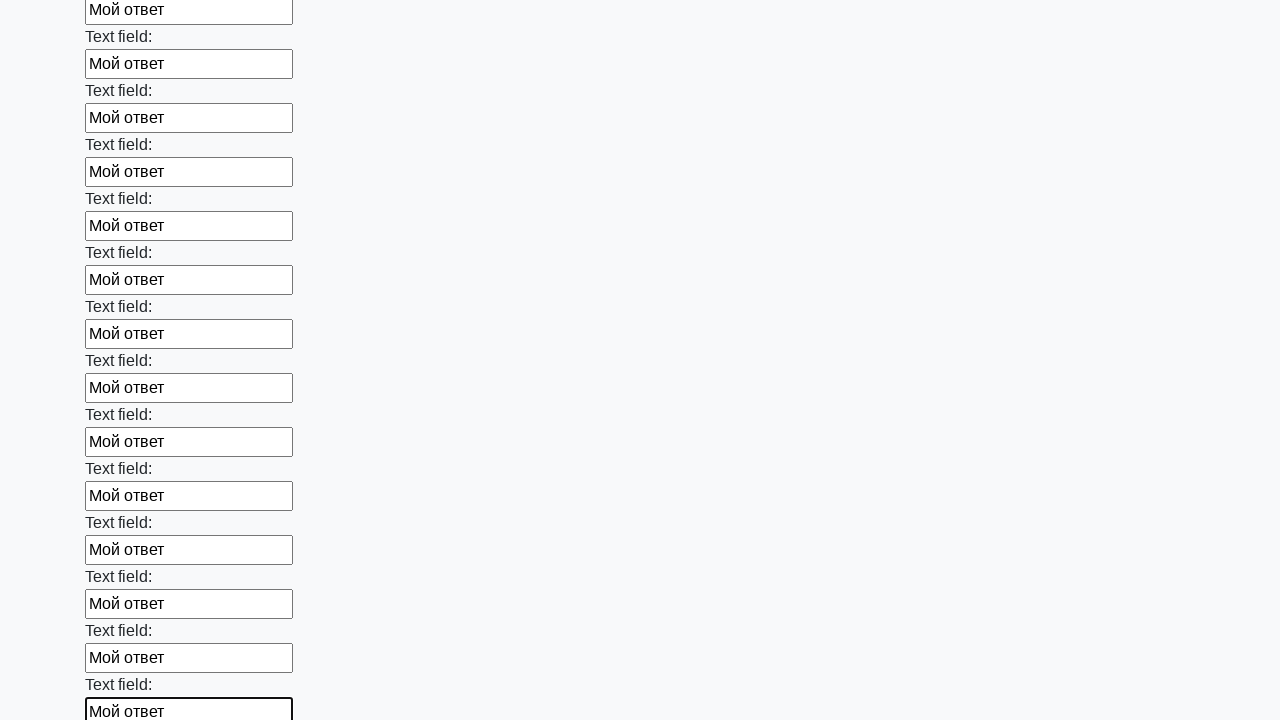

Filled an input field with 'Мой ответ' on input >> nth=57
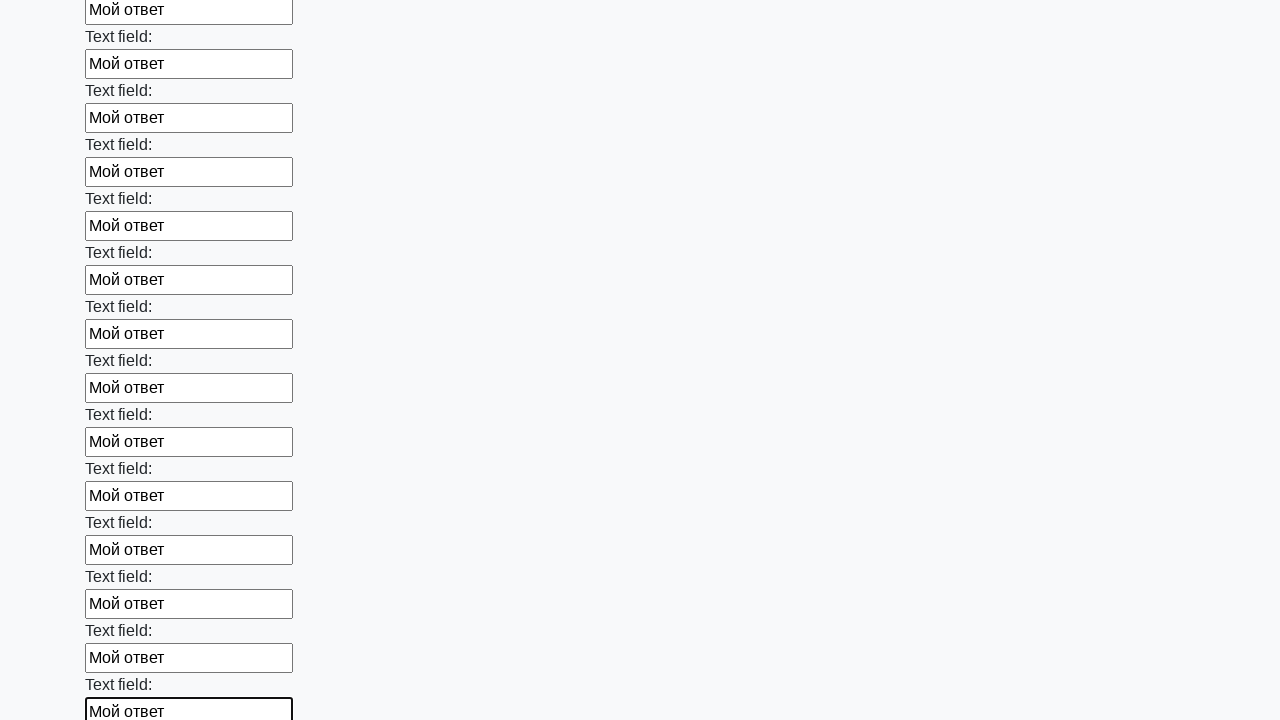

Filled an input field with 'Мой ответ' on input >> nth=58
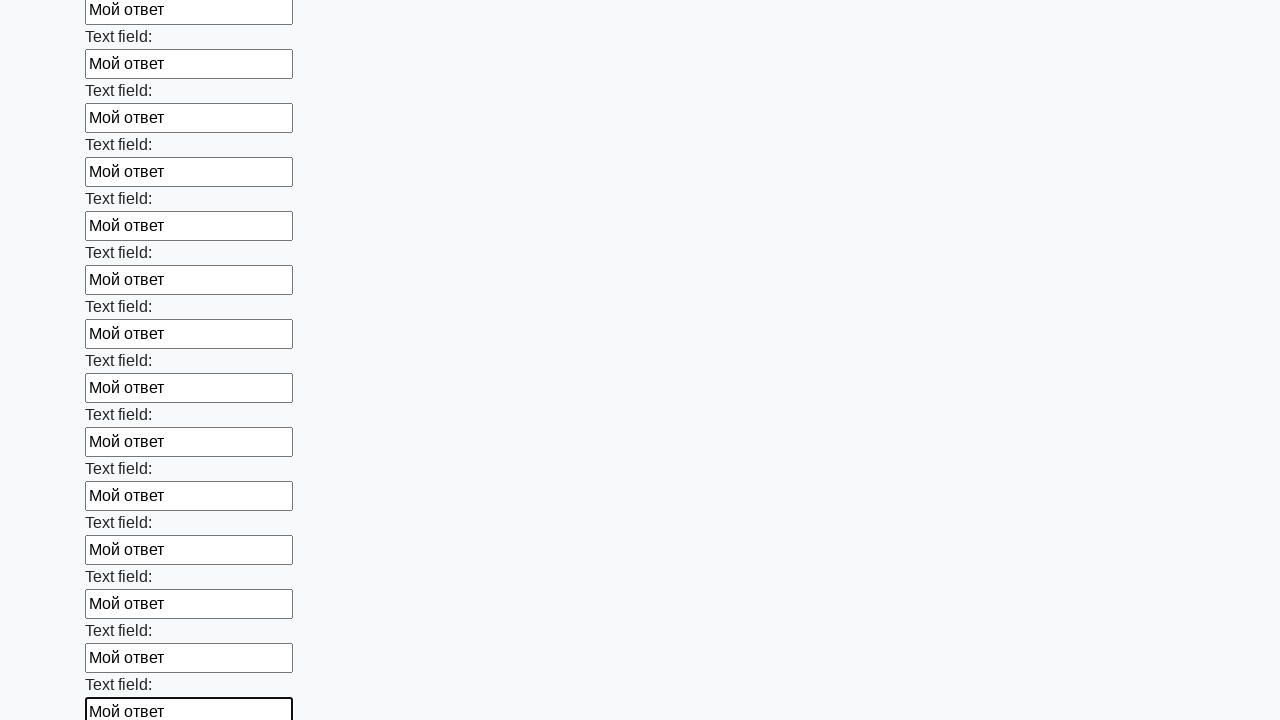

Filled an input field with 'Мой ответ' on input >> nth=59
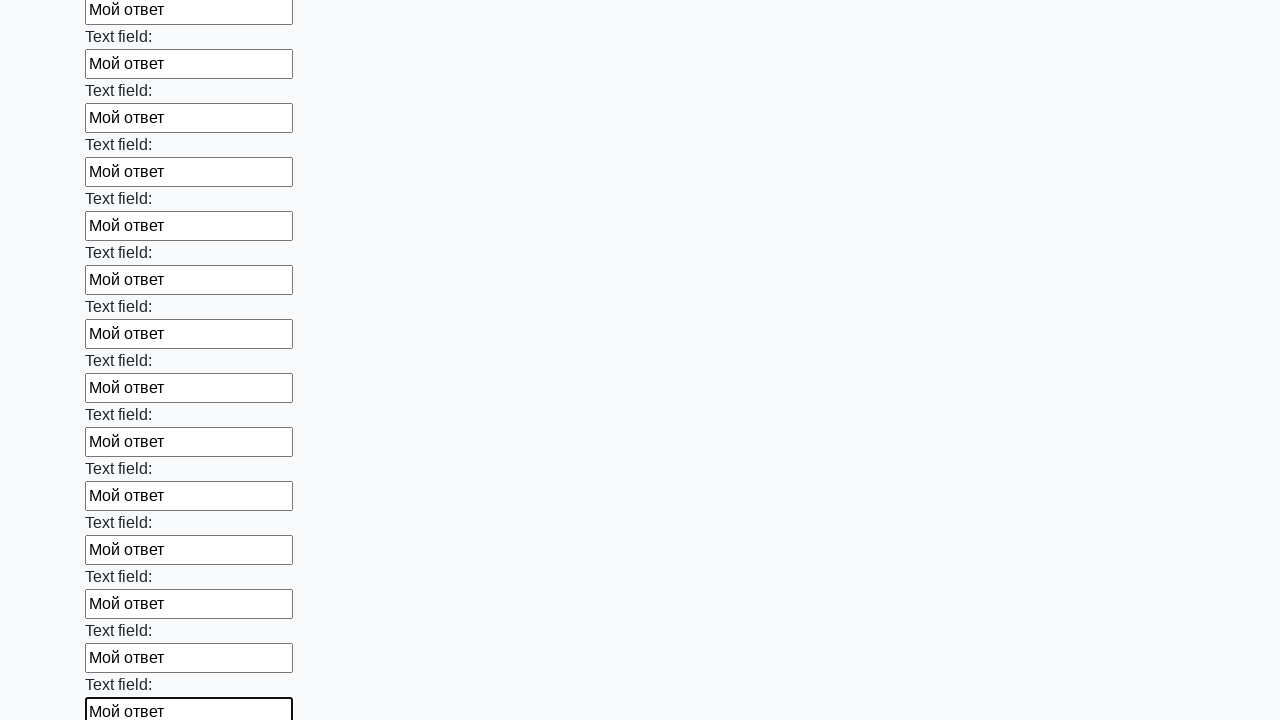

Filled an input field with 'Мой ответ' on input >> nth=60
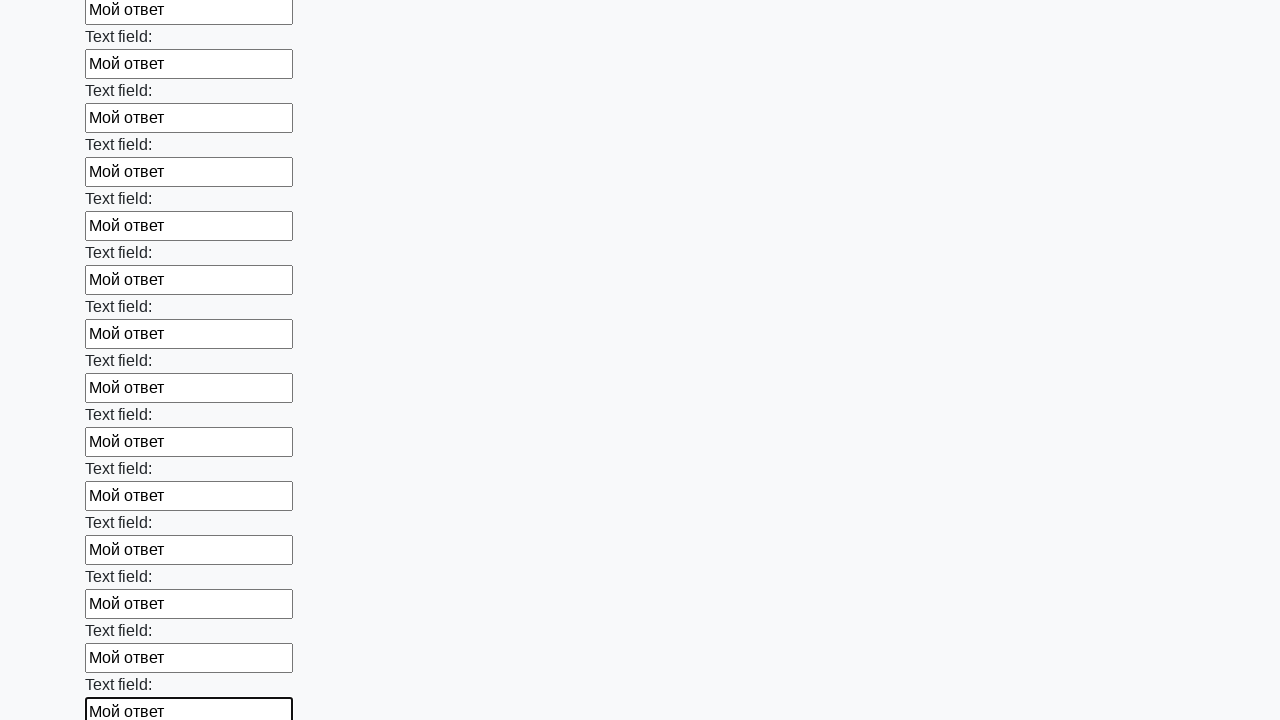

Filled an input field with 'Мой ответ' on input >> nth=61
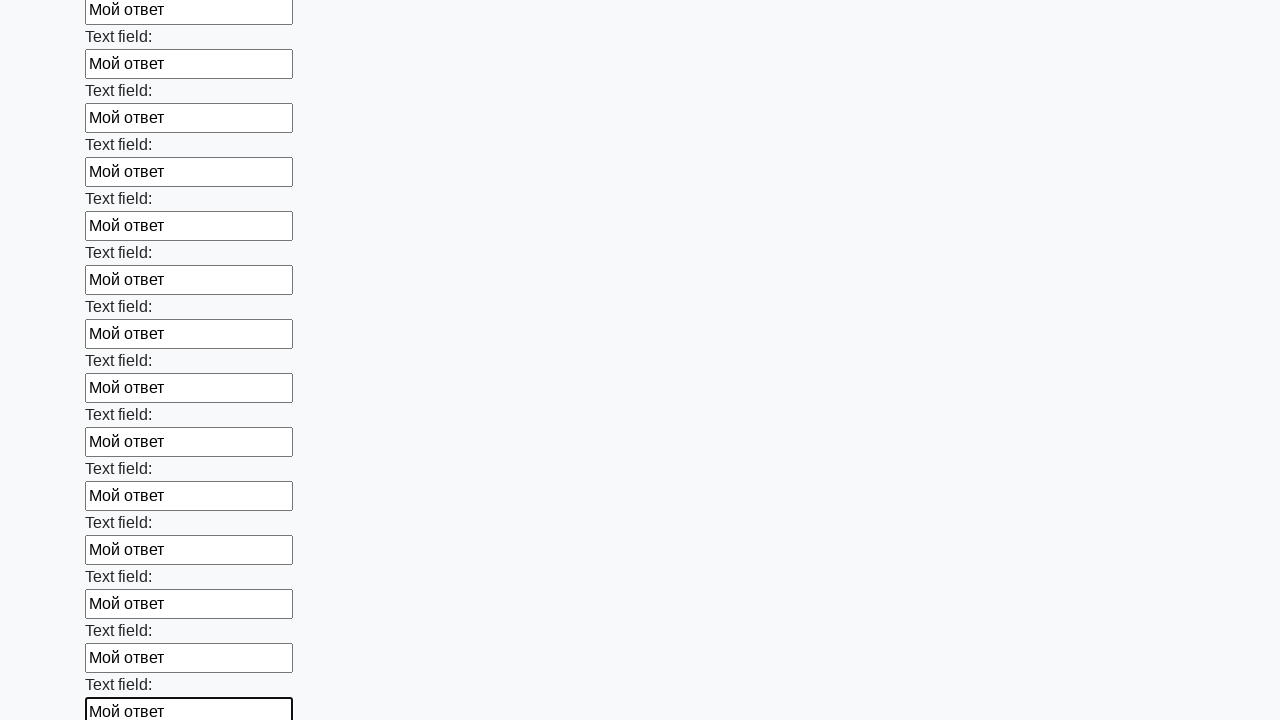

Filled an input field with 'Мой ответ' on input >> nth=62
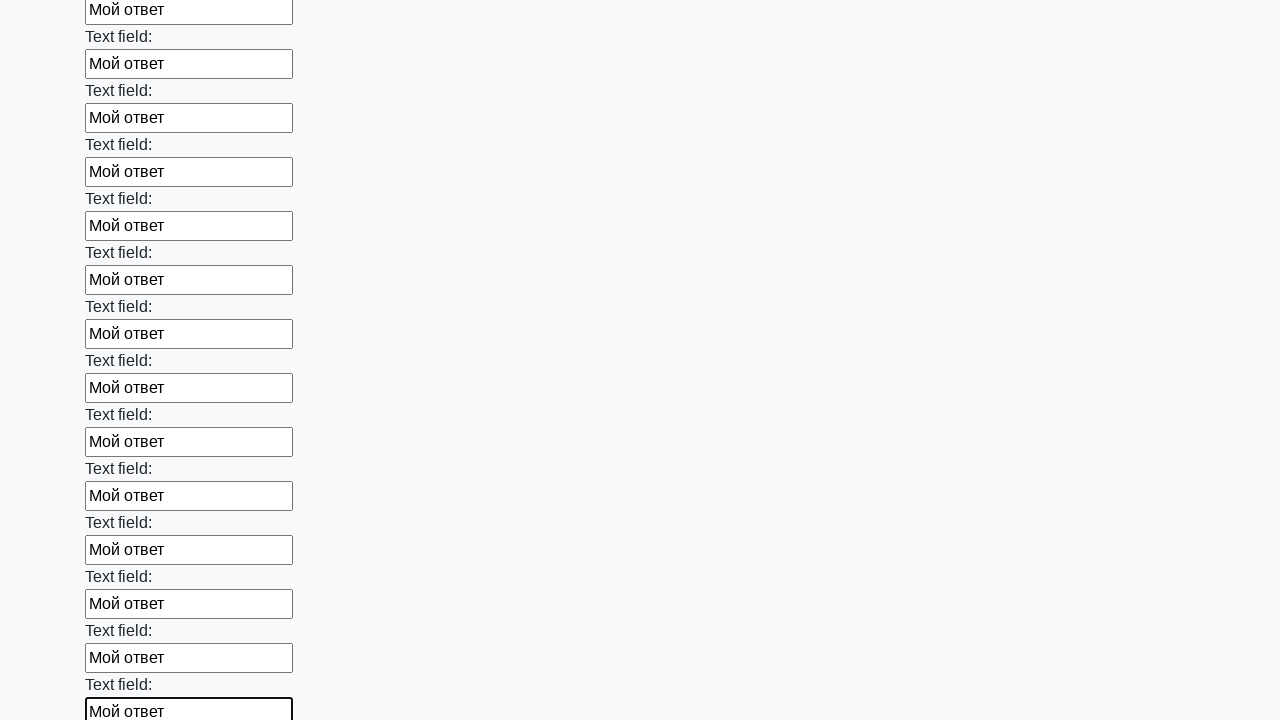

Filled an input field with 'Мой ответ' on input >> nth=63
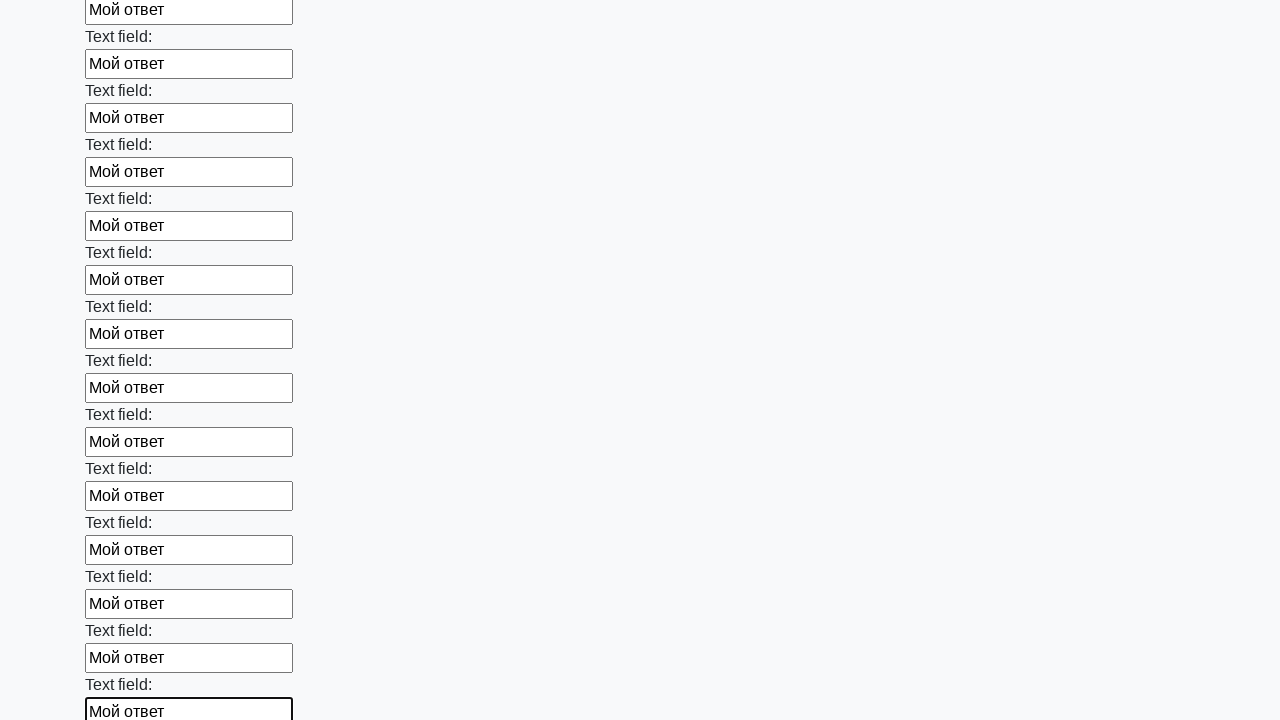

Filled an input field with 'Мой ответ' on input >> nth=64
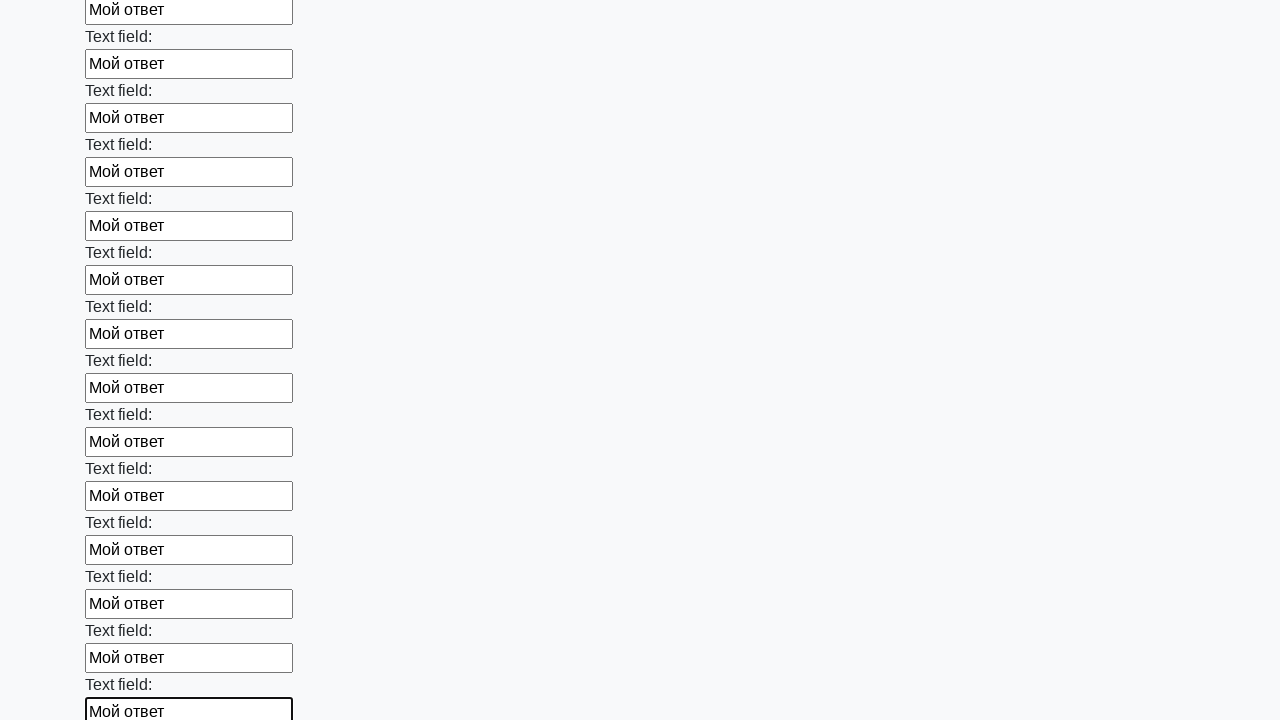

Filled an input field with 'Мой ответ' on input >> nth=65
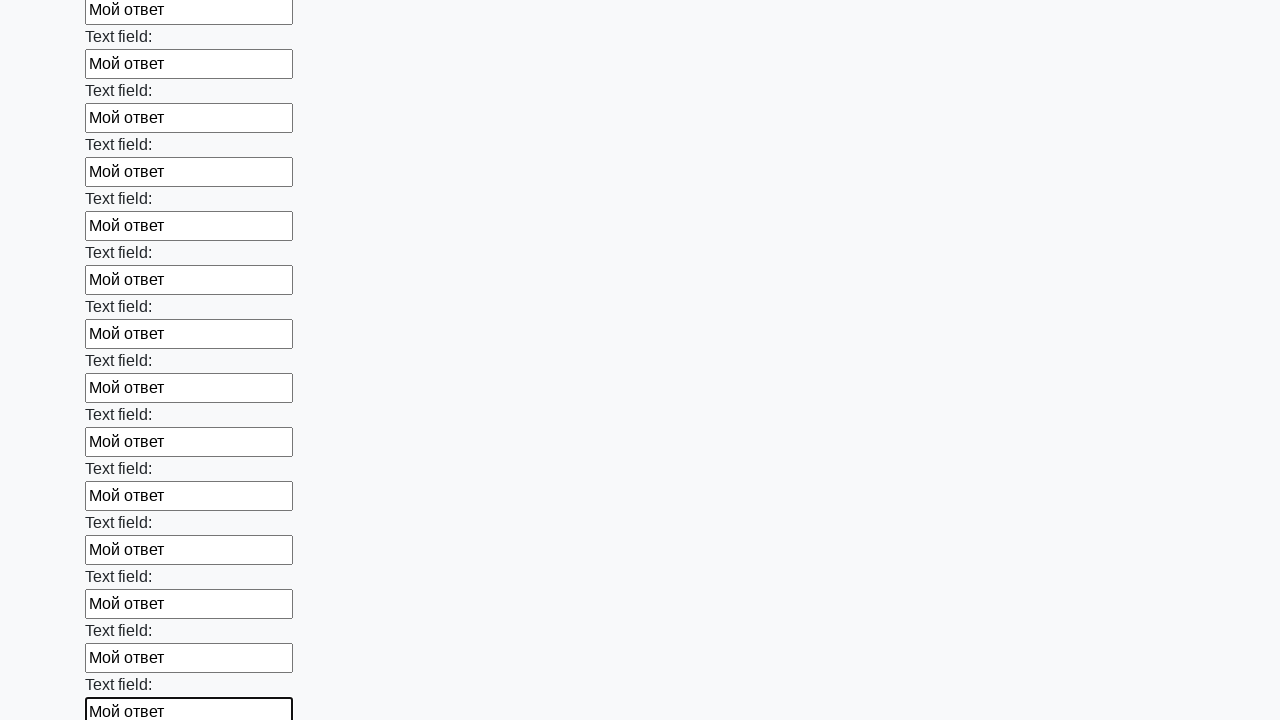

Filled an input field with 'Мой ответ' on input >> nth=66
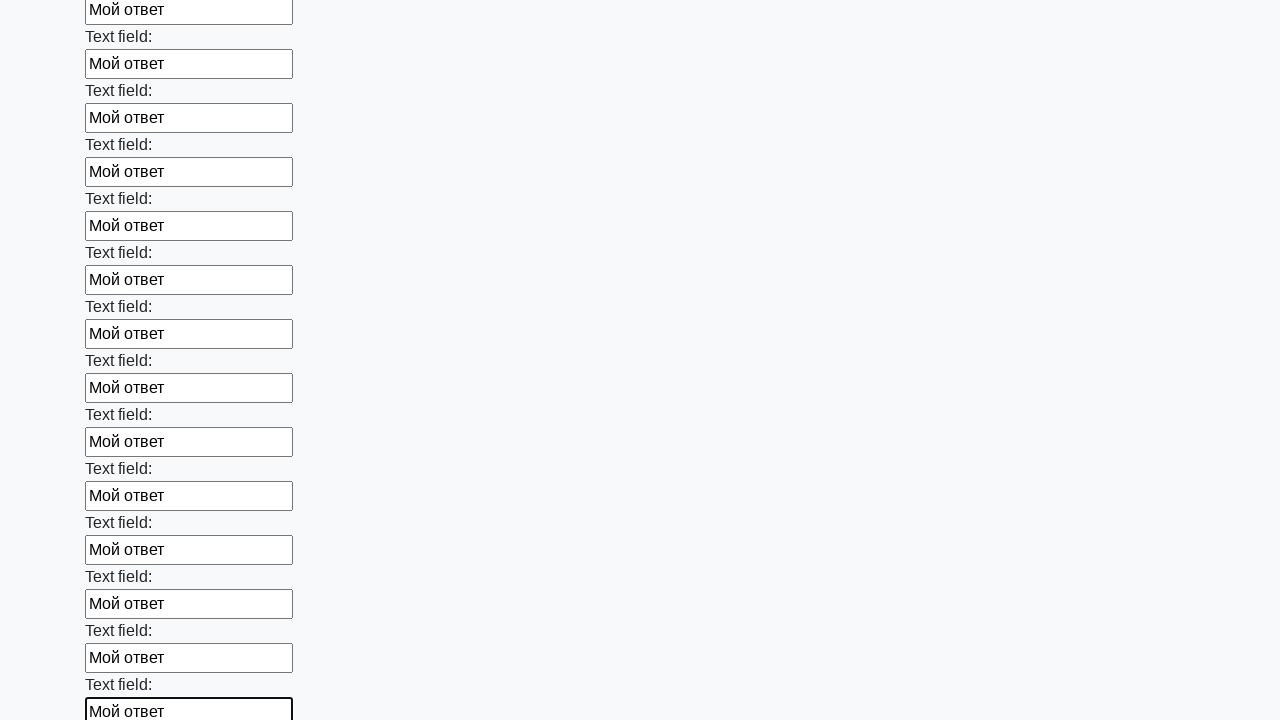

Filled an input field with 'Мой ответ' on input >> nth=67
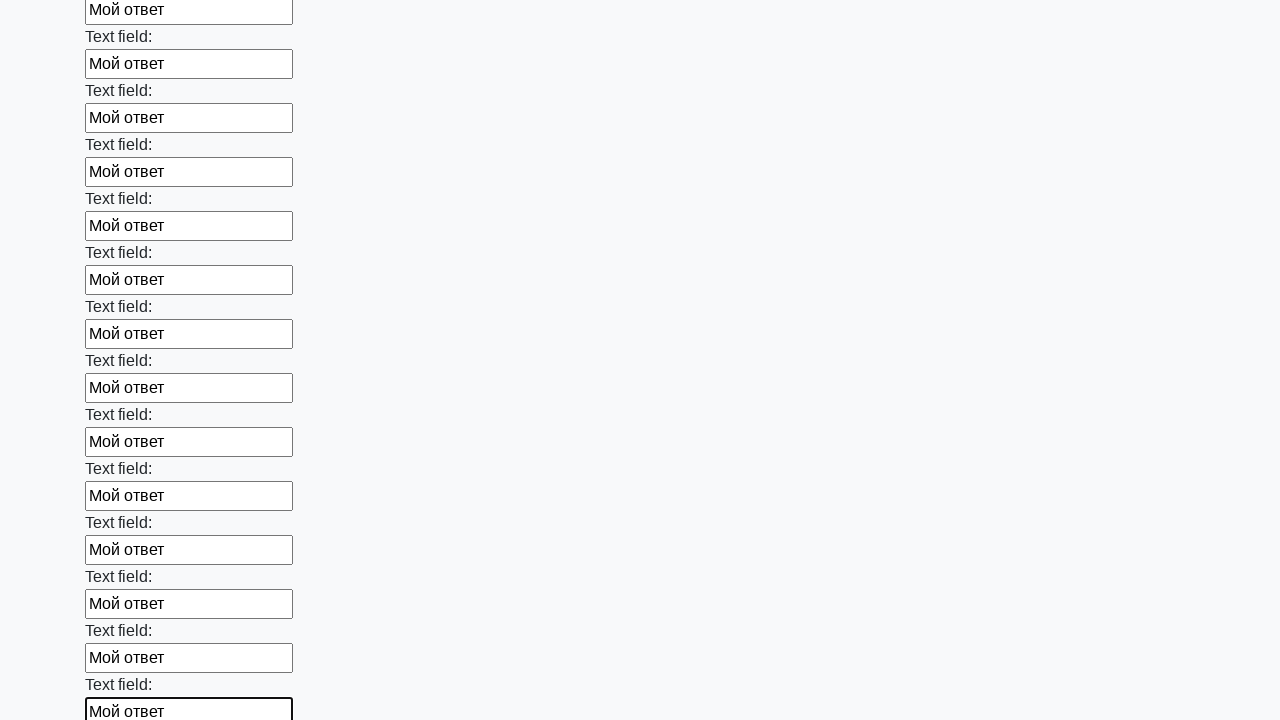

Filled an input field with 'Мой ответ' on input >> nth=68
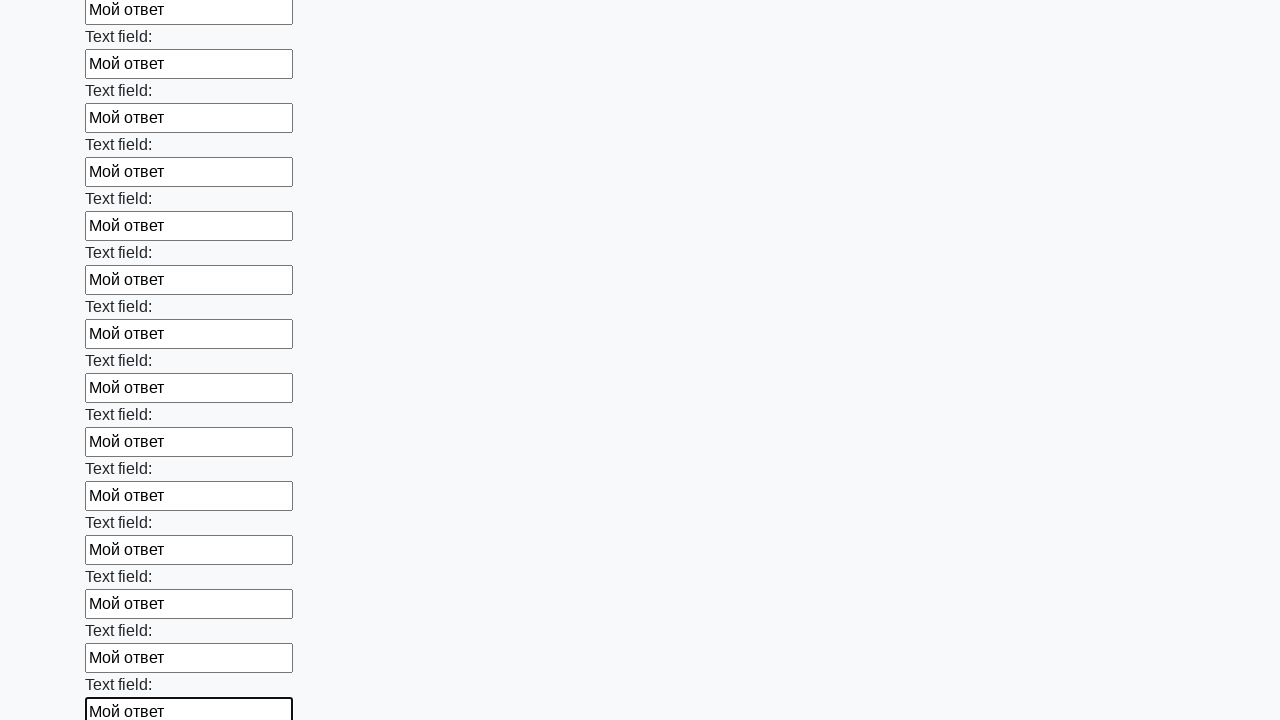

Filled an input field with 'Мой ответ' on input >> nth=69
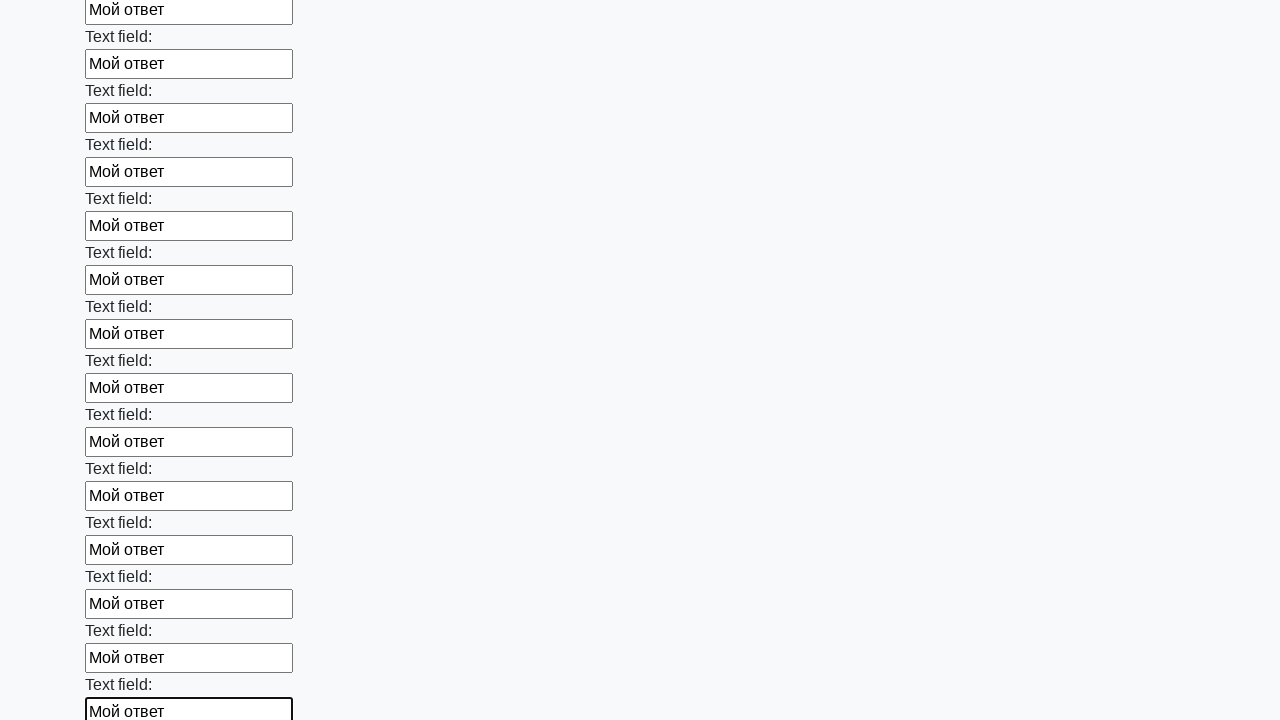

Filled an input field with 'Мой ответ' on input >> nth=70
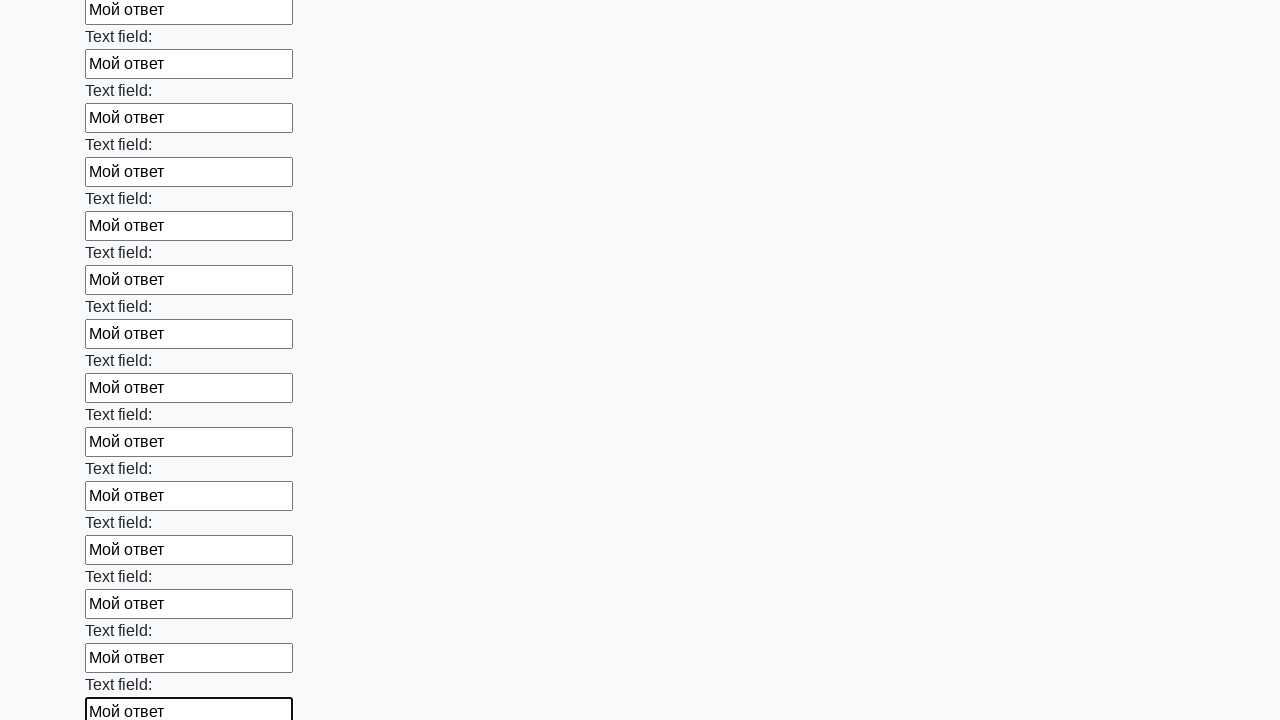

Filled an input field with 'Мой ответ' on input >> nth=71
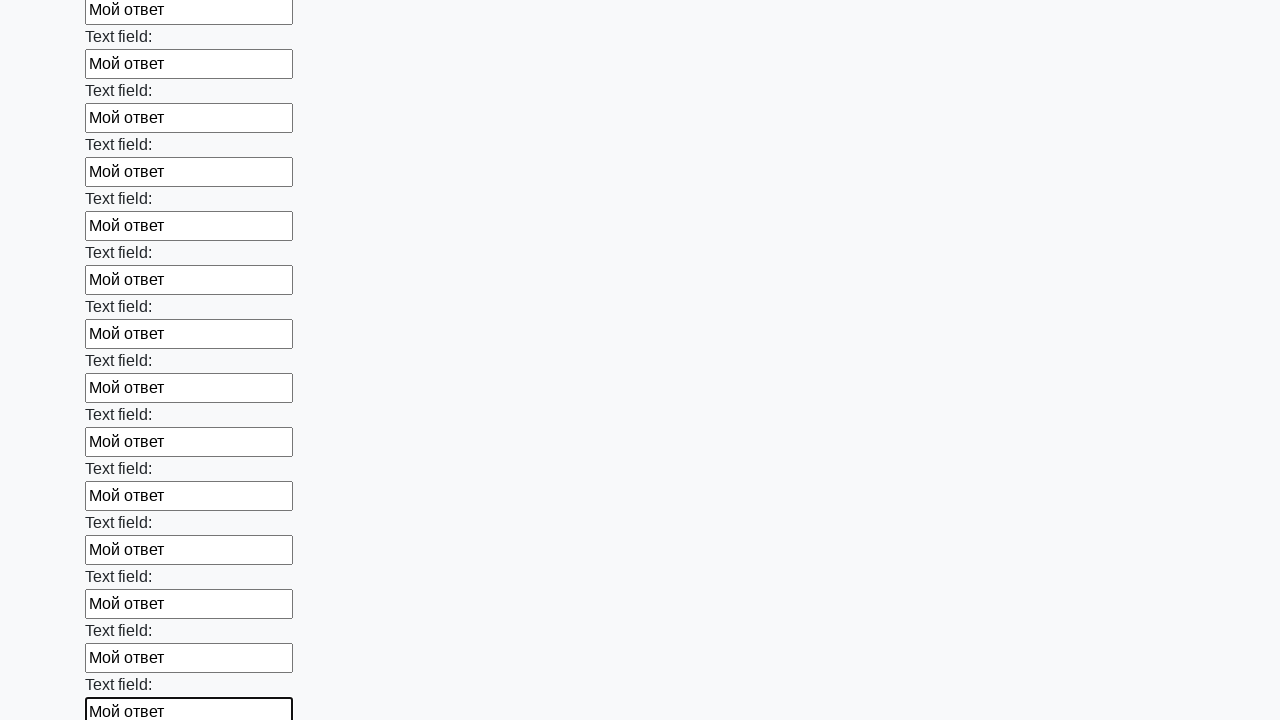

Filled an input field with 'Мой ответ' on input >> nth=72
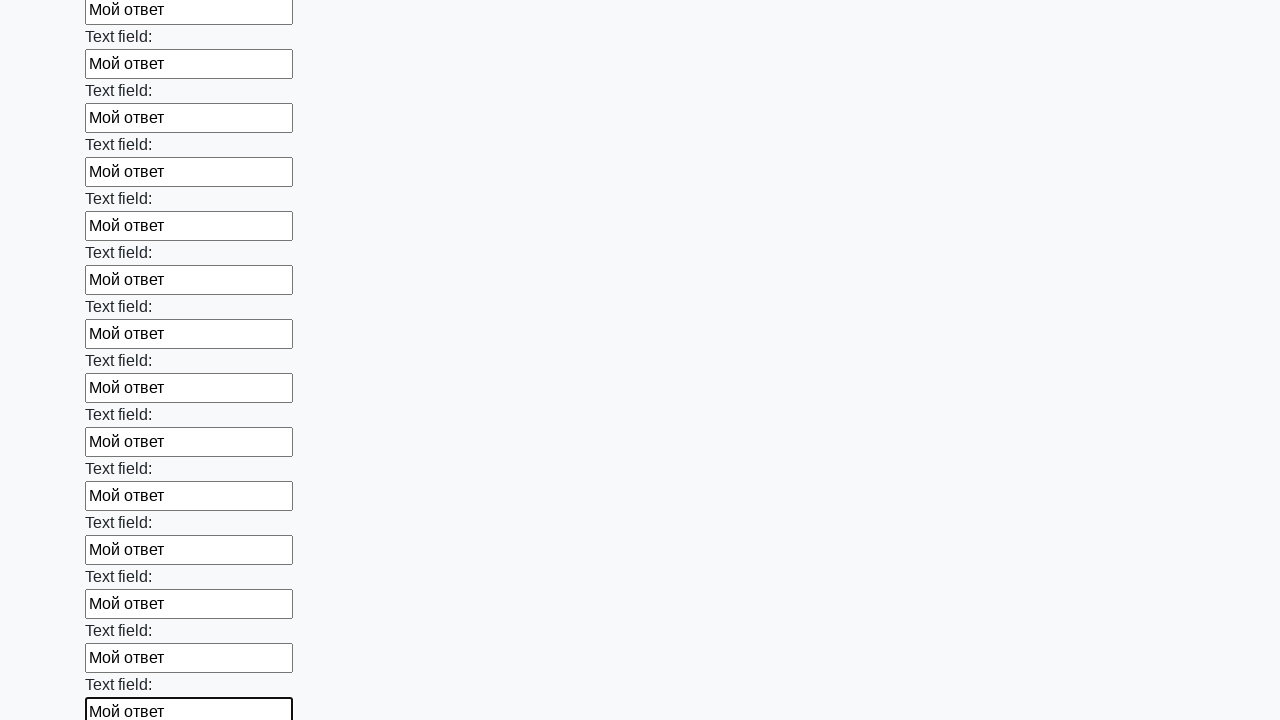

Filled an input field with 'Мой ответ' on input >> nth=73
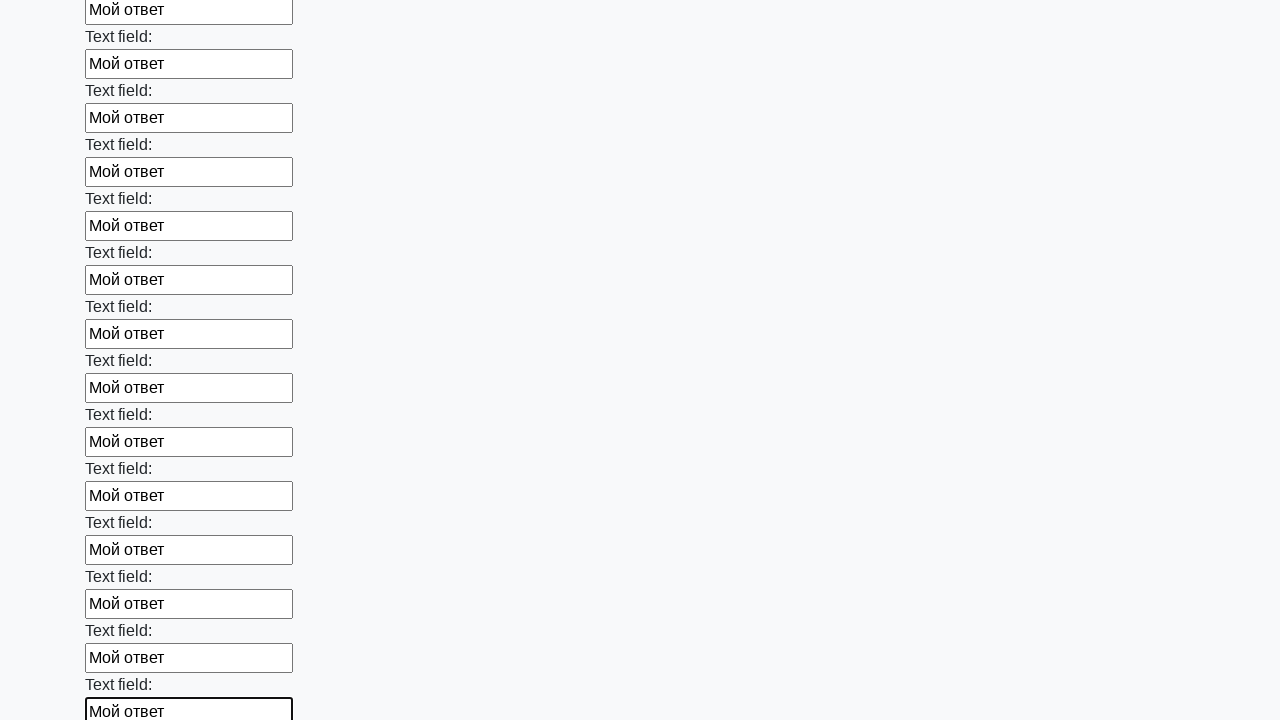

Filled an input field with 'Мой ответ' on input >> nth=74
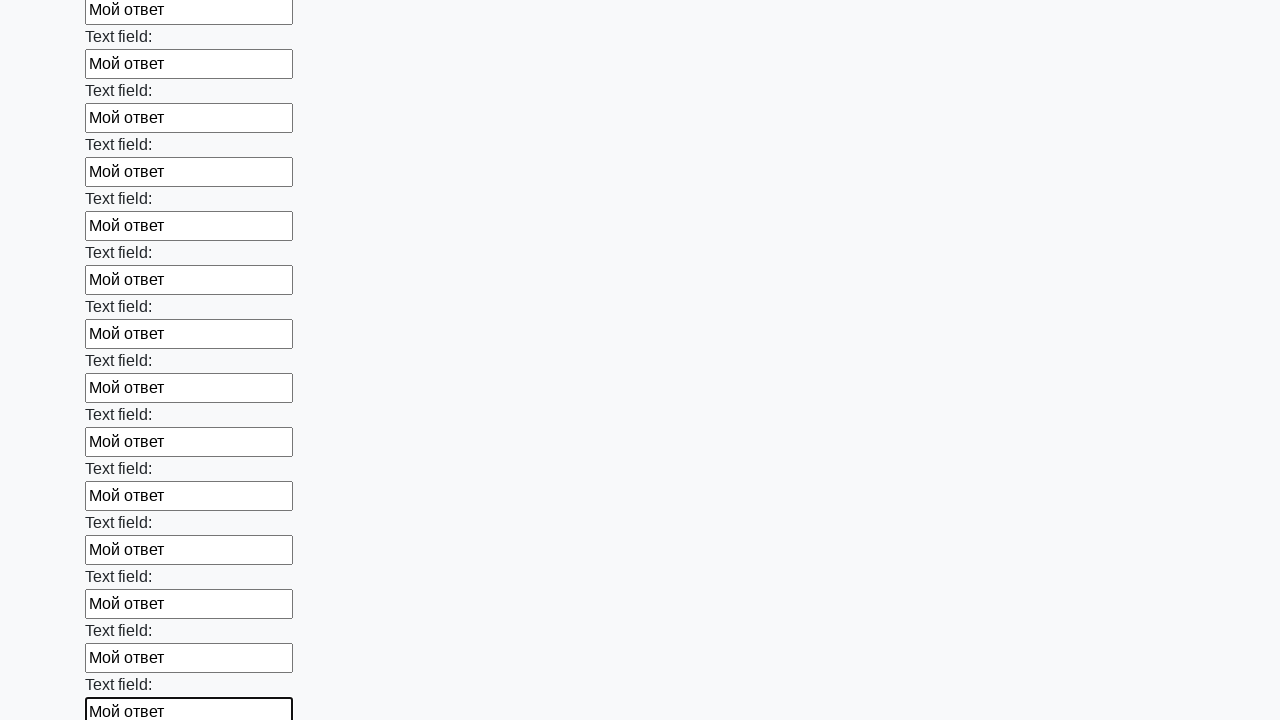

Filled an input field with 'Мой ответ' on input >> nth=75
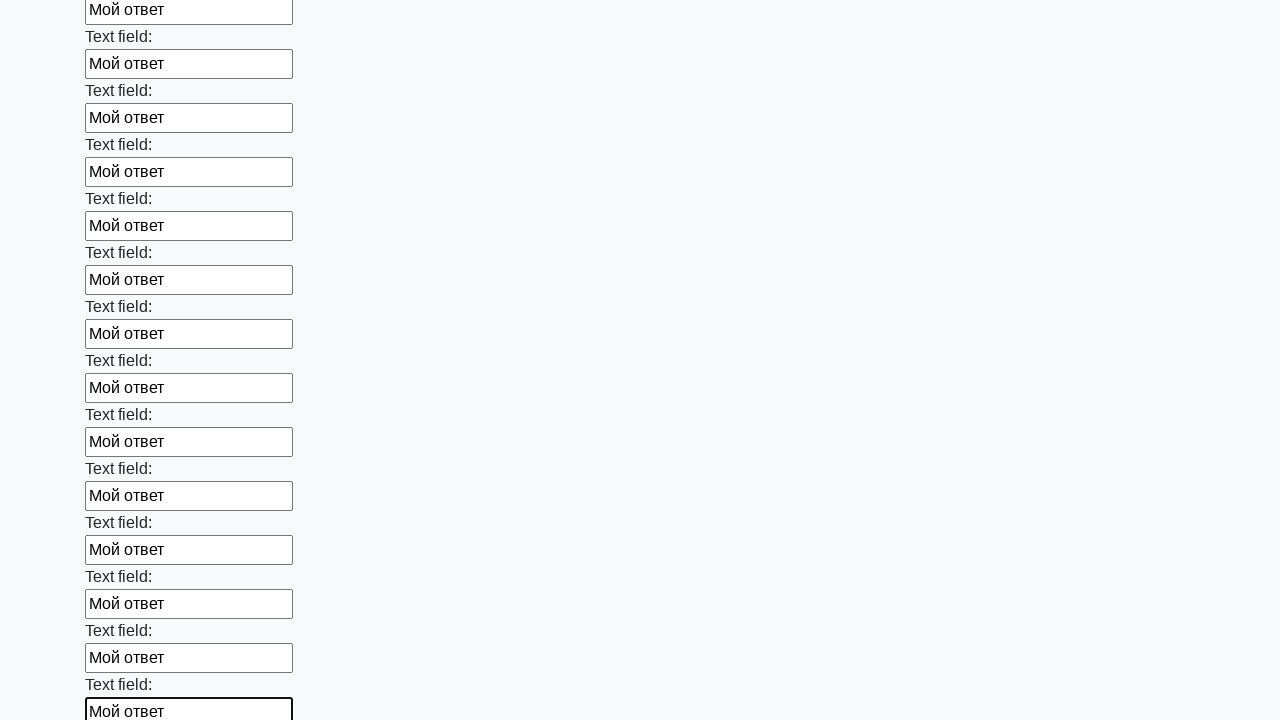

Filled an input field with 'Мой ответ' on input >> nth=76
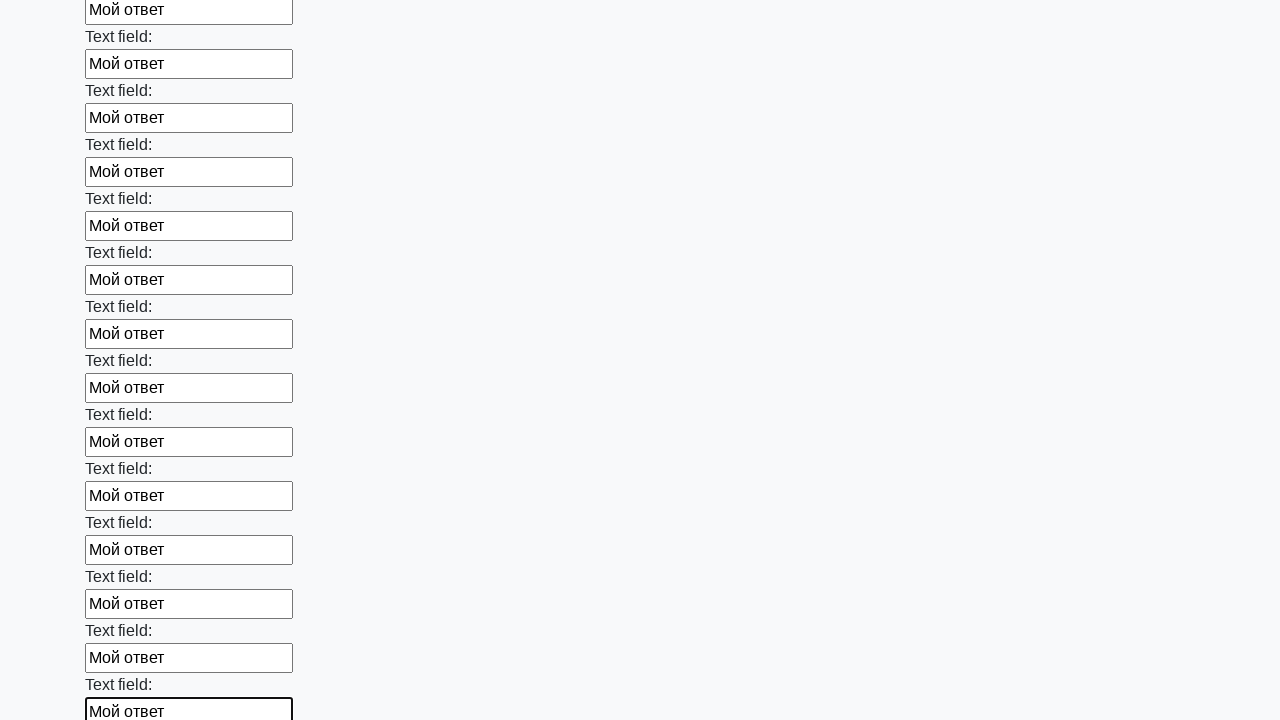

Filled an input field with 'Мой ответ' on input >> nth=77
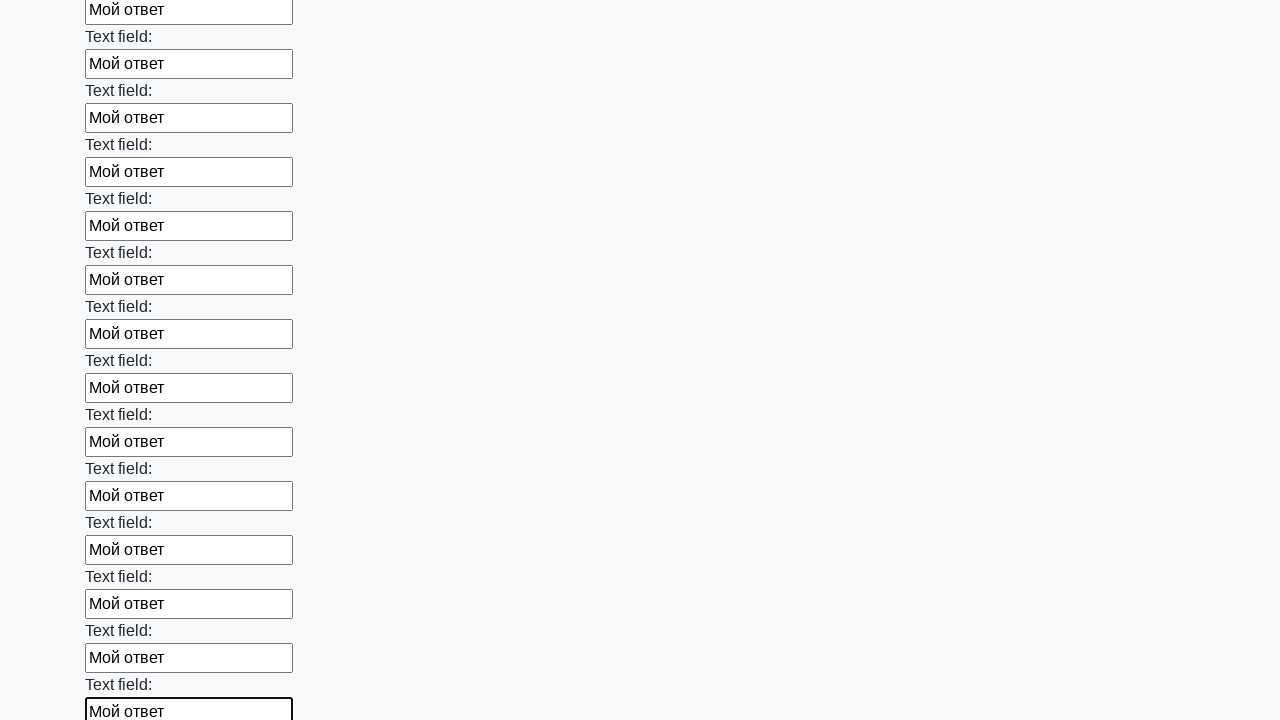

Filled an input field with 'Мой ответ' on input >> nth=78
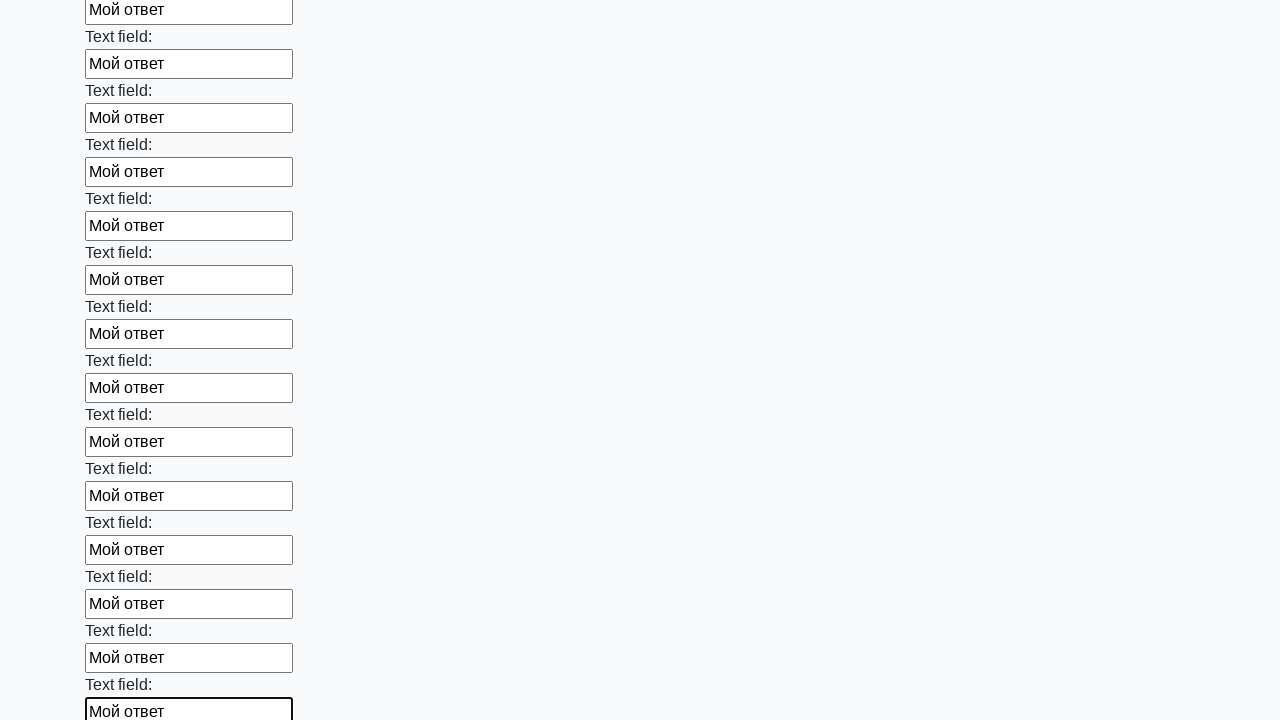

Filled an input field with 'Мой ответ' on input >> nth=79
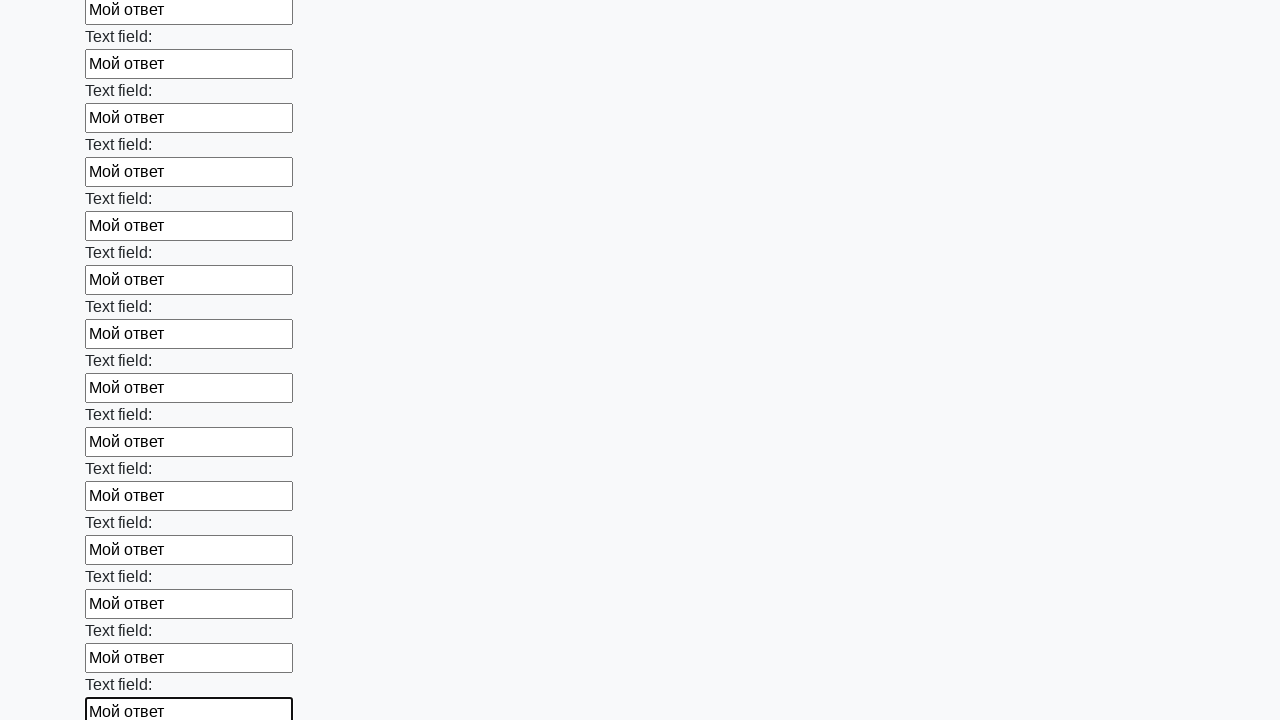

Filled an input field with 'Мой ответ' on input >> nth=80
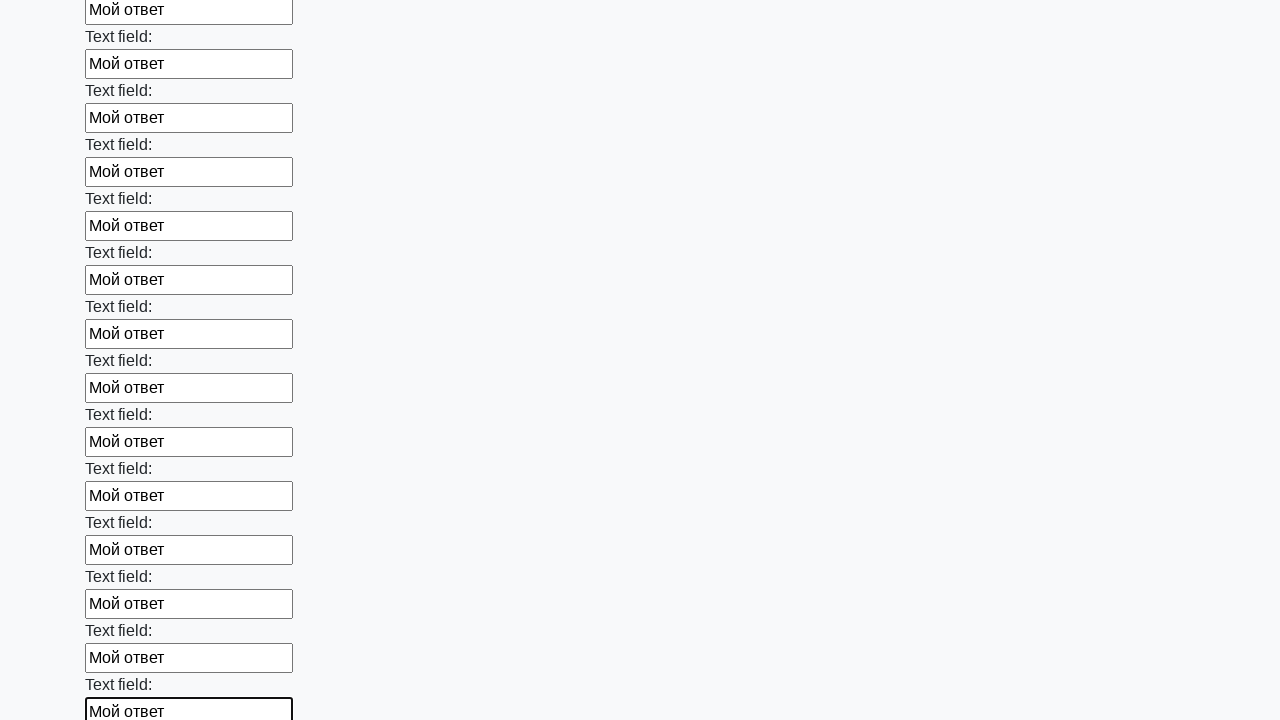

Filled an input field with 'Мой ответ' on input >> nth=81
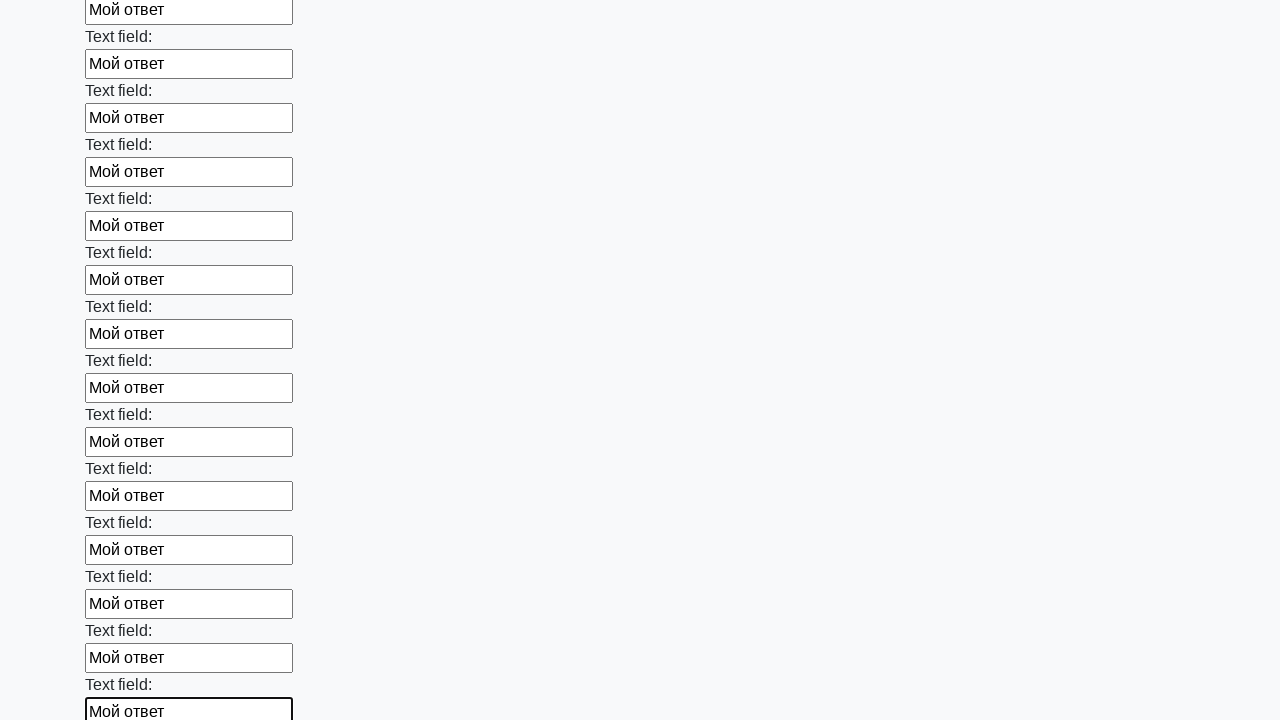

Filled an input field with 'Мой ответ' on input >> nth=82
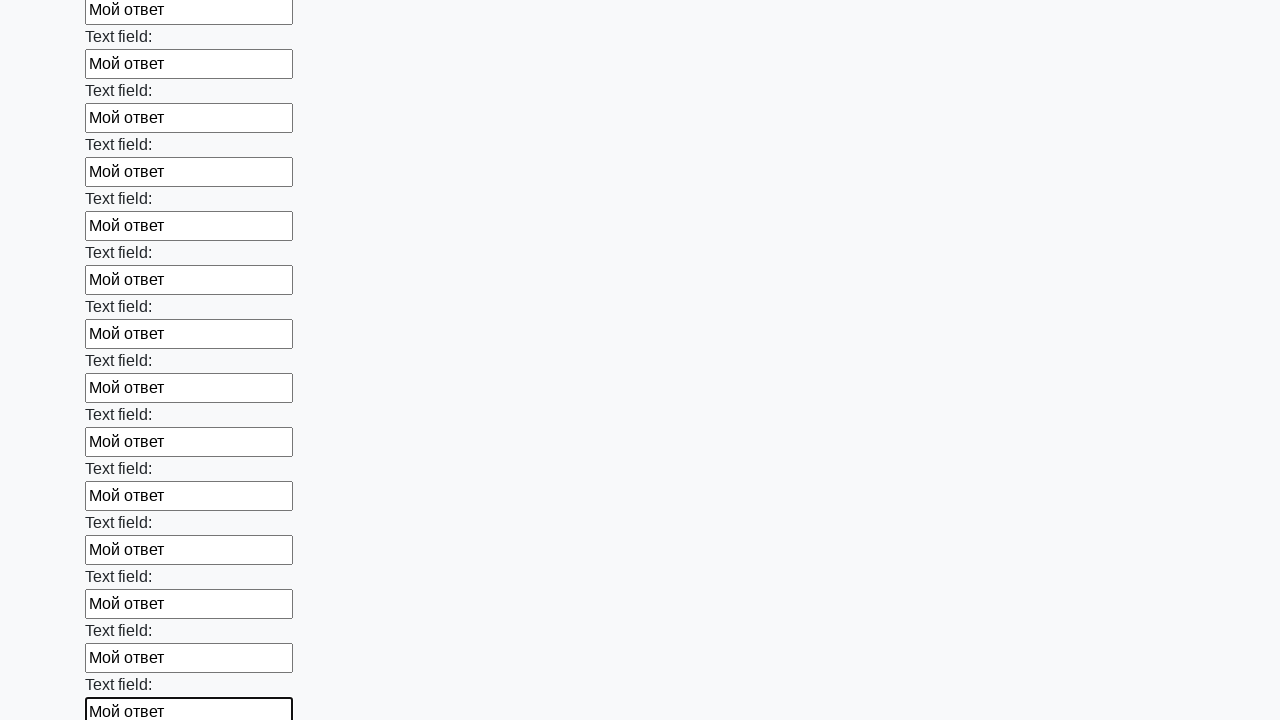

Filled an input field with 'Мой ответ' on input >> nth=83
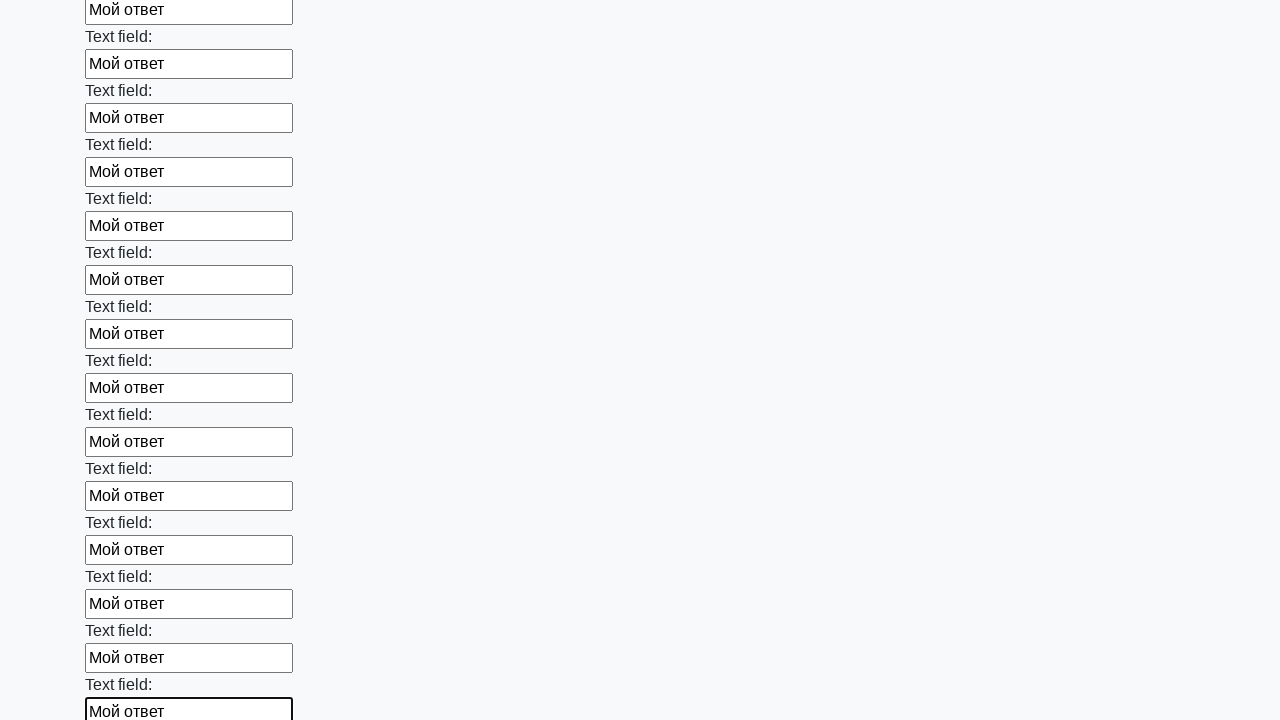

Filled an input field with 'Мой ответ' on input >> nth=84
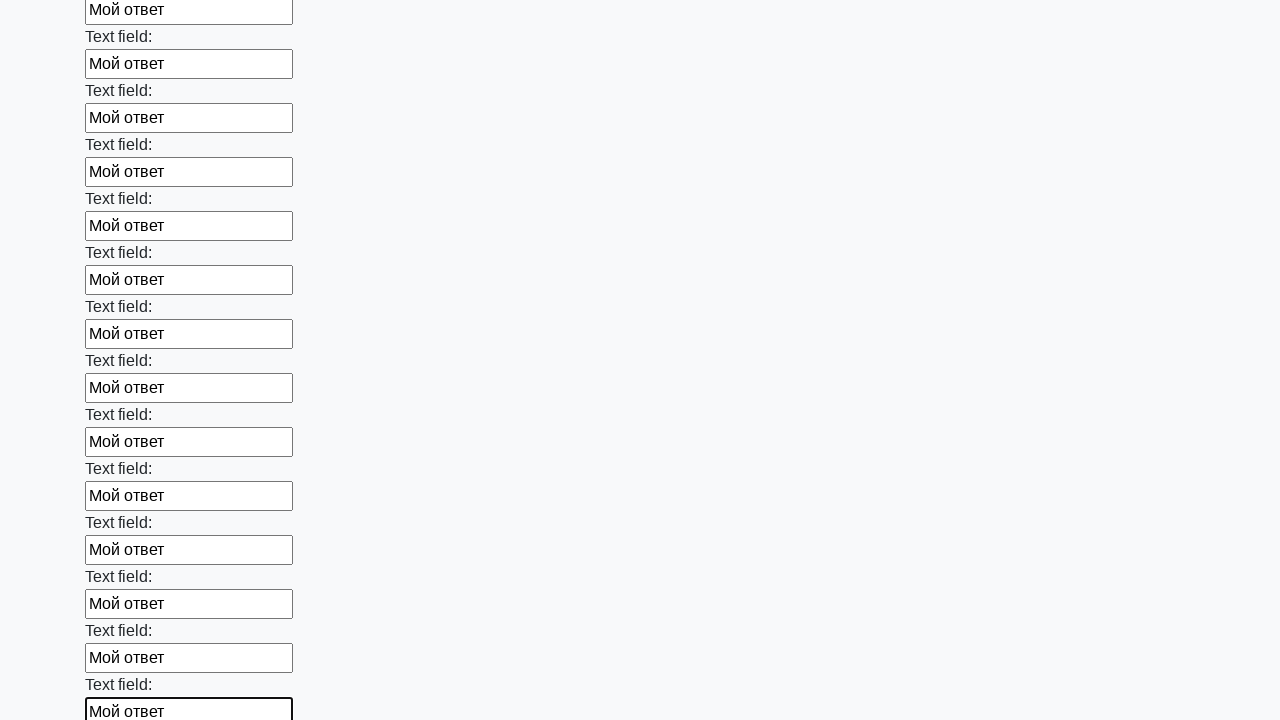

Filled an input field with 'Мой ответ' on input >> nth=85
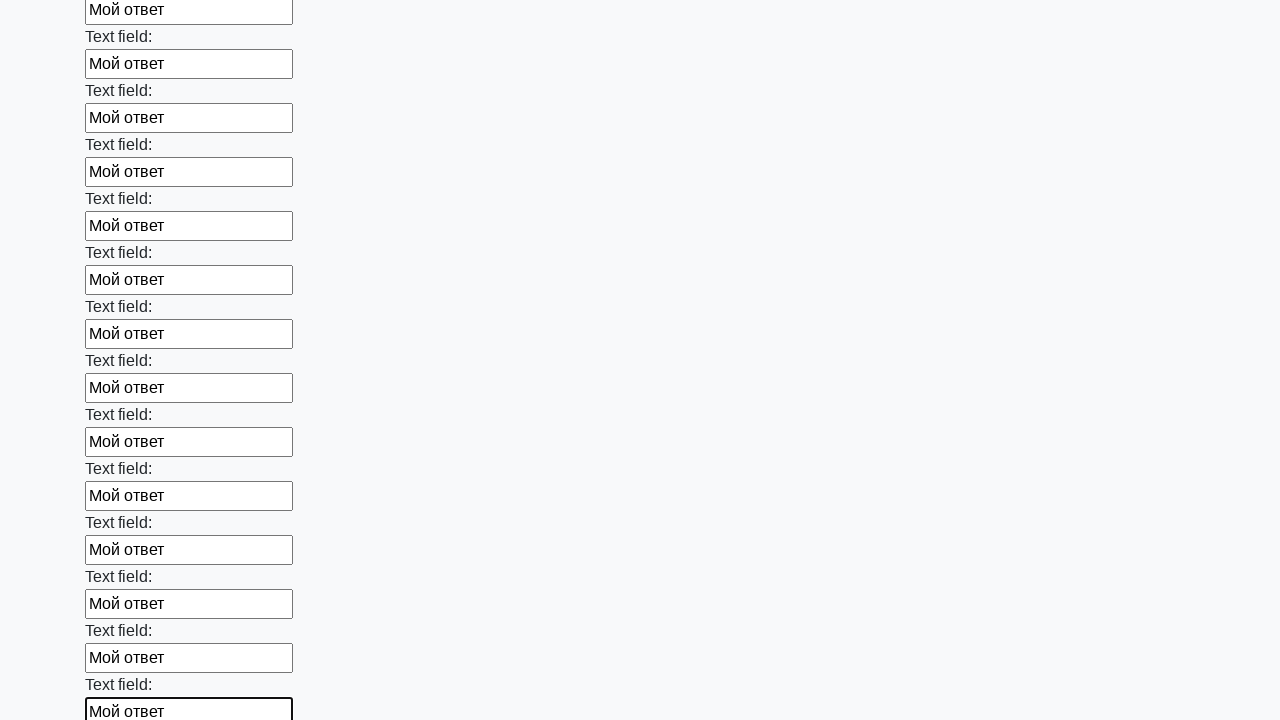

Filled an input field with 'Мой ответ' on input >> nth=86
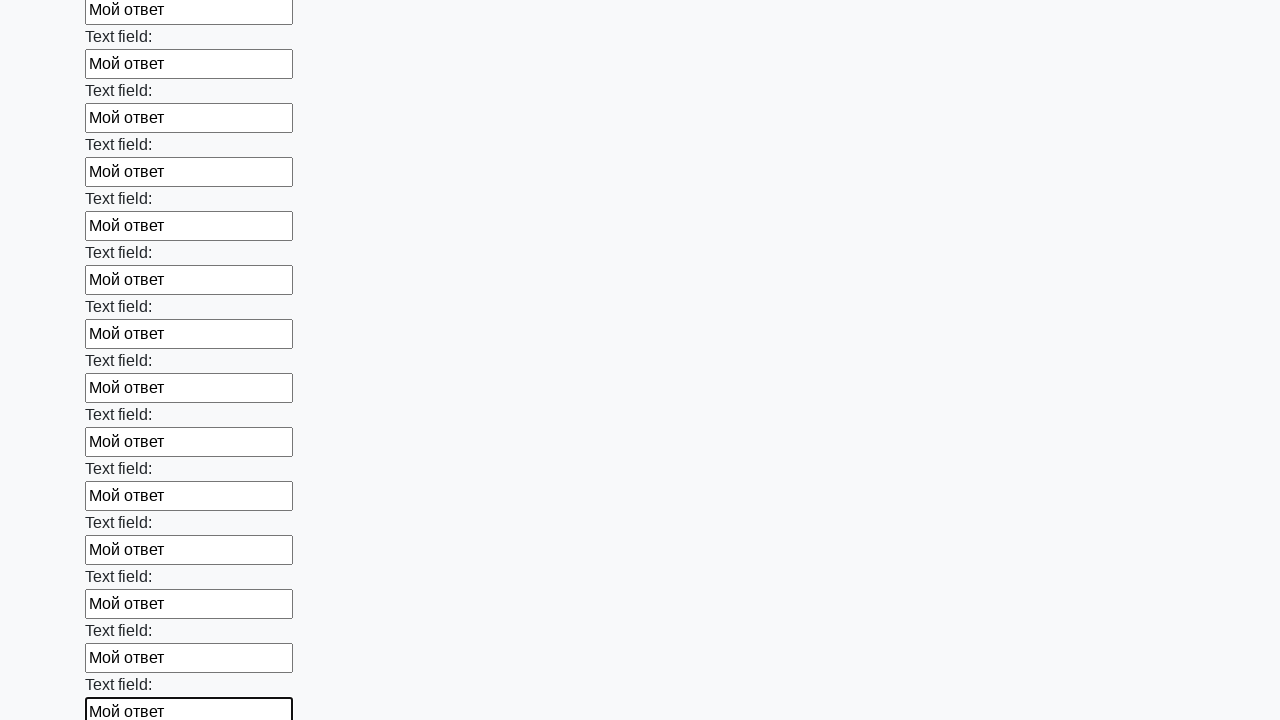

Filled an input field with 'Мой ответ' on input >> nth=87
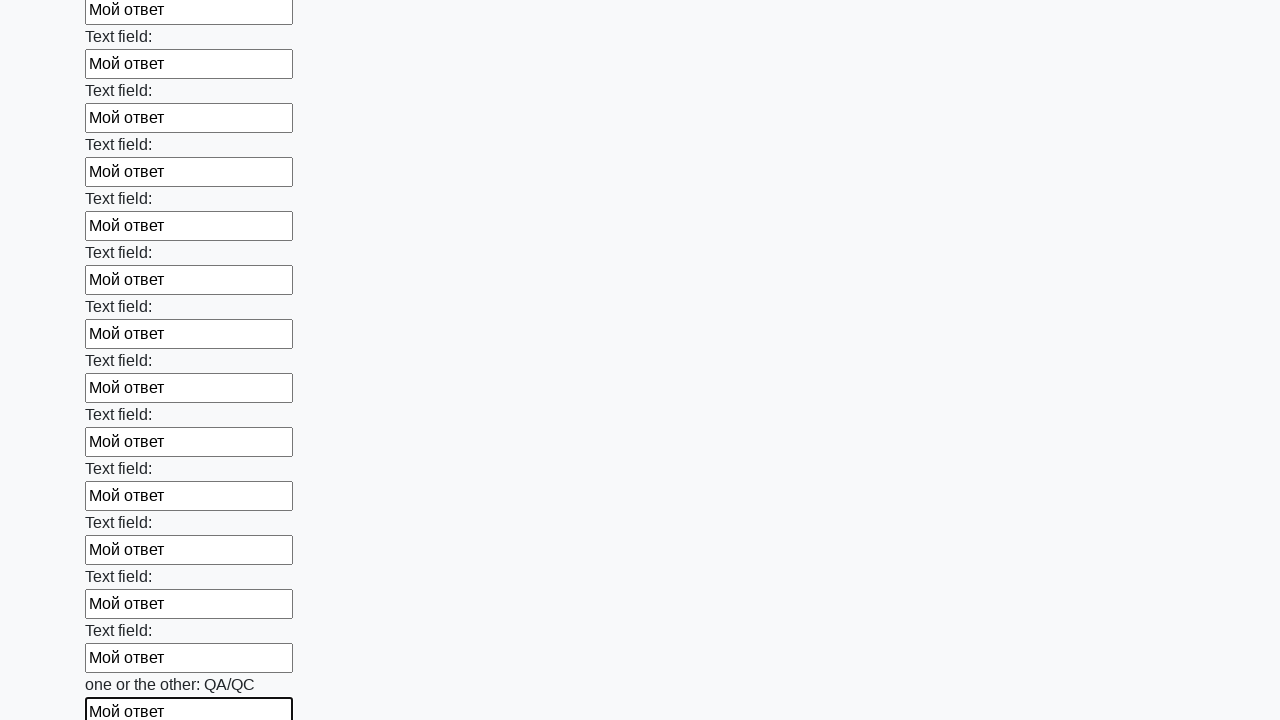

Filled an input field with 'Мой ответ' on input >> nth=88
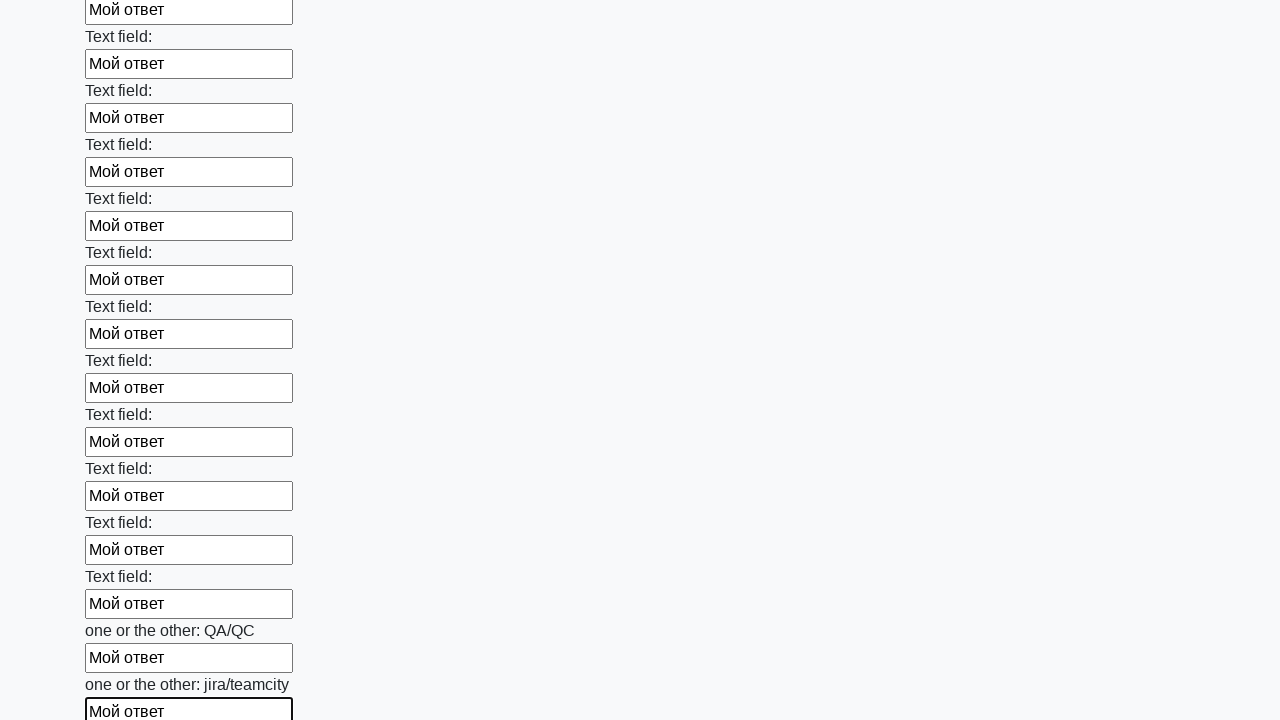

Filled an input field with 'Мой ответ' on input >> nth=89
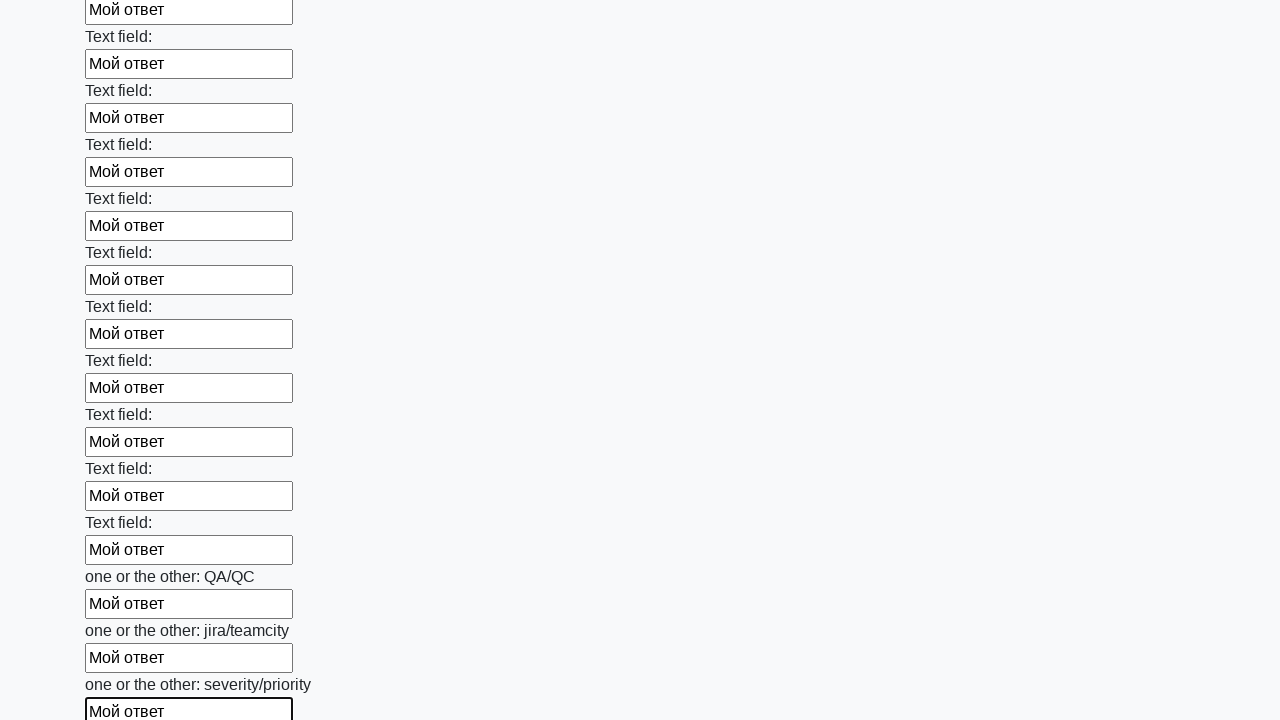

Filled an input field with 'Мой ответ' on input >> nth=90
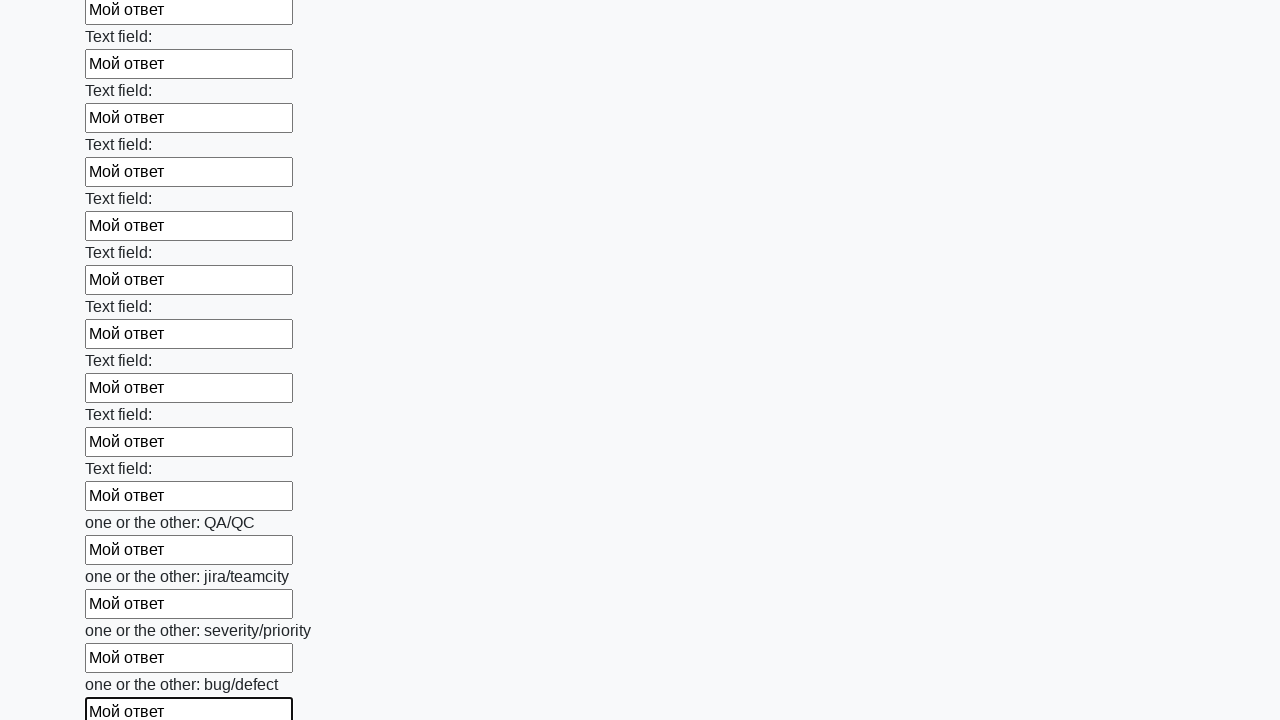

Filled an input field with 'Мой ответ' on input >> nth=91
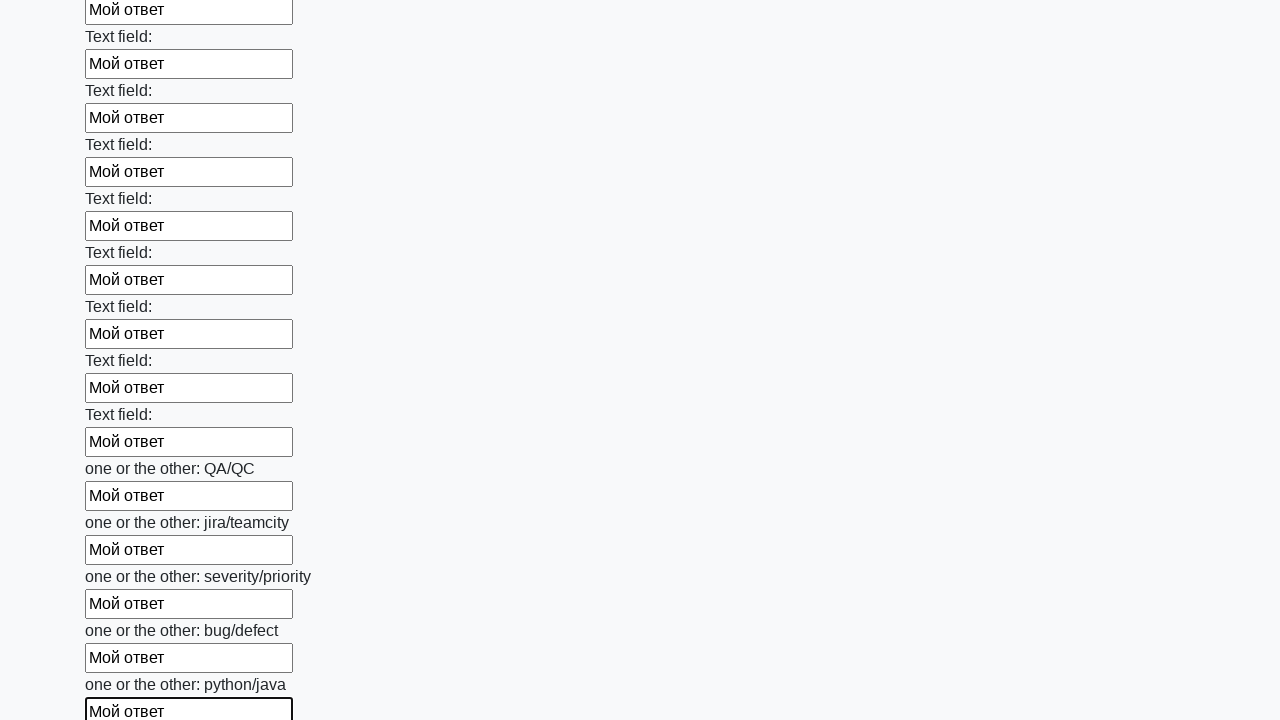

Filled an input field with 'Мой ответ' on input >> nth=92
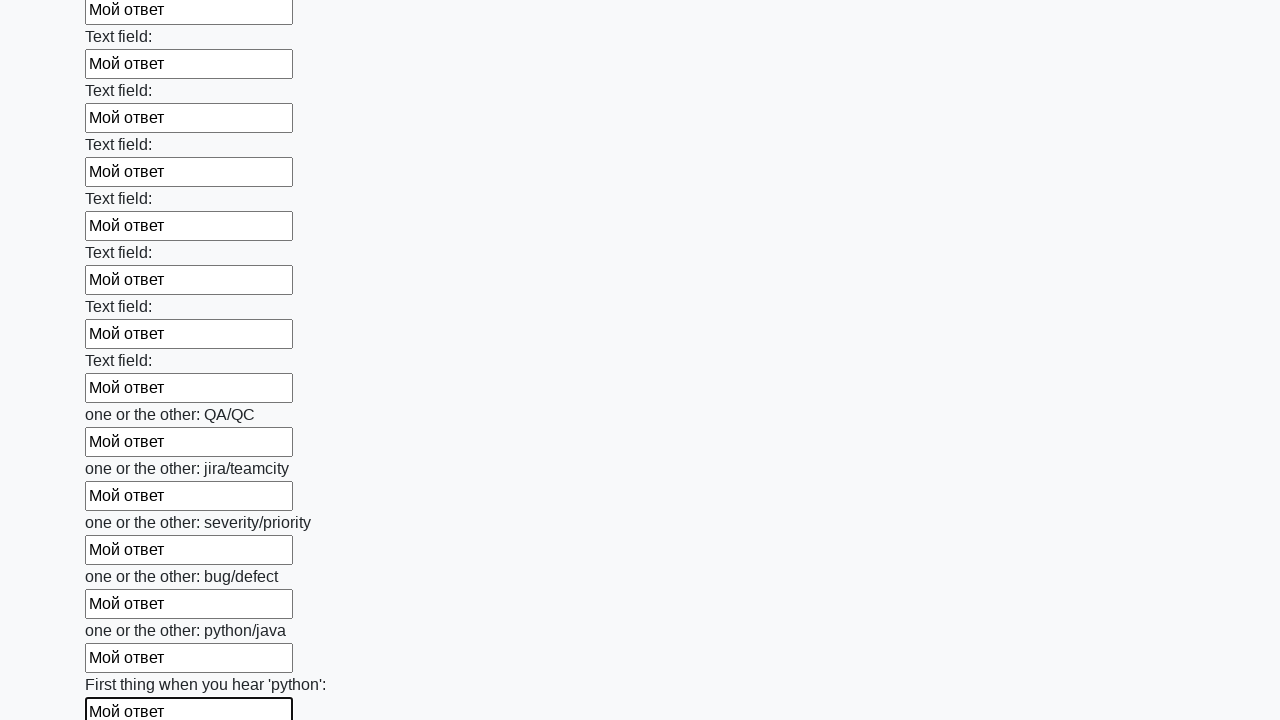

Filled an input field with 'Мой ответ' on input >> nth=93
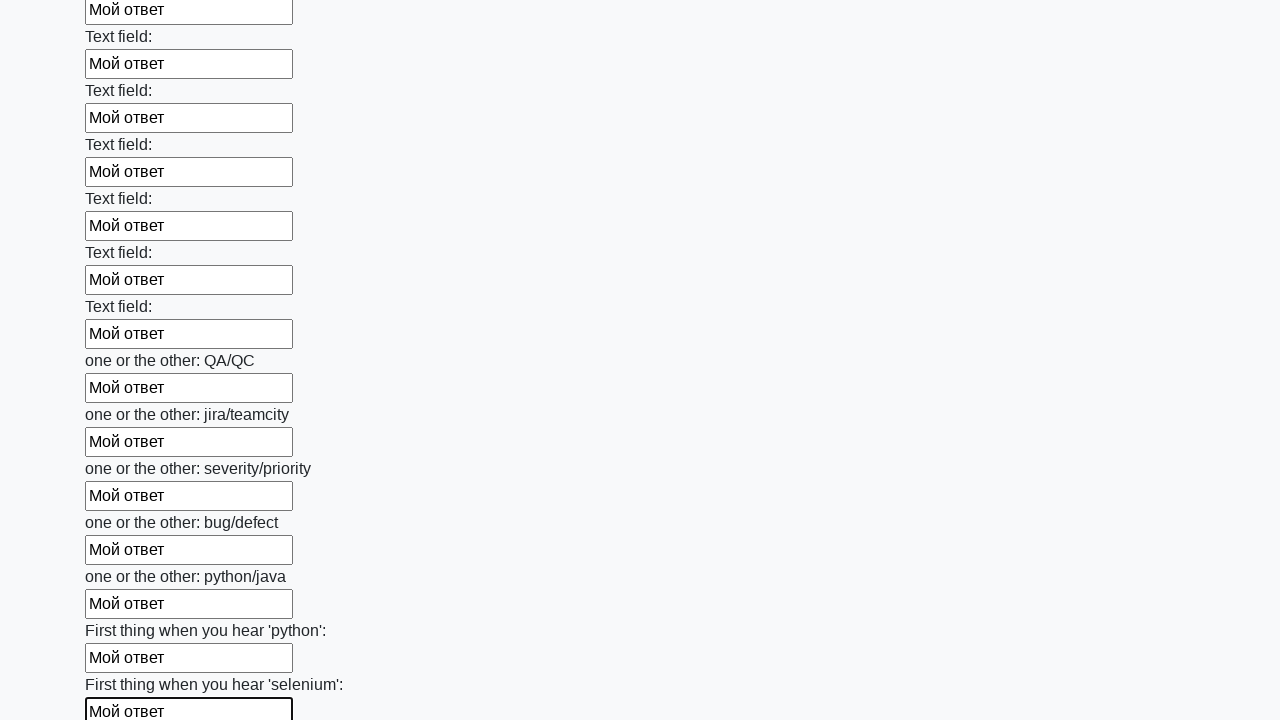

Filled an input field with 'Мой ответ' on input >> nth=94
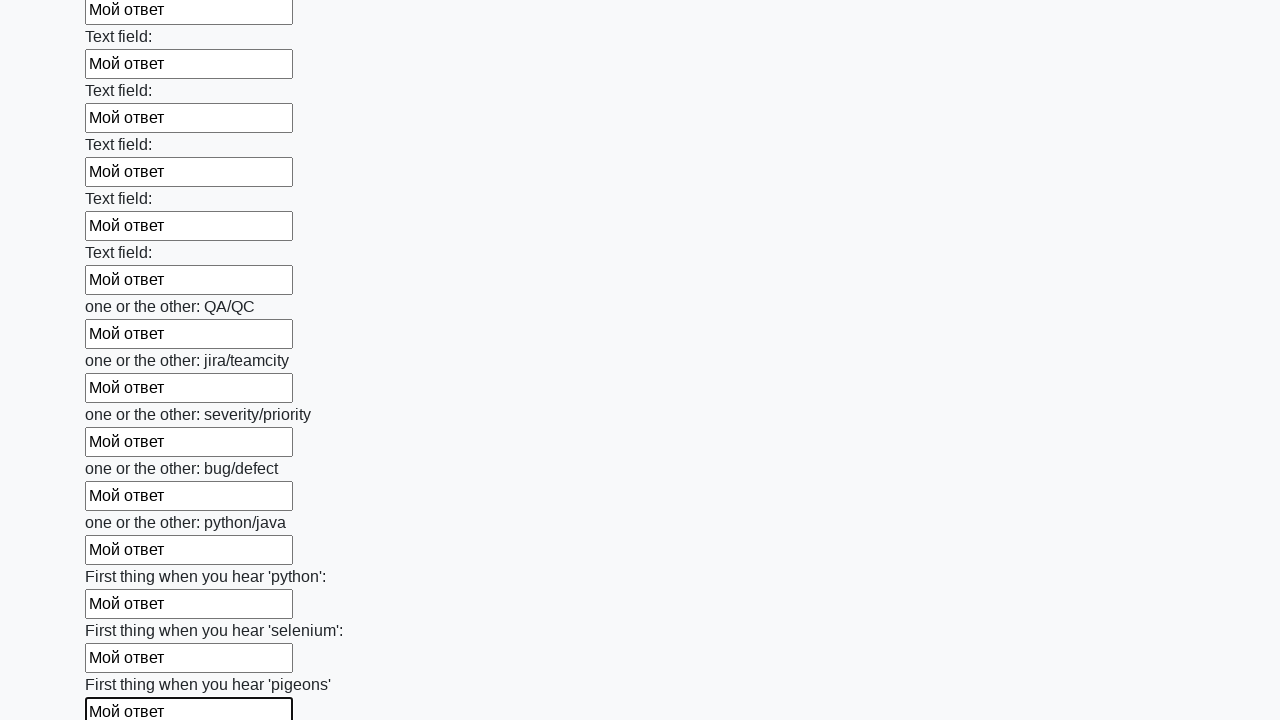

Filled an input field with 'Мой ответ' on input >> nth=95
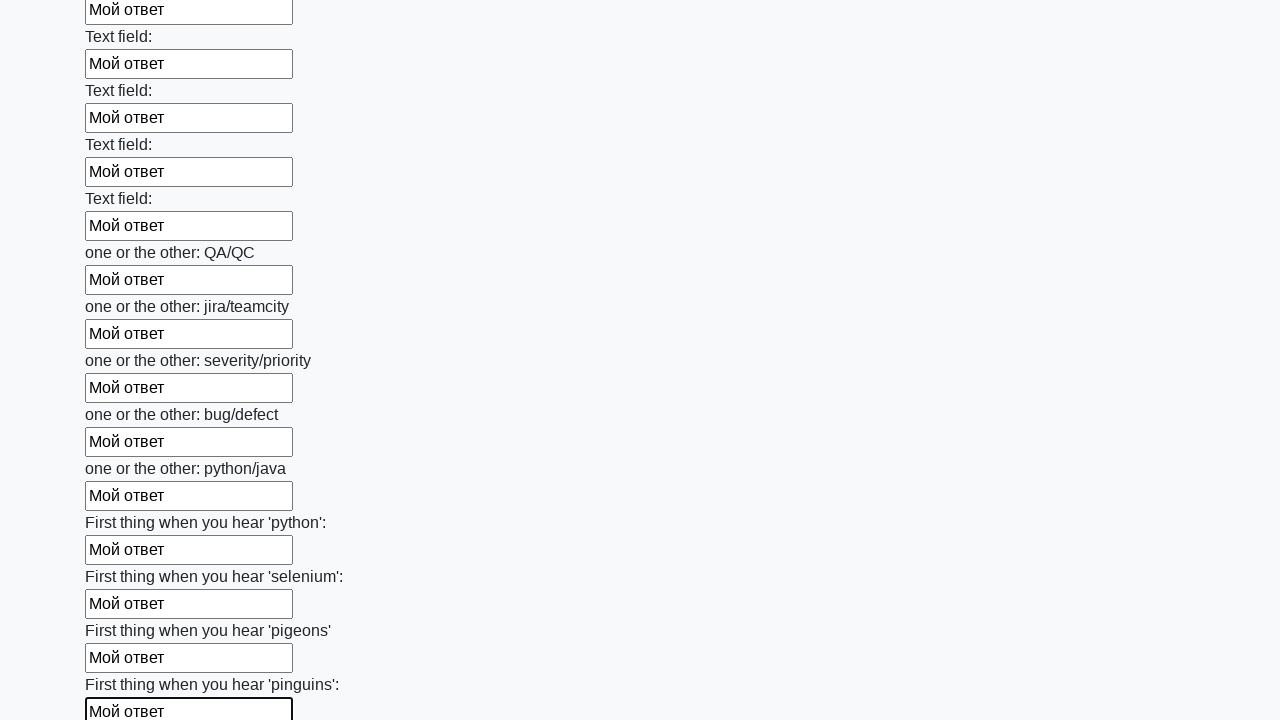

Filled an input field with 'Мой ответ' on input >> nth=96
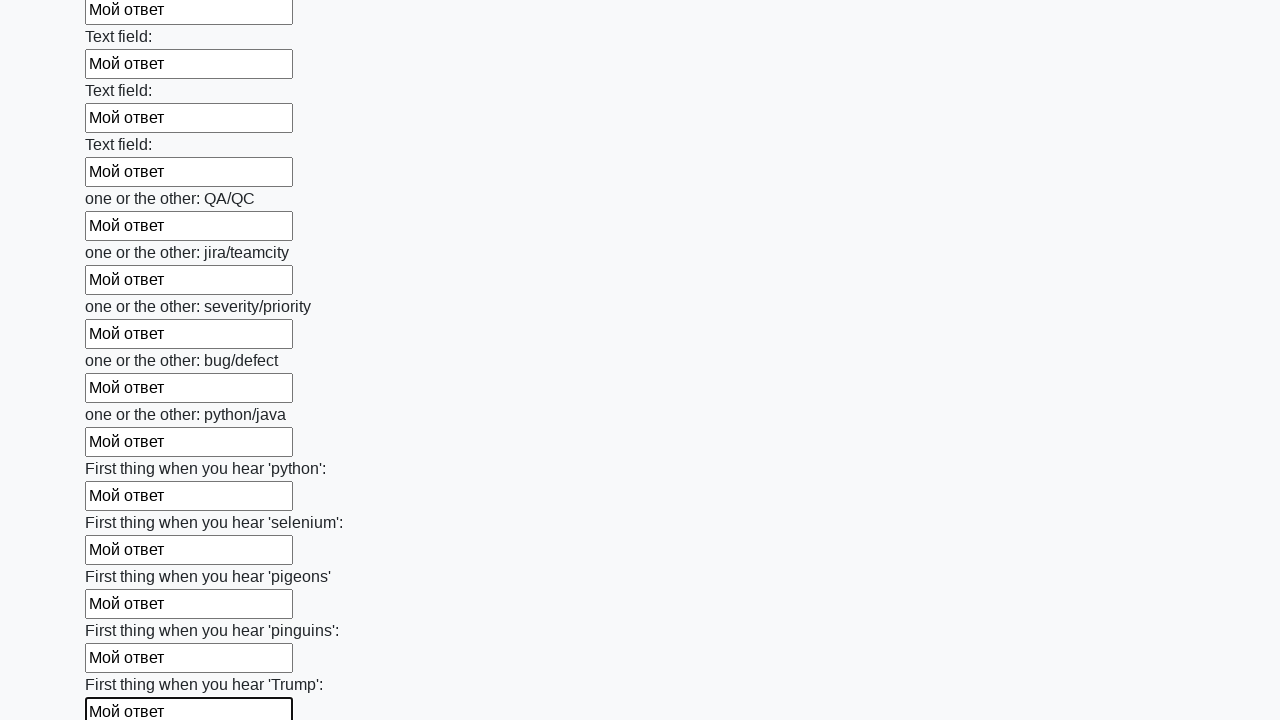

Filled an input field with 'Мой ответ' on input >> nth=97
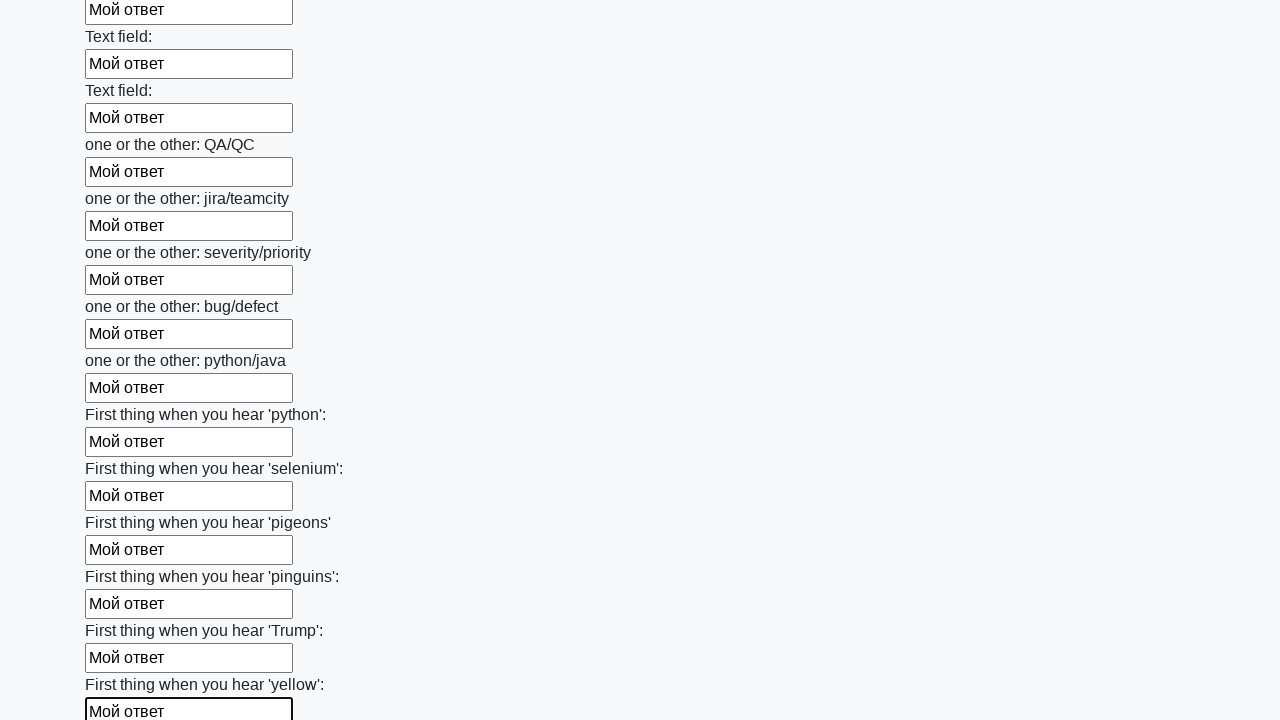

Filled an input field with 'Мой ответ' on input >> nth=98
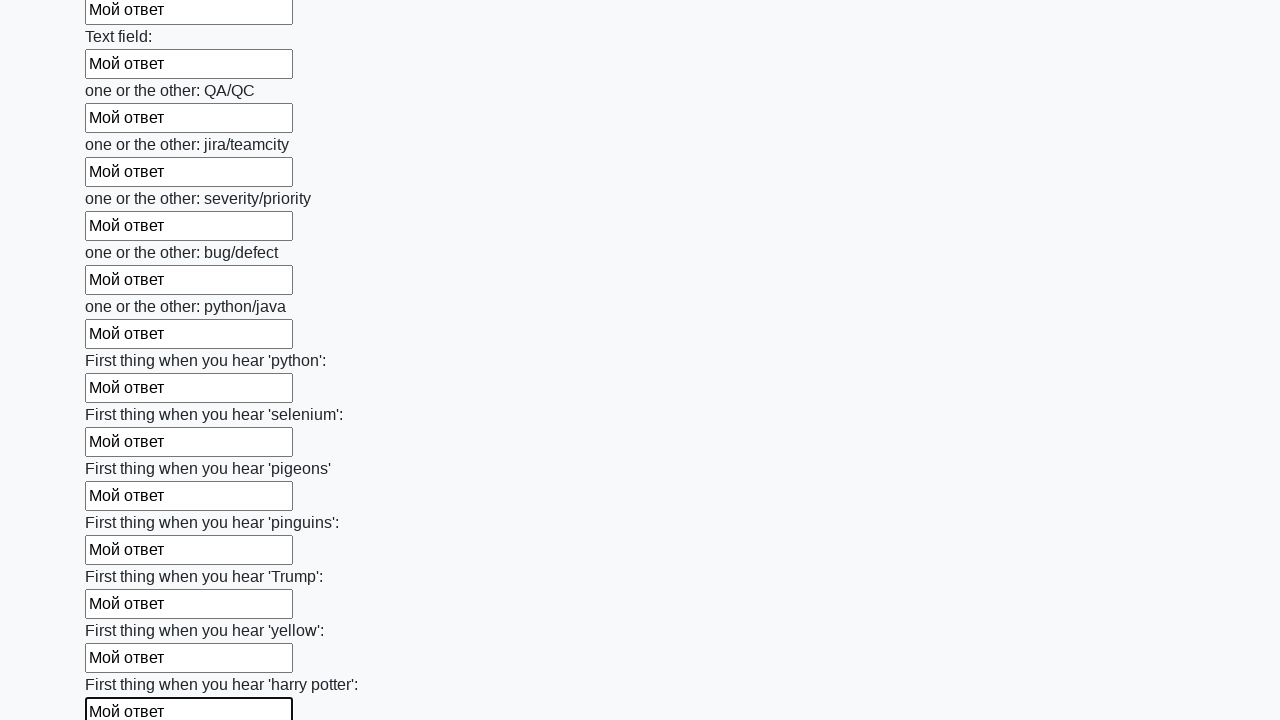

Filled an input field with 'Мой ответ' on input >> nth=99
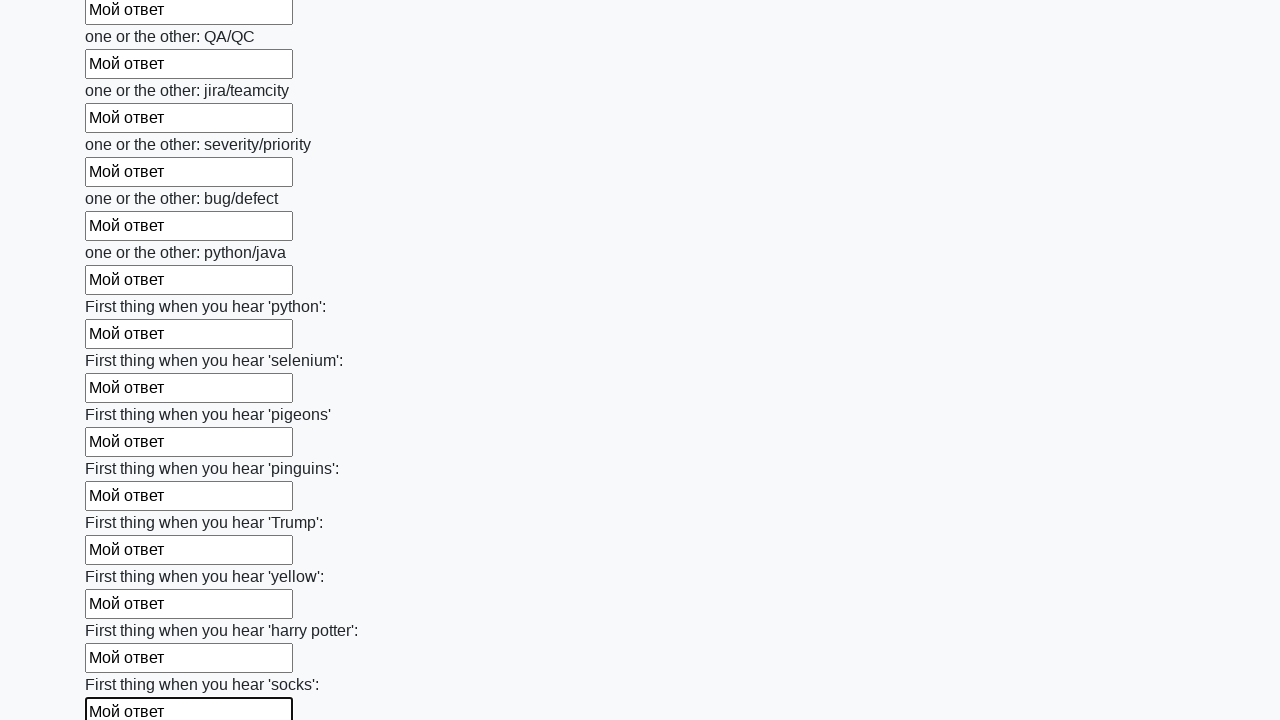

Clicked the submit button to submit the form at (123, 611) on button.btn
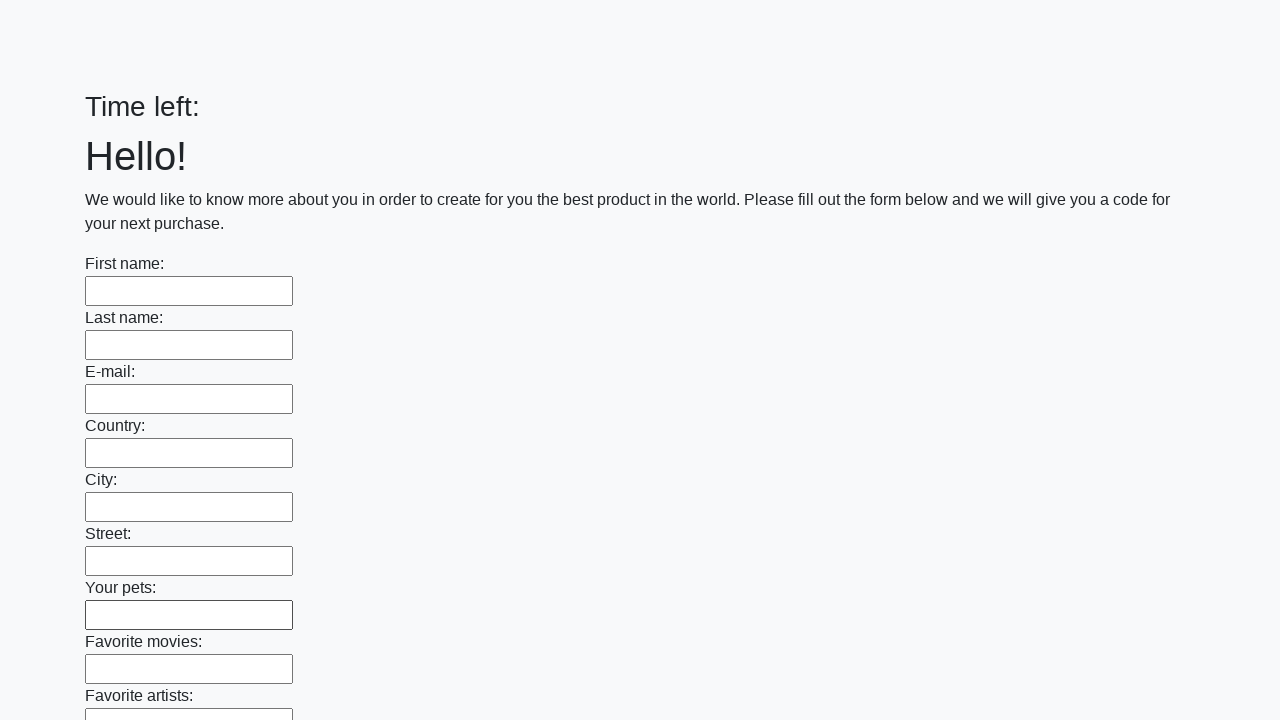

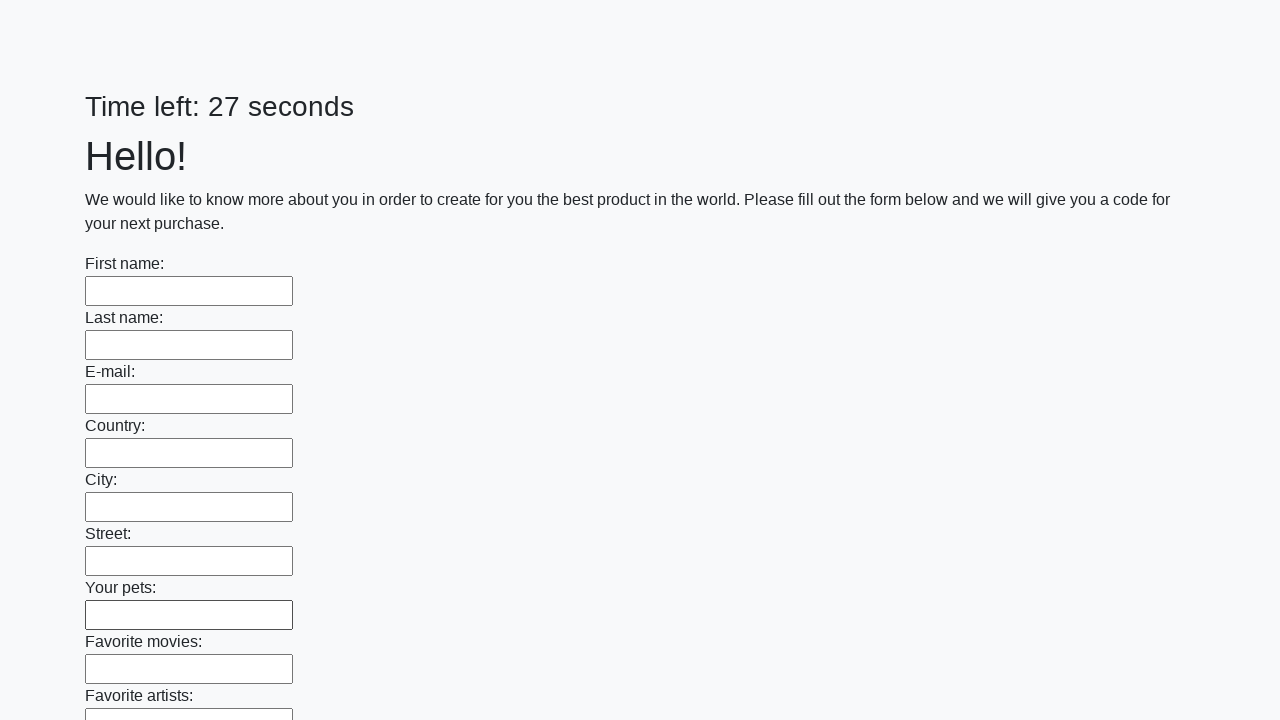